Tests selecting all checkboxes, then refreshing and selecting only the Rheumatic Fever checkbox while verifying selection states

Starting URL: https://automationfc.github.io/multiple-fields/

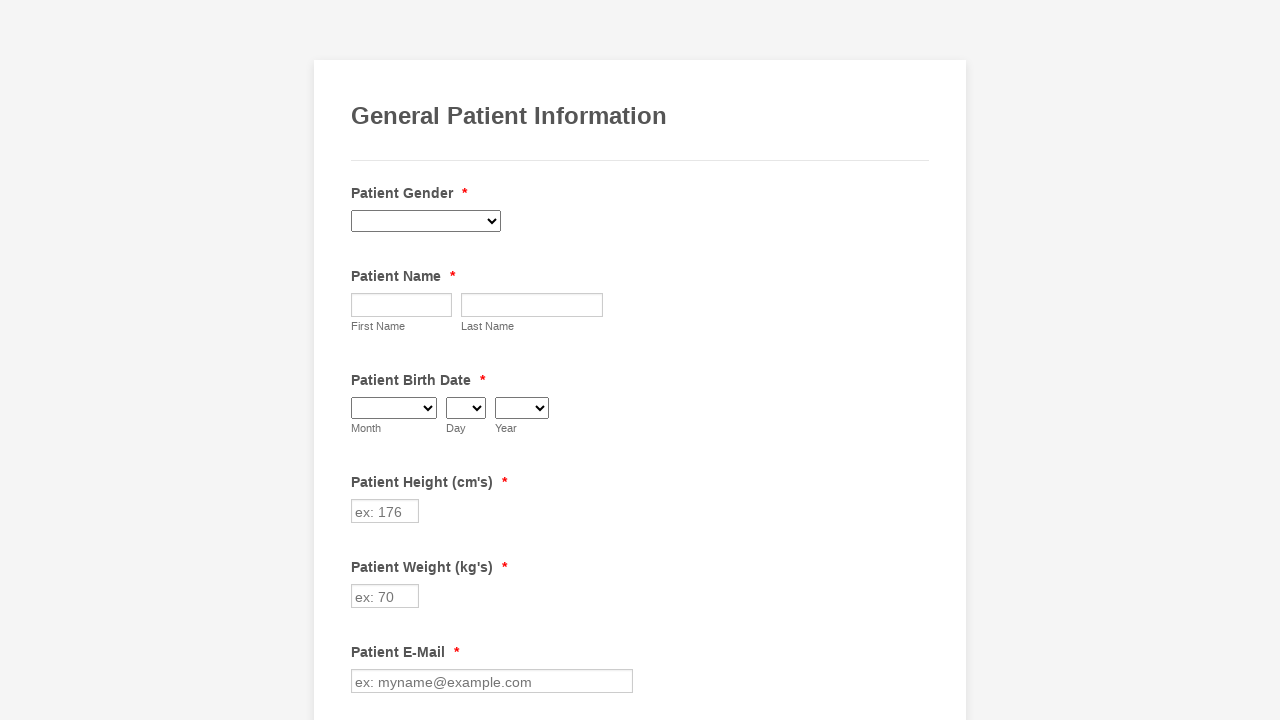

Located all checkboxes in the form
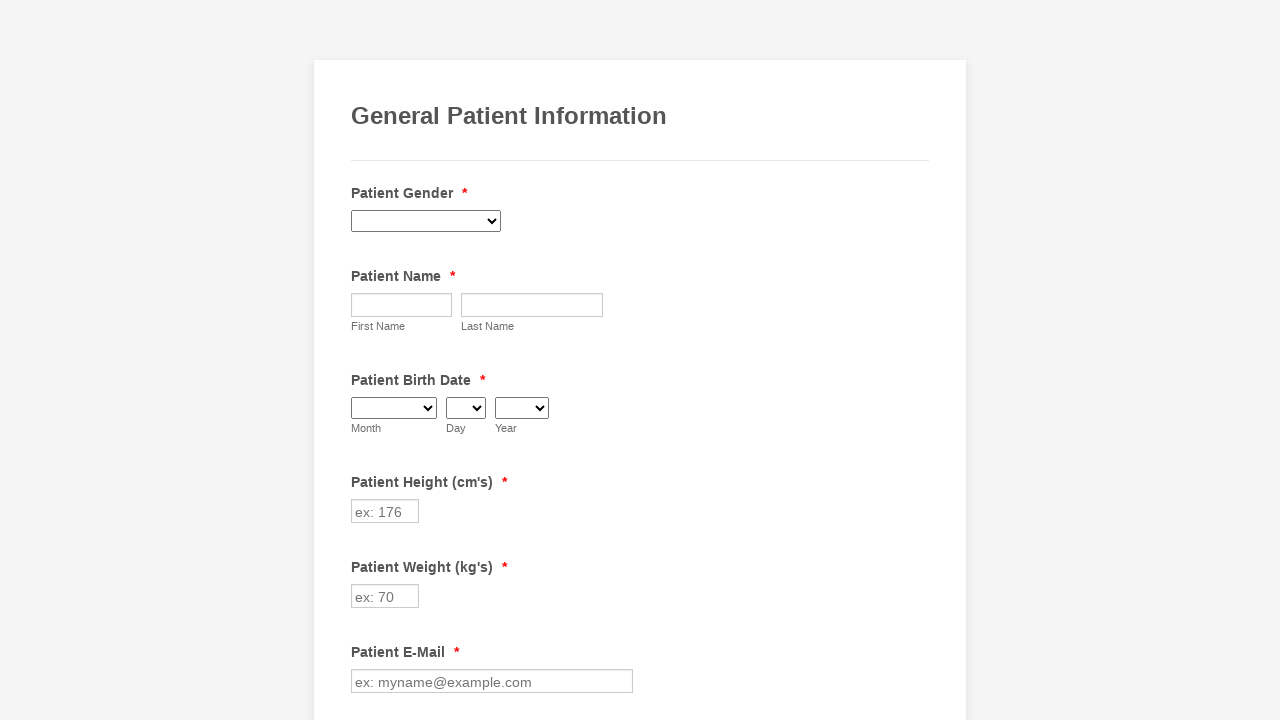

Found 29 checkboxes total
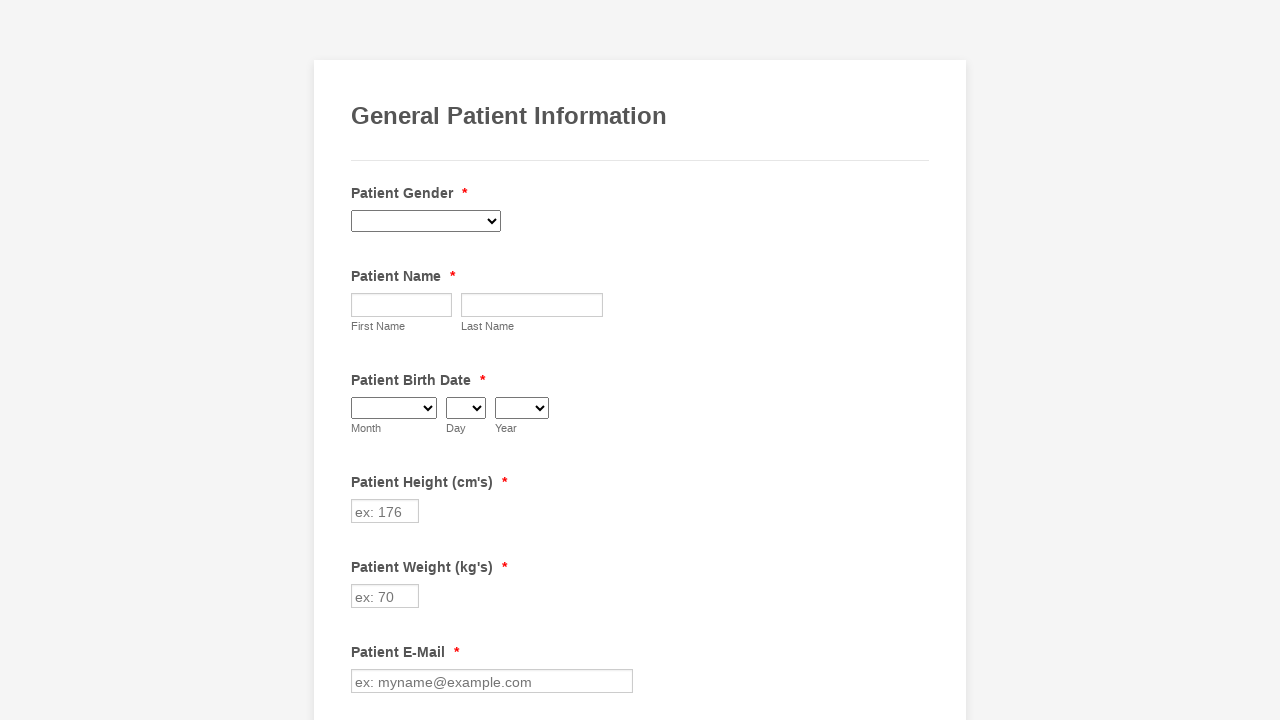

Clicked checkbox 1 to select it at (362, 360) on div.form-single-column input[type='checkbox'] >> nth=0
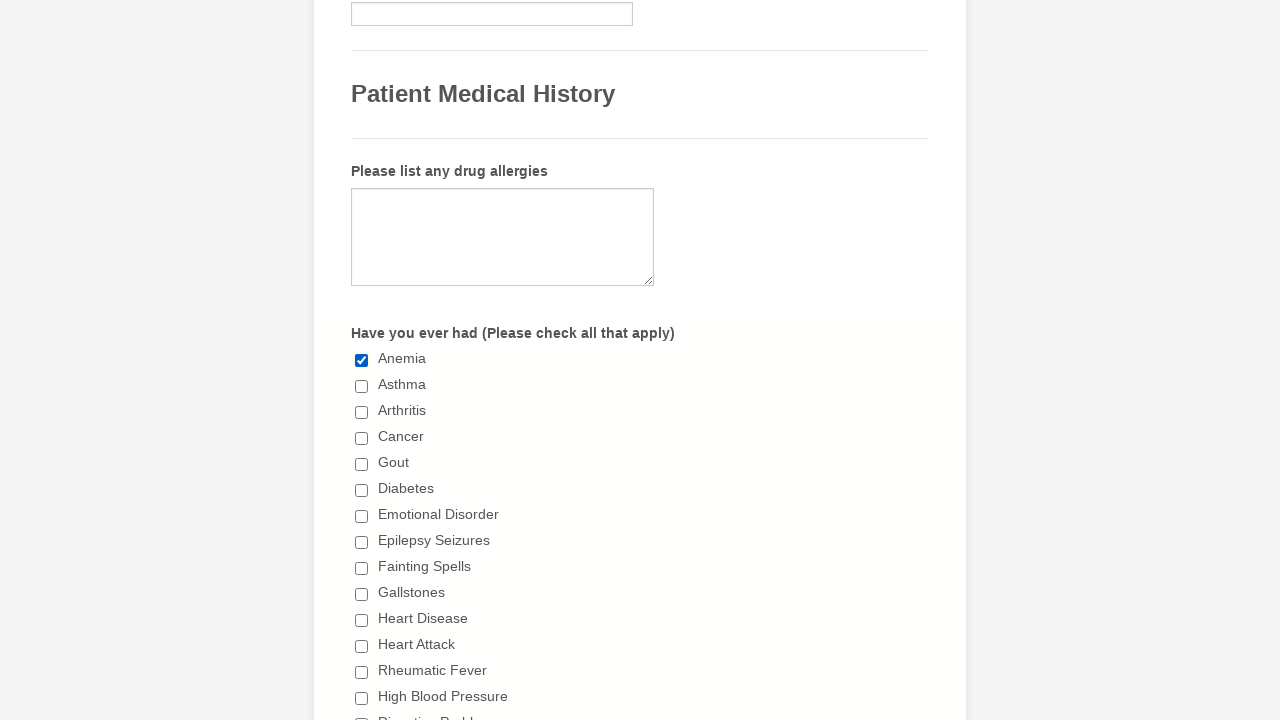

Clicked checkbox 2 to select it at (362, 386) on div.form-single-column input[type='checkbox'] >> nth=1
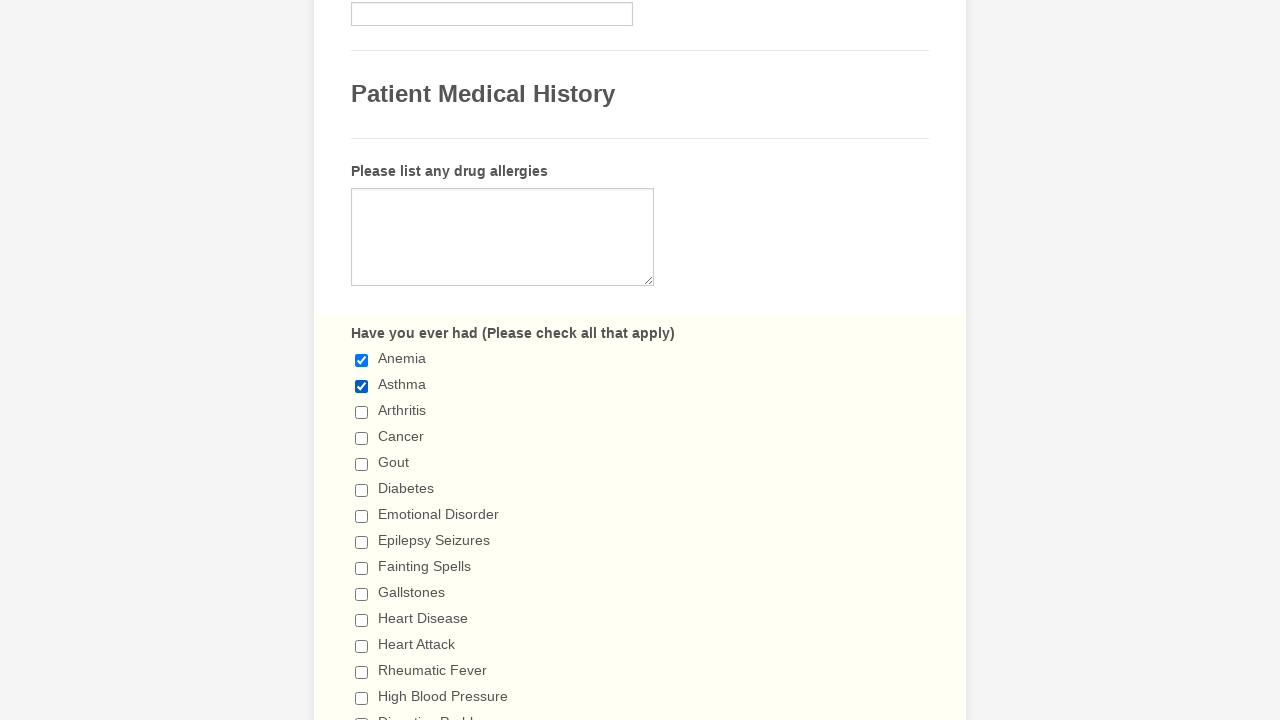

Clicked checkbox 3 to select it at (362, 412) on div.form-single-column input[type='checkbox'] >> nth=2
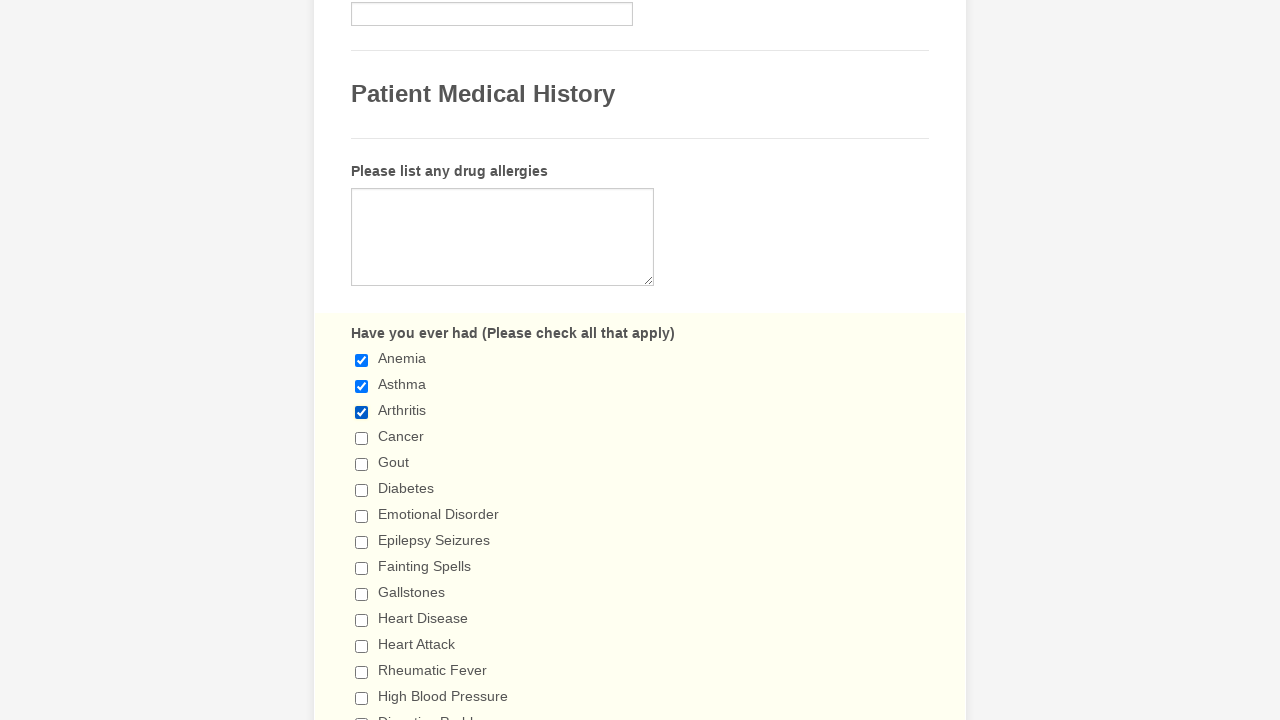

Clicked checkbox 4 to select it at (362, 438) on div.form-single-column input[type='checkbox'] >> nth=3
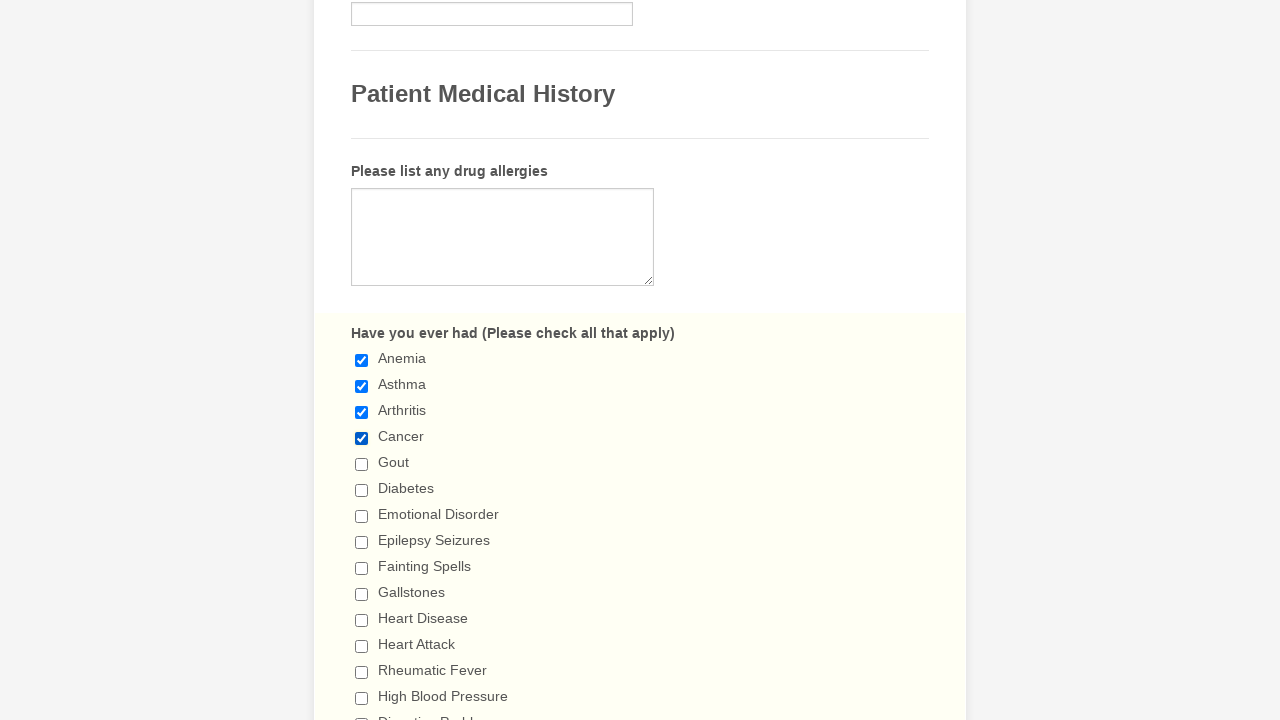

Clicked checkbox 5 to select it at (362, 464) on div.form-single-column input[type='checkbox'] >> nth=4
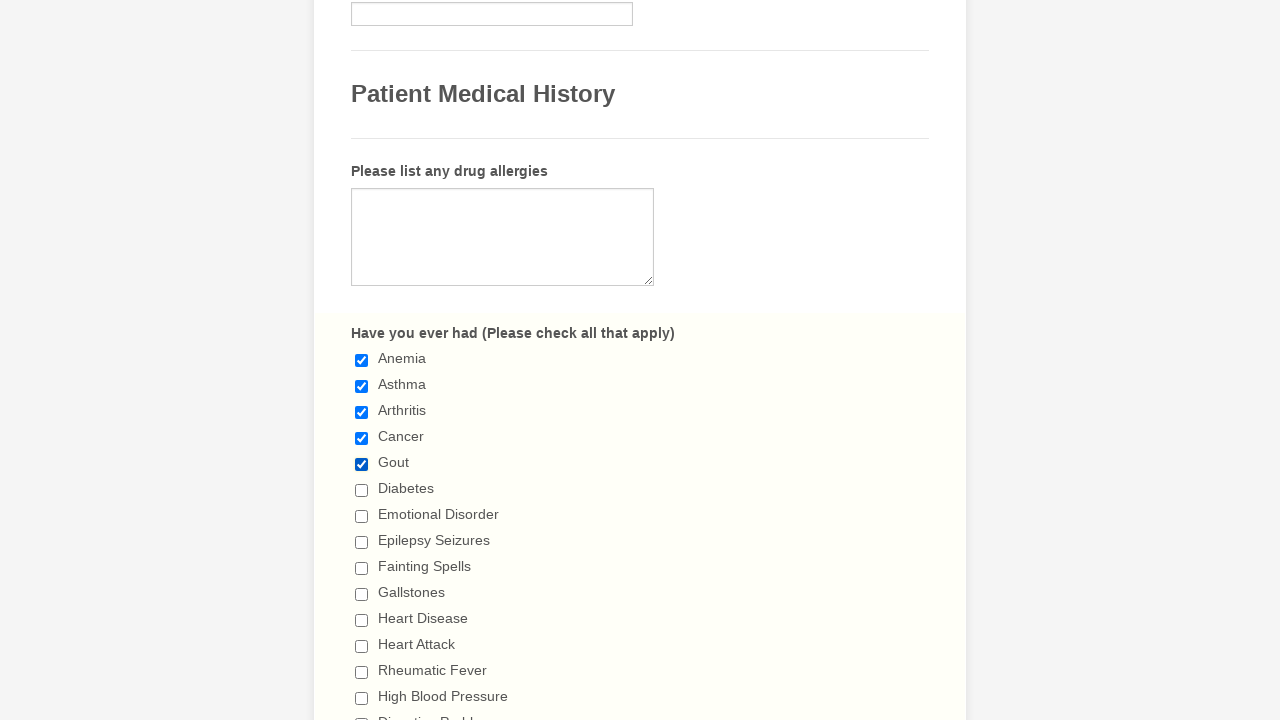

Clicked checkbox 6 to select it at (362, 490) on div.form-single-column input[type='checkbox'] >> nth=5
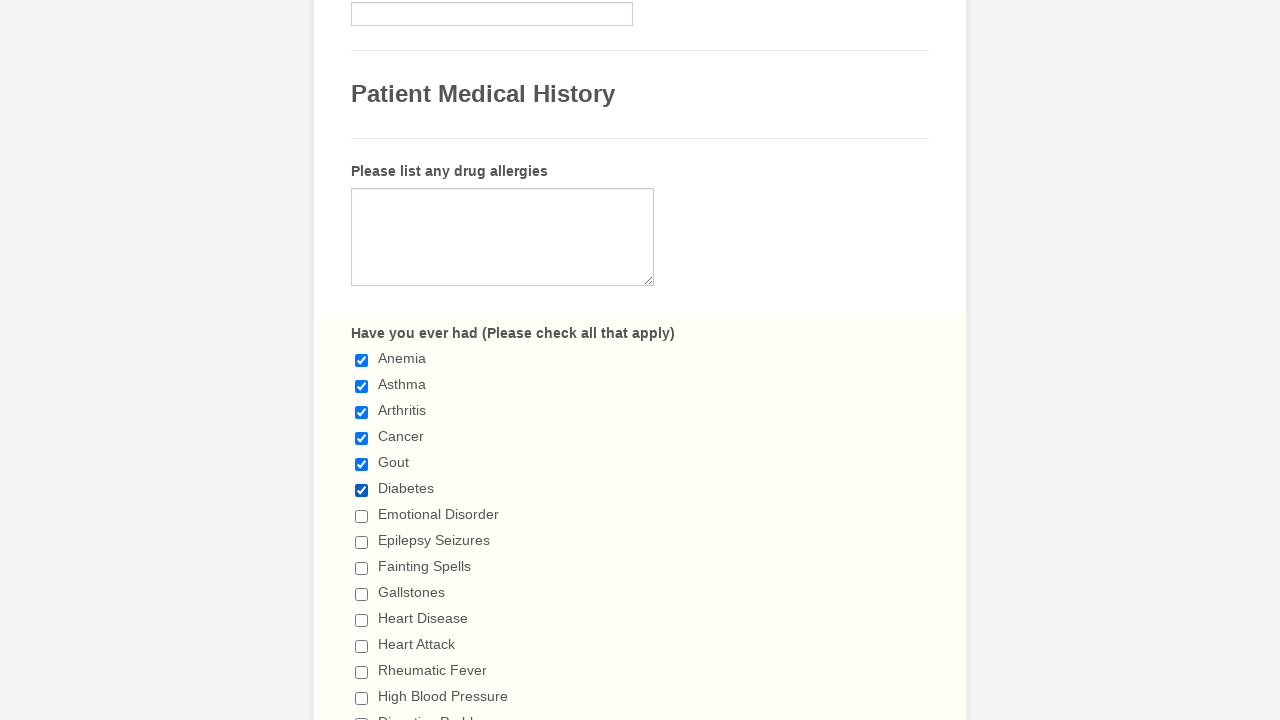

Clicked checkbox 7 to select it at (362, 516) on div.form-single-column input[type='checkbox'] >> nth=6
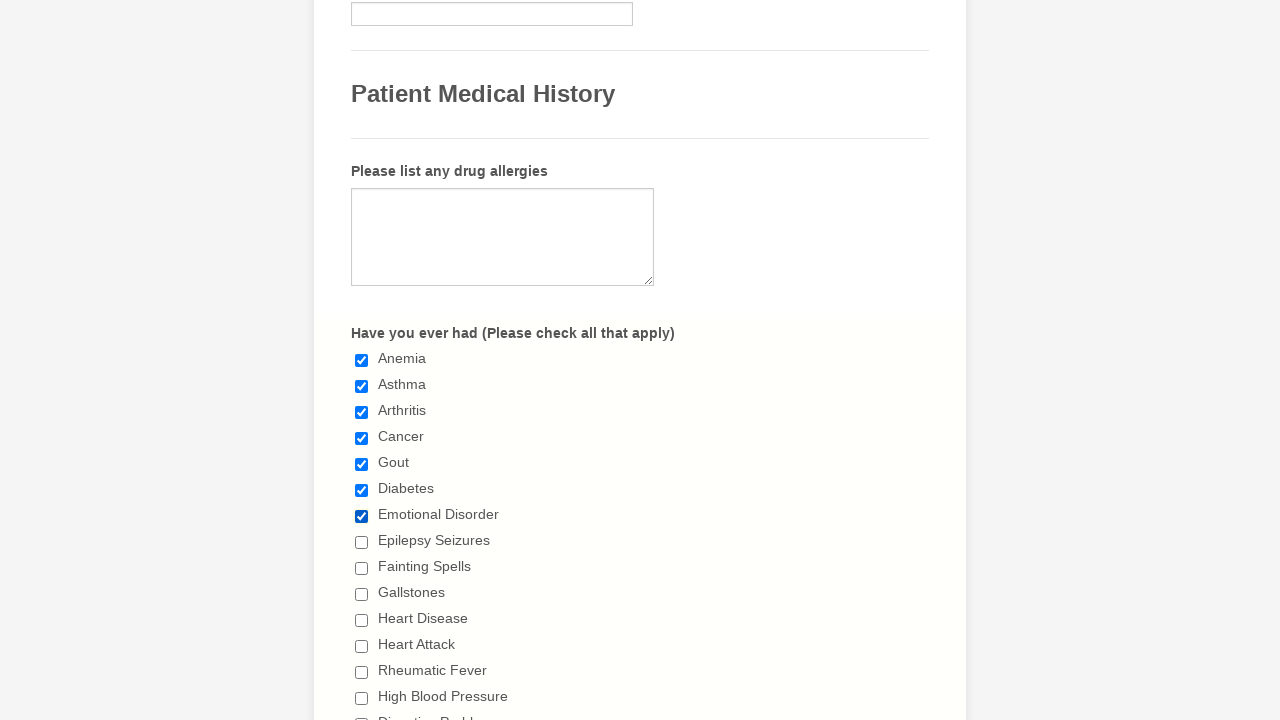

Clicked checkbox 8 to select it at (362, 542) on div.form-single-column input[type='checkbox'] >> nth=7
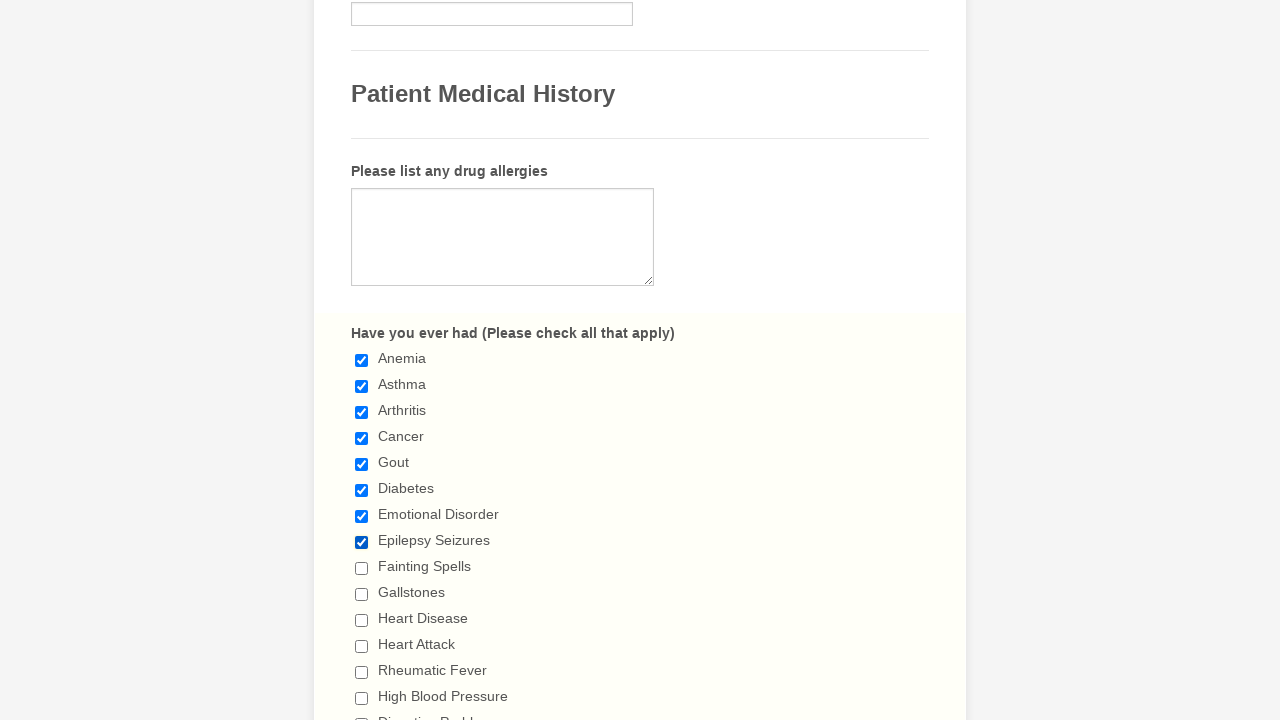

Clicked checkbox 9 to select it at (362, 568) on div.form-single-column input[type='checkbox'] >> nth=8
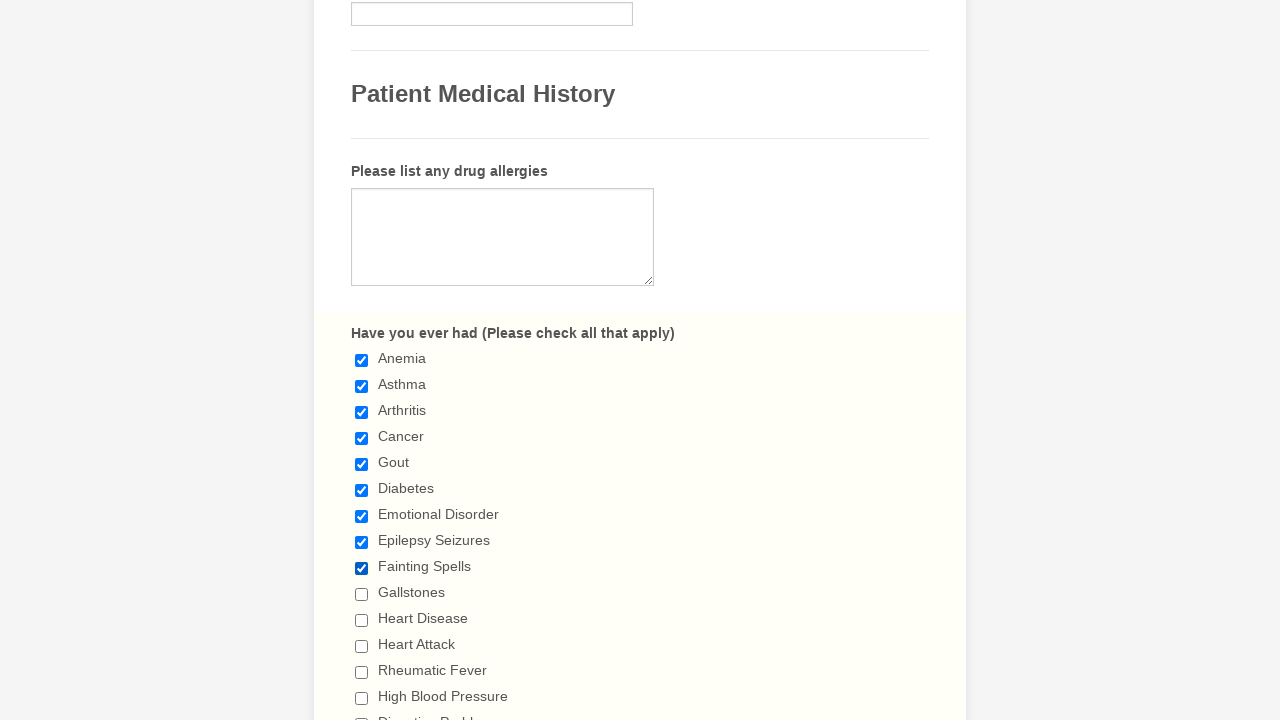

Clicked checkbox 10 to select it at (362, 594) on div.form-single-column input[type='checkbox'] >> nth=9
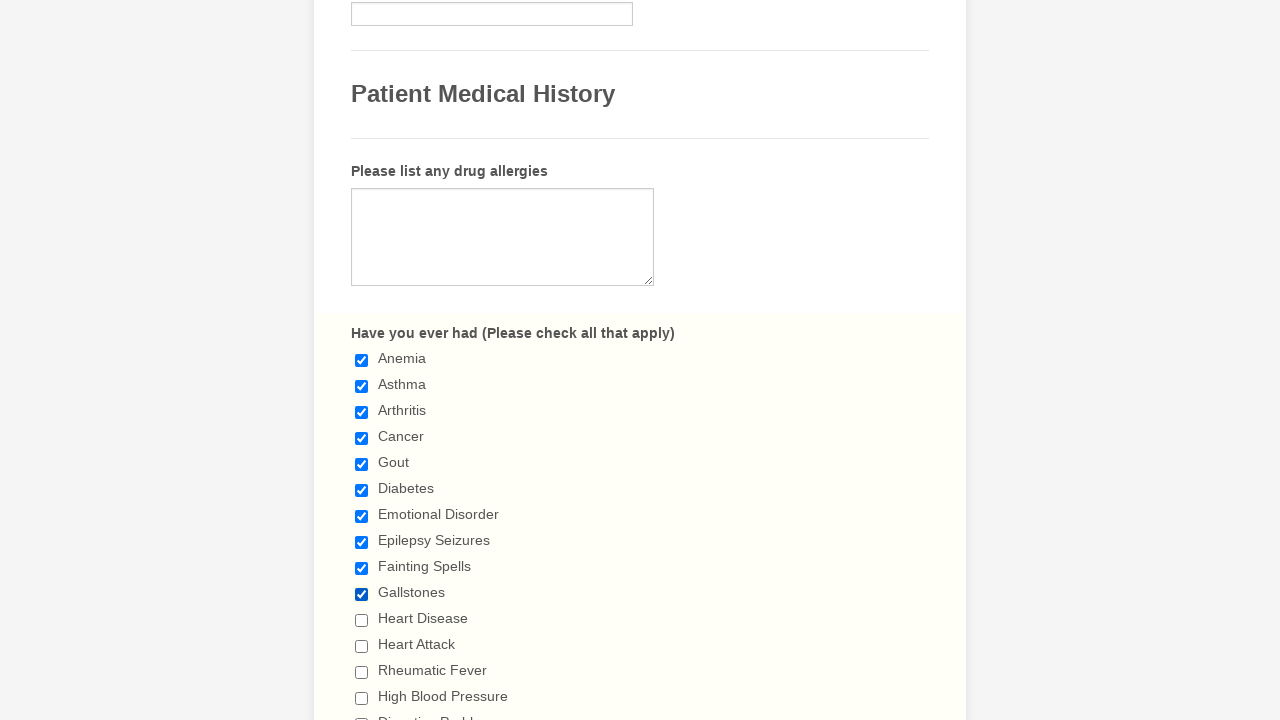

Clicked checkbox 11 to select it at (362, 620) on div.form-single-column input[type='checkbox'] >> nth=10
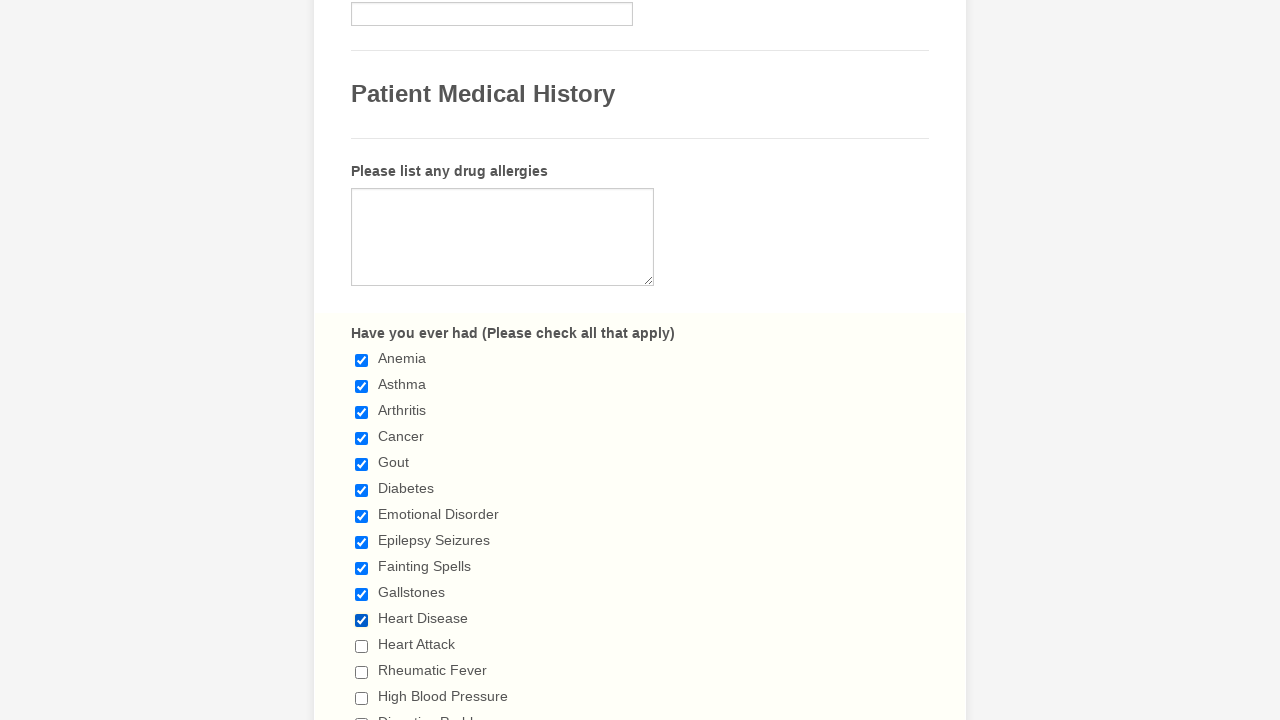

Clicked checkbox 12 to select it at (362, 646) on div.form-single-column input[type='checkbox'] >> nth=11
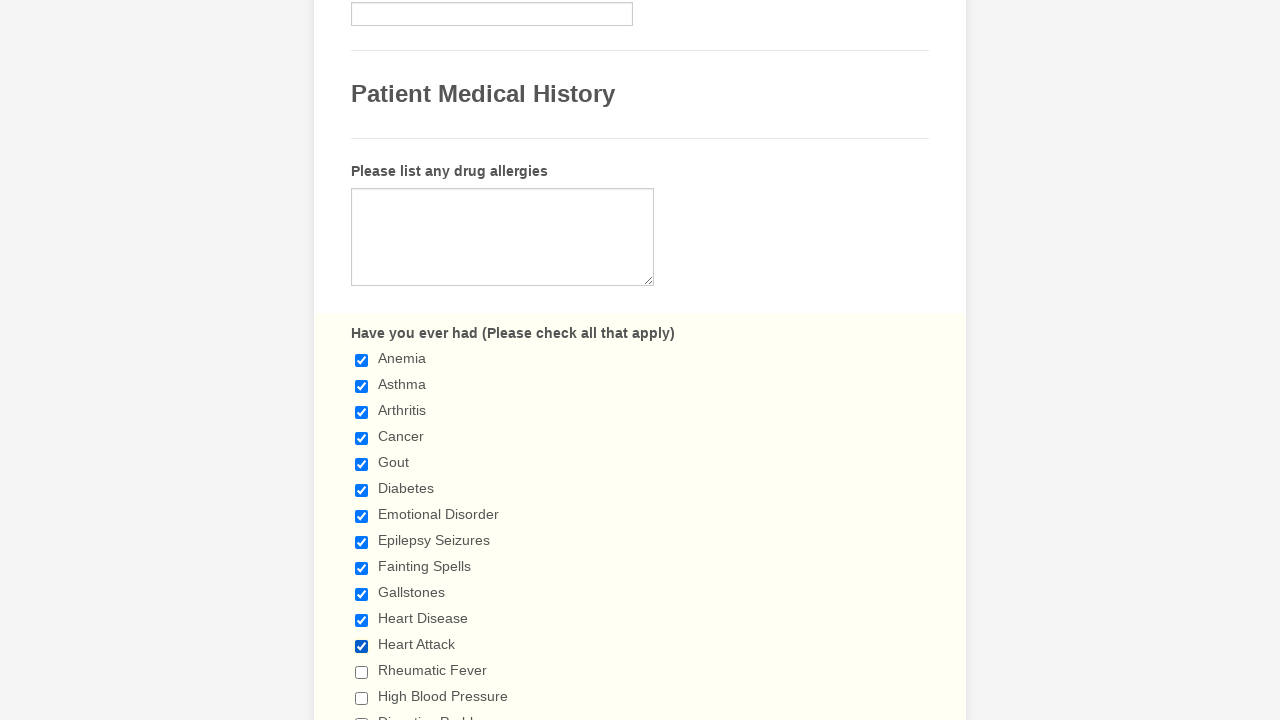

Clicked checkbox 13 to select it at (362, 672) on div.form-single-column input[type='checkbox'] >> nth=12
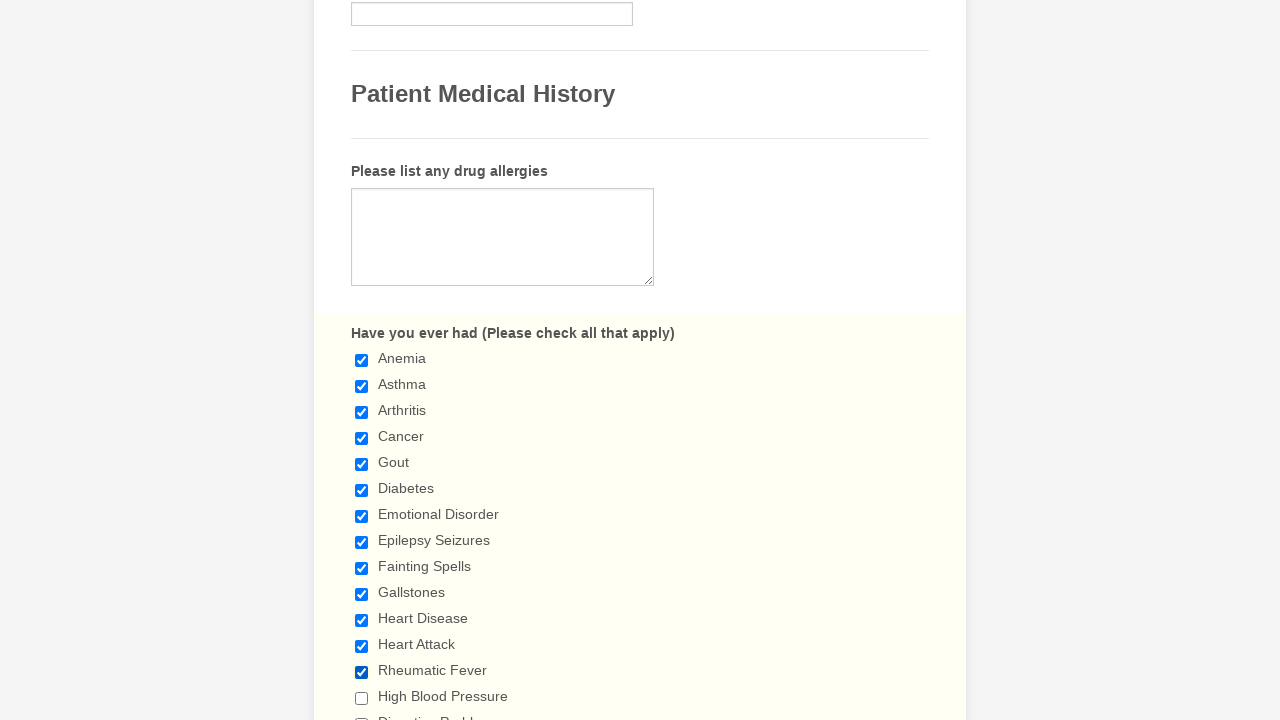

Clicked checkbox 14 to select it at (362, 698) on div.form-single-column input[type='checkbox'] >> nth=13
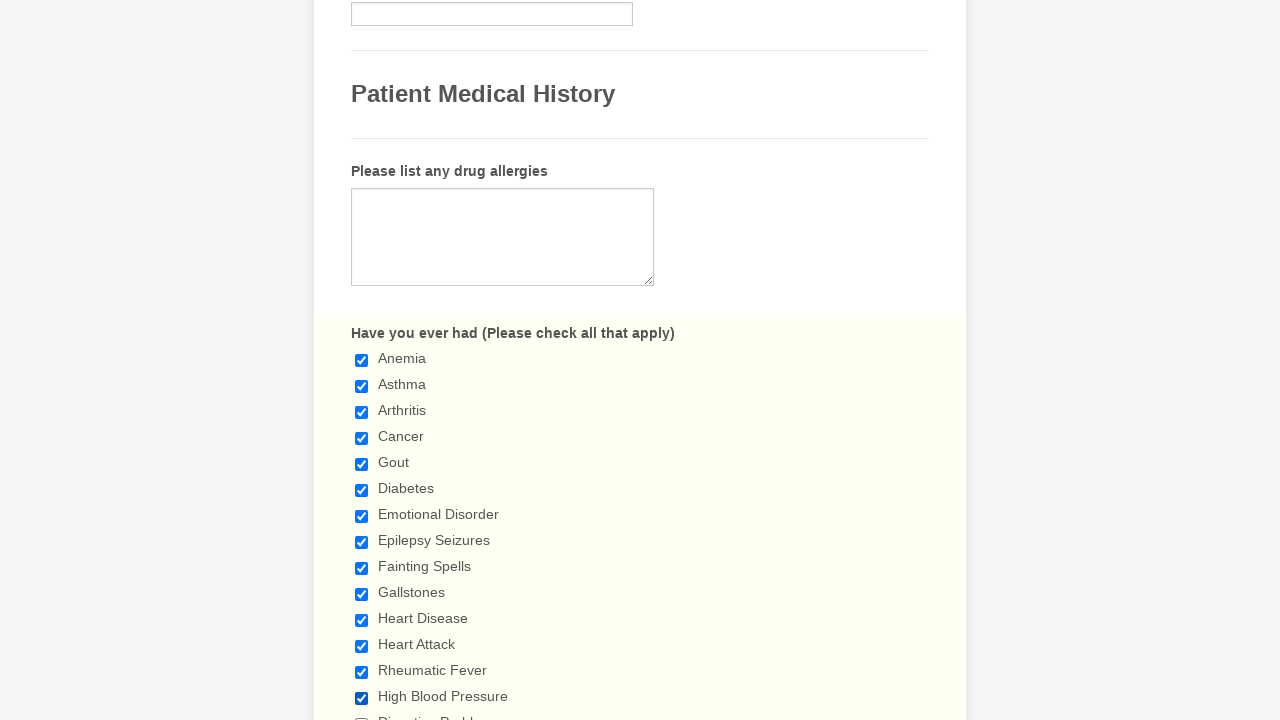

Clicked checkbox 15 to select it at (362, 714) on div.form-single-column input[type='checkbox'] >> nth=14
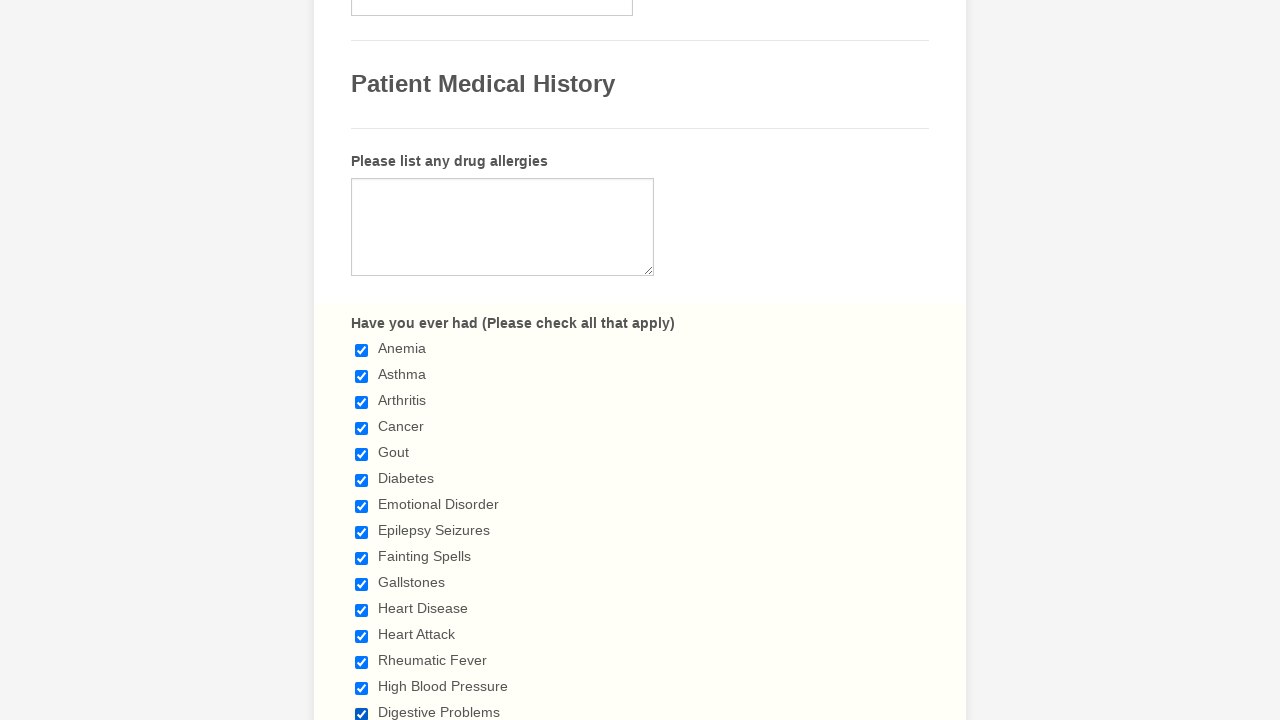

Clicked checkbox 16 to select it at (362, 360) on div.form-single-column input[type='checkbox'] >> nth=15
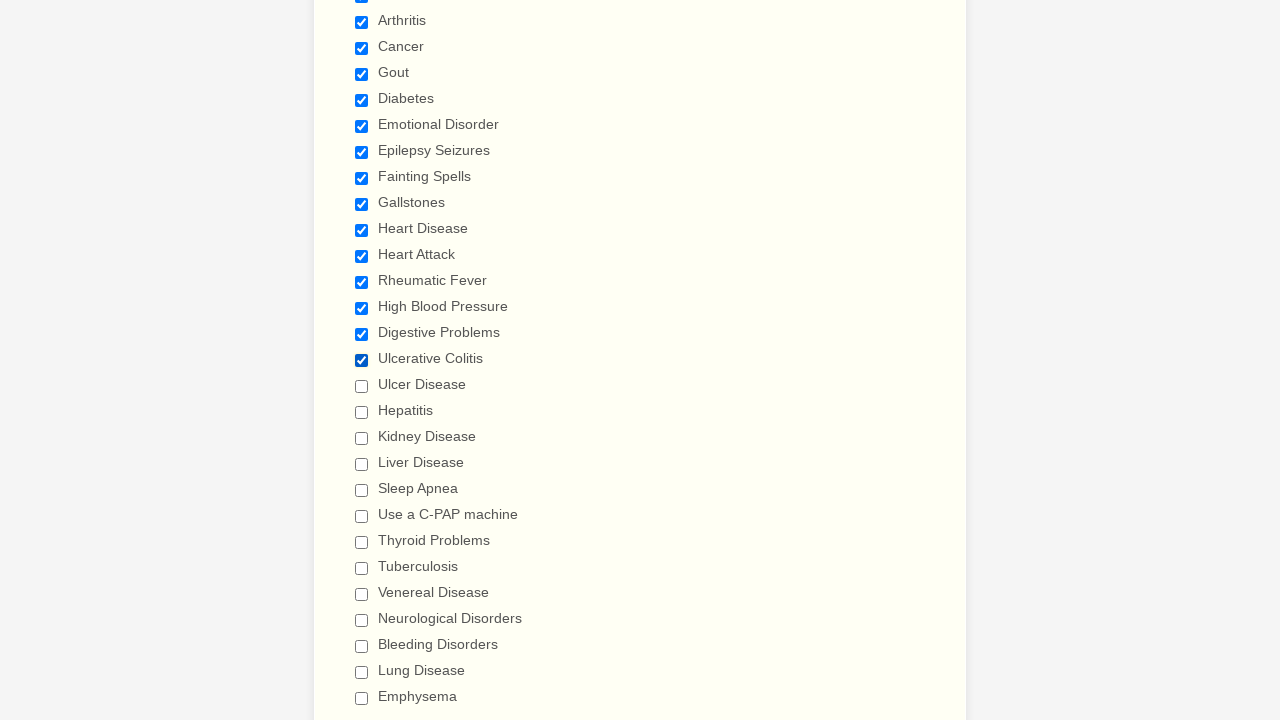

Clicked checkbox 17 to select it at (362, 386) on div.form-single-column input[type='checkbox'] >> nth=16
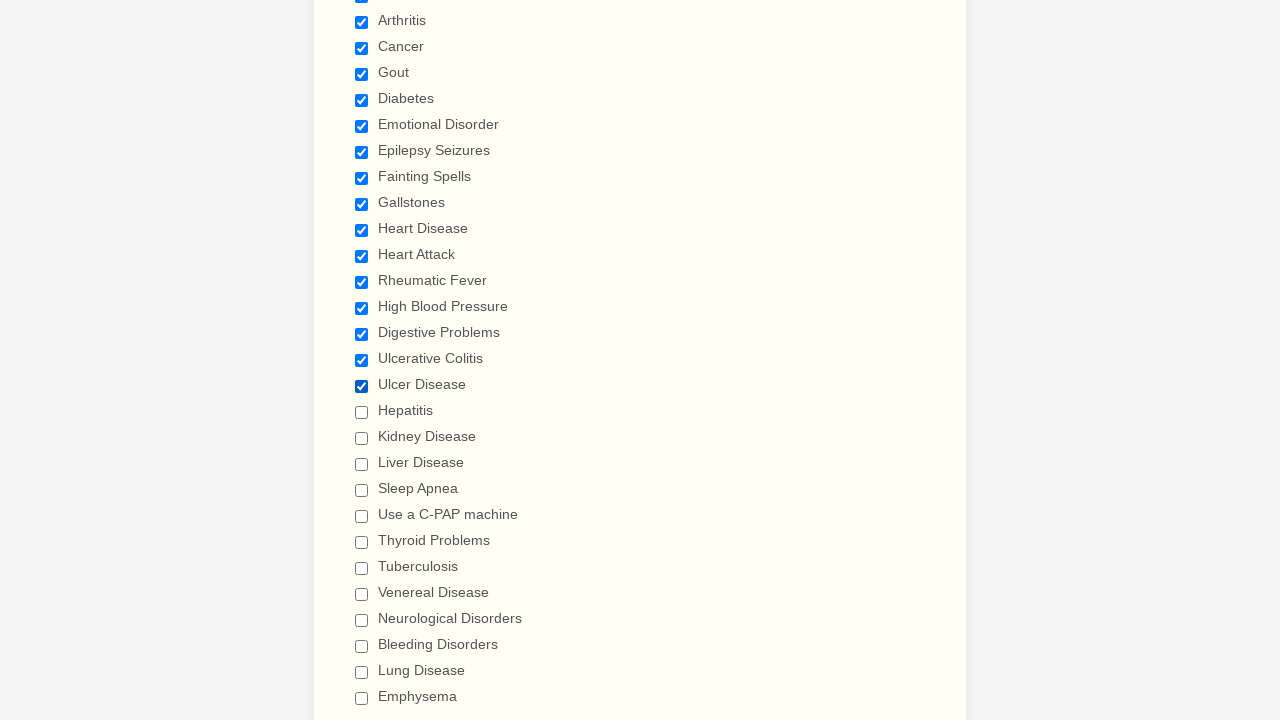

Clicked checkbox 18 to select it at (362, 412) on div.form-single-column input[type='checkbox'] >> nth=17
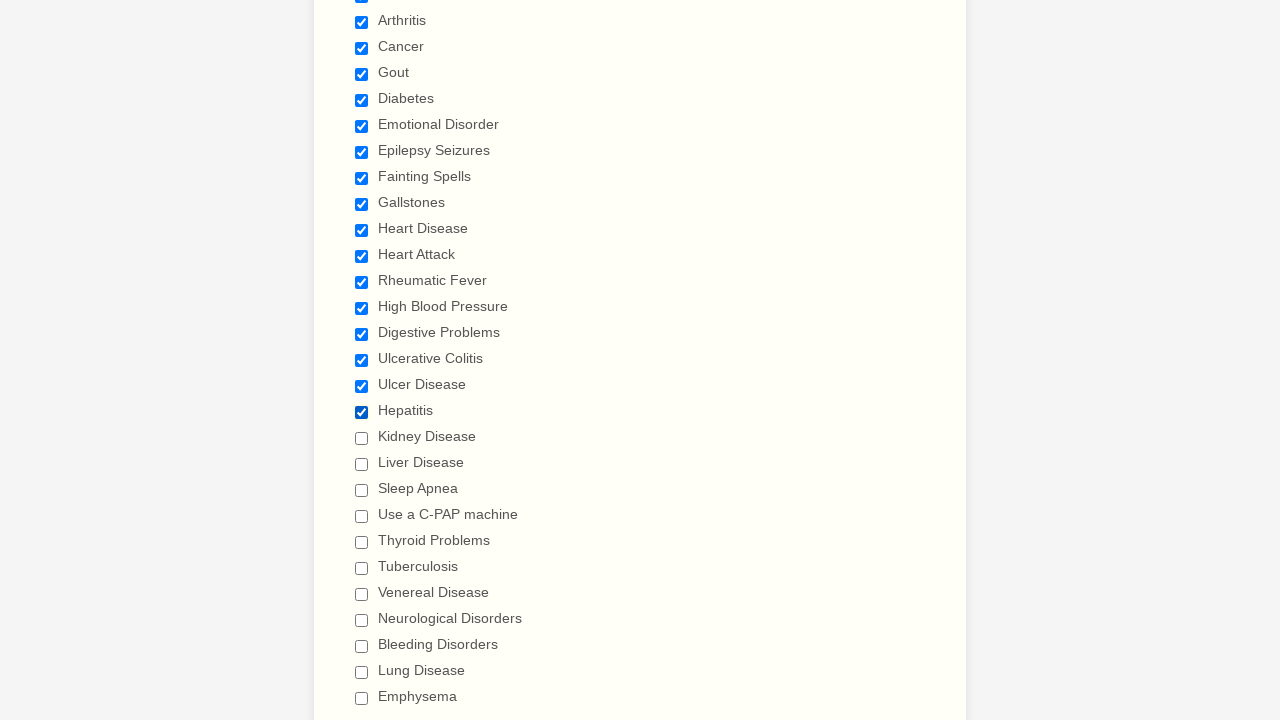

Clicked checkbox 19 to select it at (362, 438) on div.form-single-column input[type='checkbox'] >> nth=18
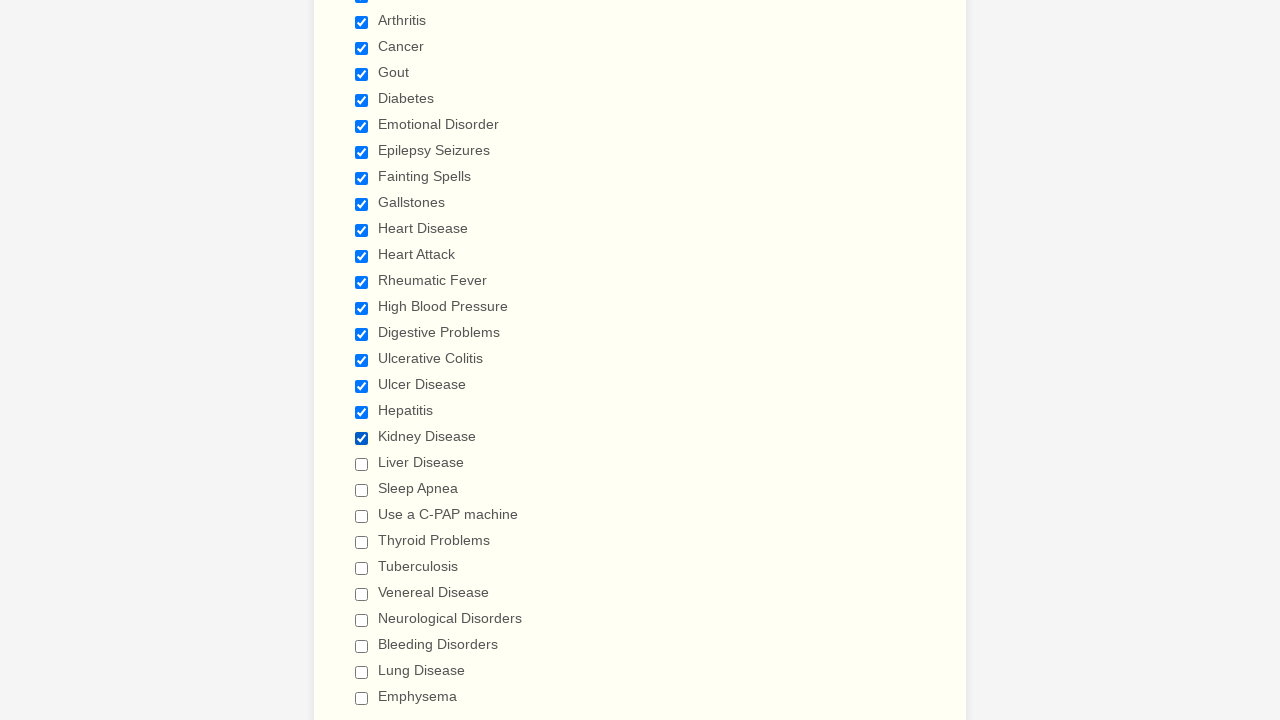

Clicked checkbox 20 to select it at (362, 464) on div.form-single-column input[type='checkbox'] >> nth=19
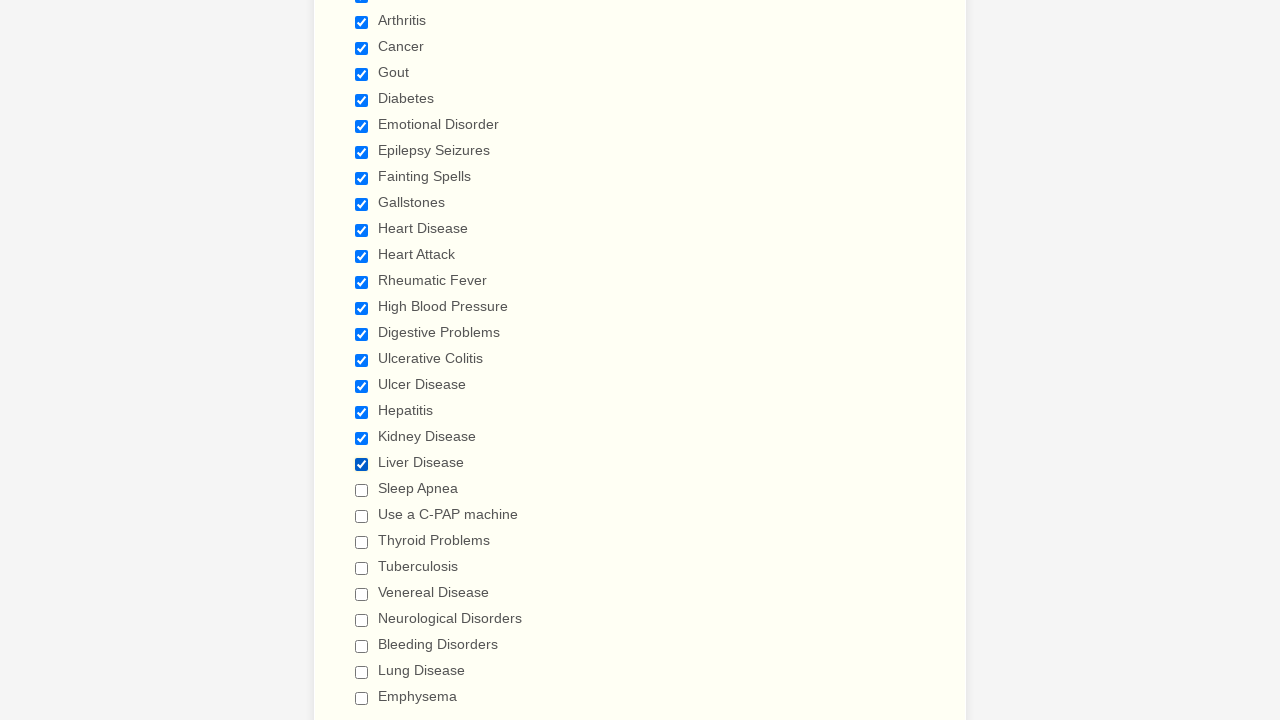

Clicked checkbox 21 to select it at (362, 490) on div.form-single-column input[type='checkbox'] >> nth=20
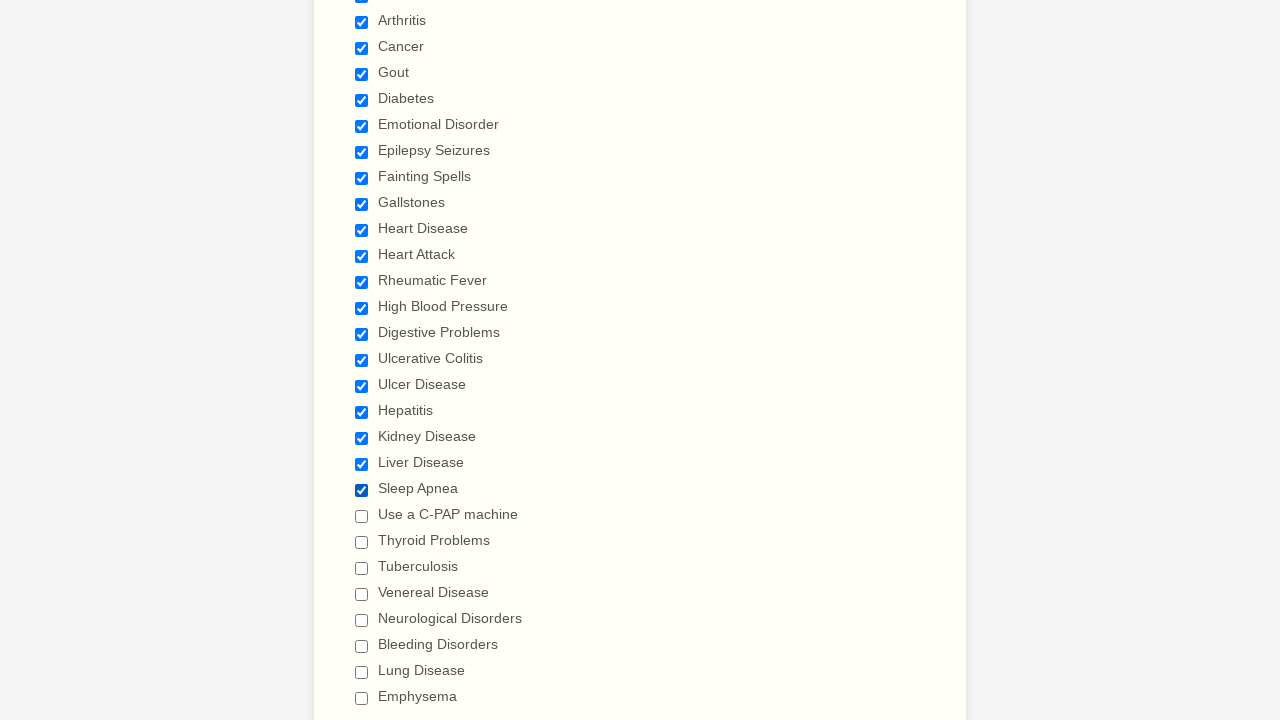

Clicked checkbox 22 to select it at (362, 516) on div.form-single-column input[type='checkbox'] >> nth=21
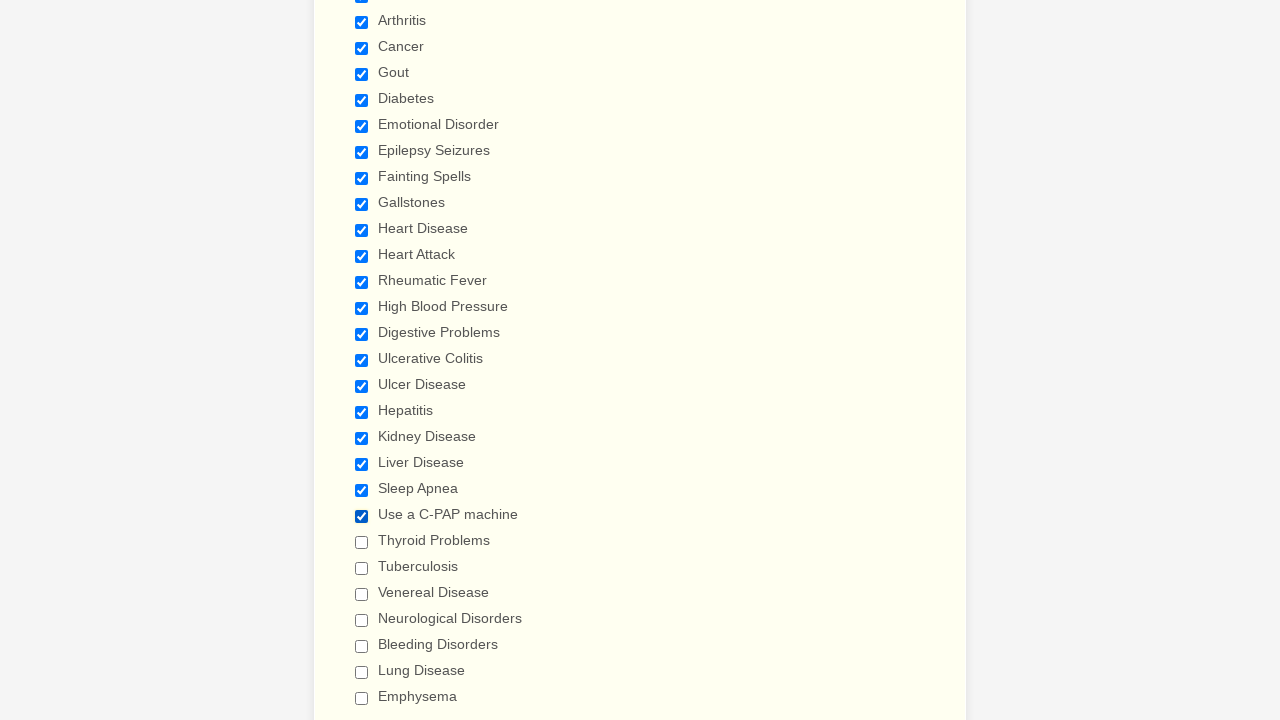

Clicked checkbox 23 to select it at (362, 542) on div.form-single-column input[type='checkbox'] >> nth=22
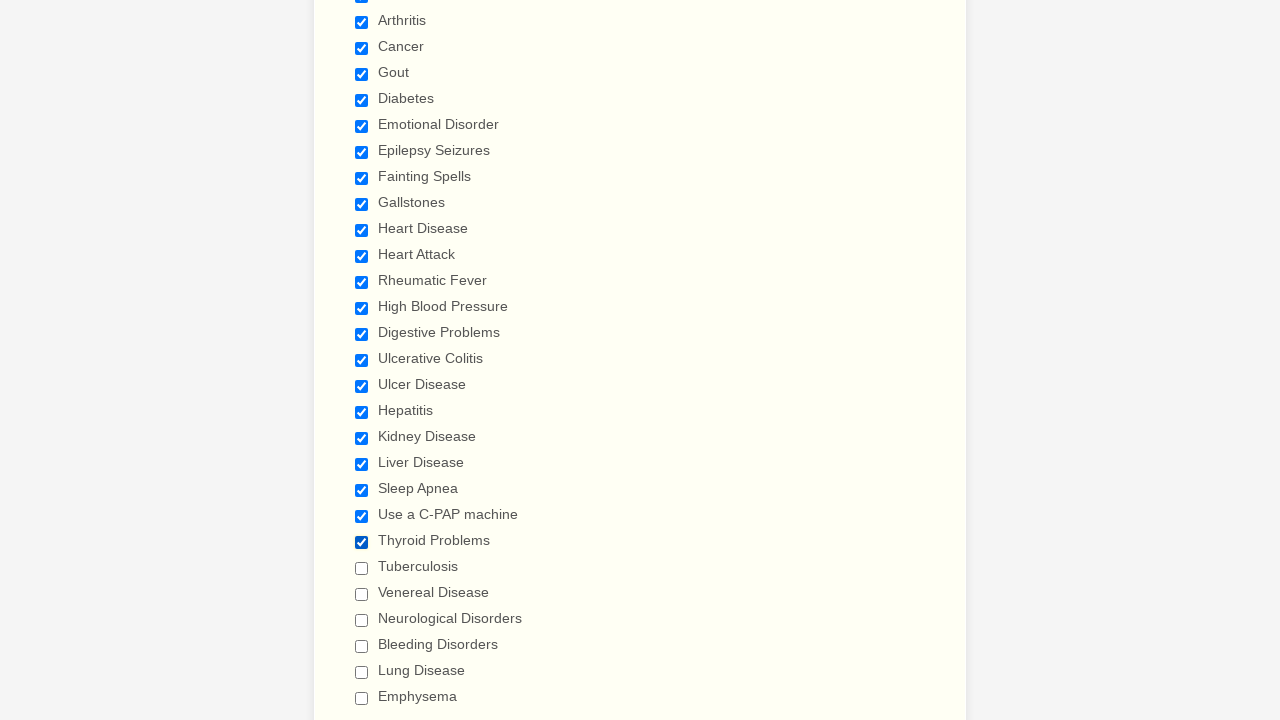

Clicked checkbox 24 to select it at (362, 568) on div.form-single-column input[type='checkbox'] >> nth=23
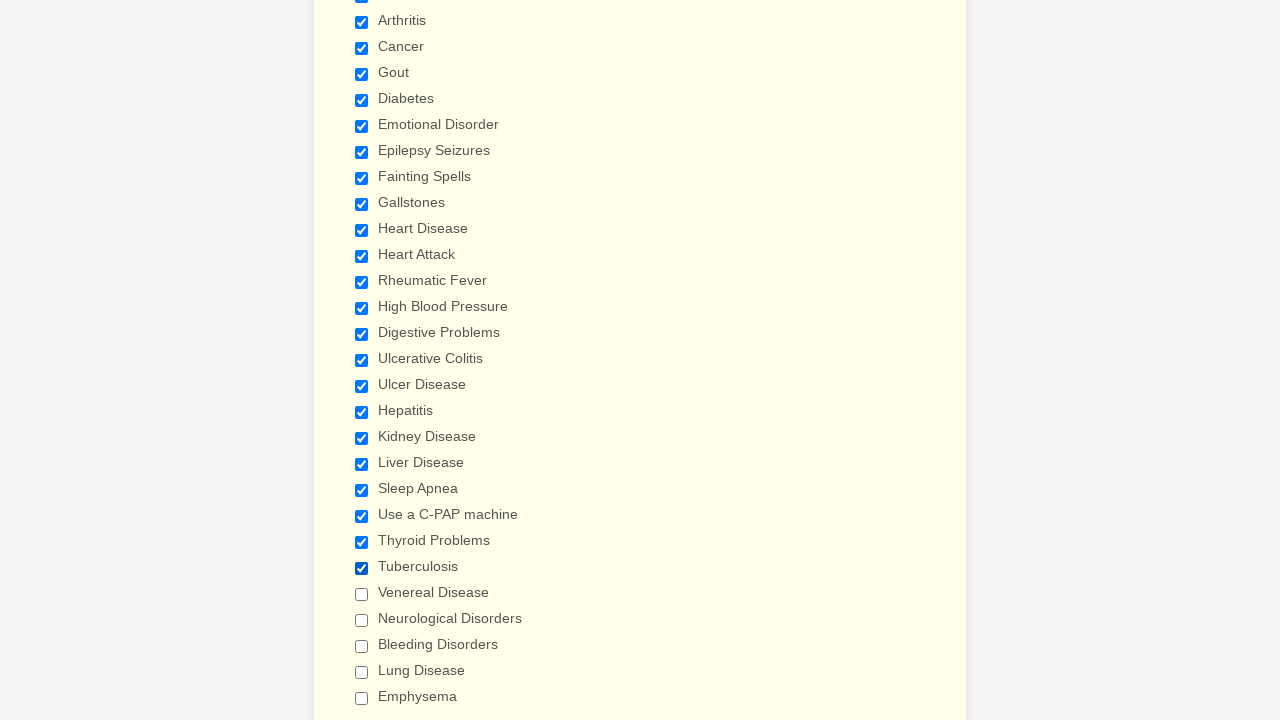

Clicked checkbox 25 to select it at (362, 594) on div.form-single-column input[type='checkbox'] >> nth=24
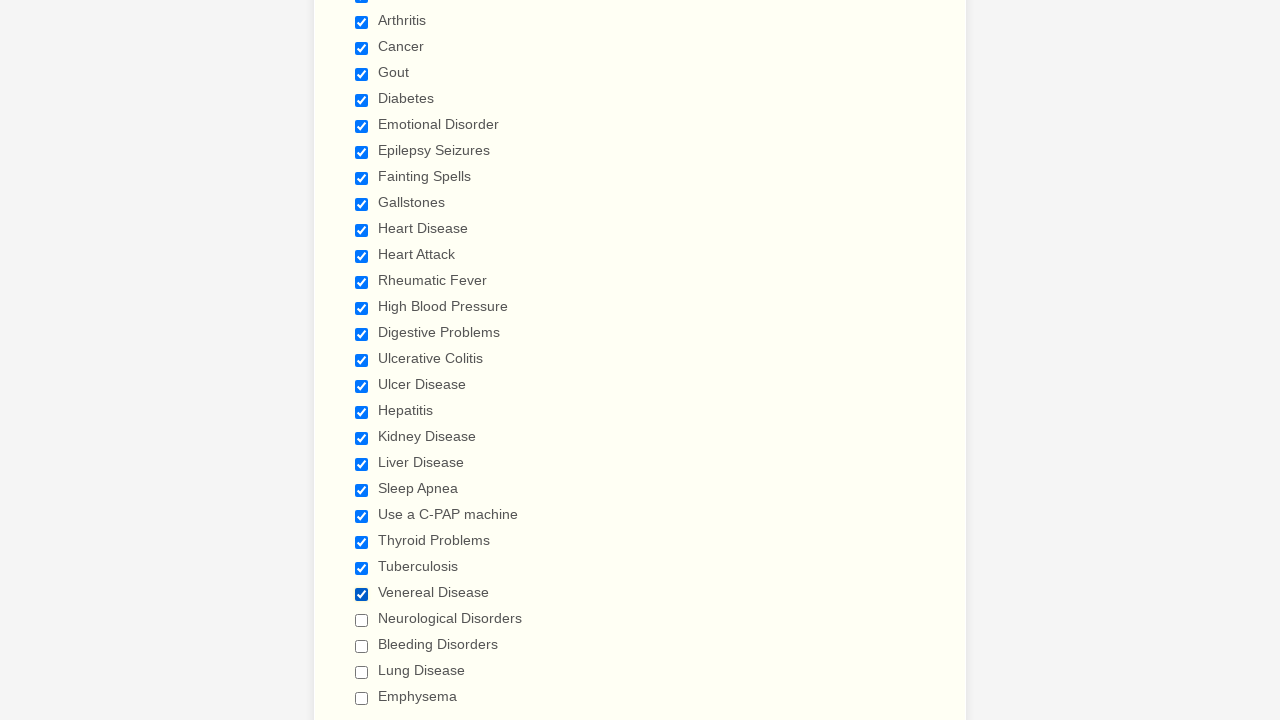

Clicked checkbox 26 to select it at (362, 620) on div.form-single-column input[type='checkbox'] >> nth=25
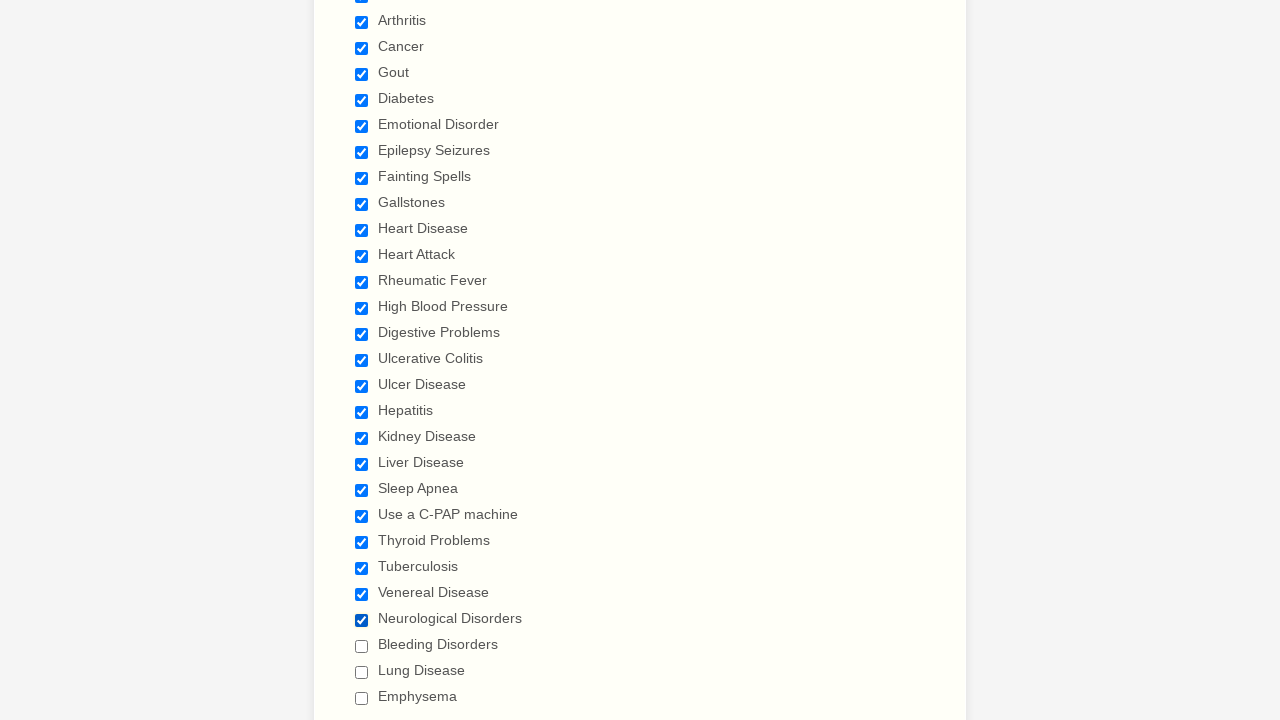

Clicked checkbox 27 to select it at (362, 646) on div.form-single-column input[type='checkbox'] >> nth=26
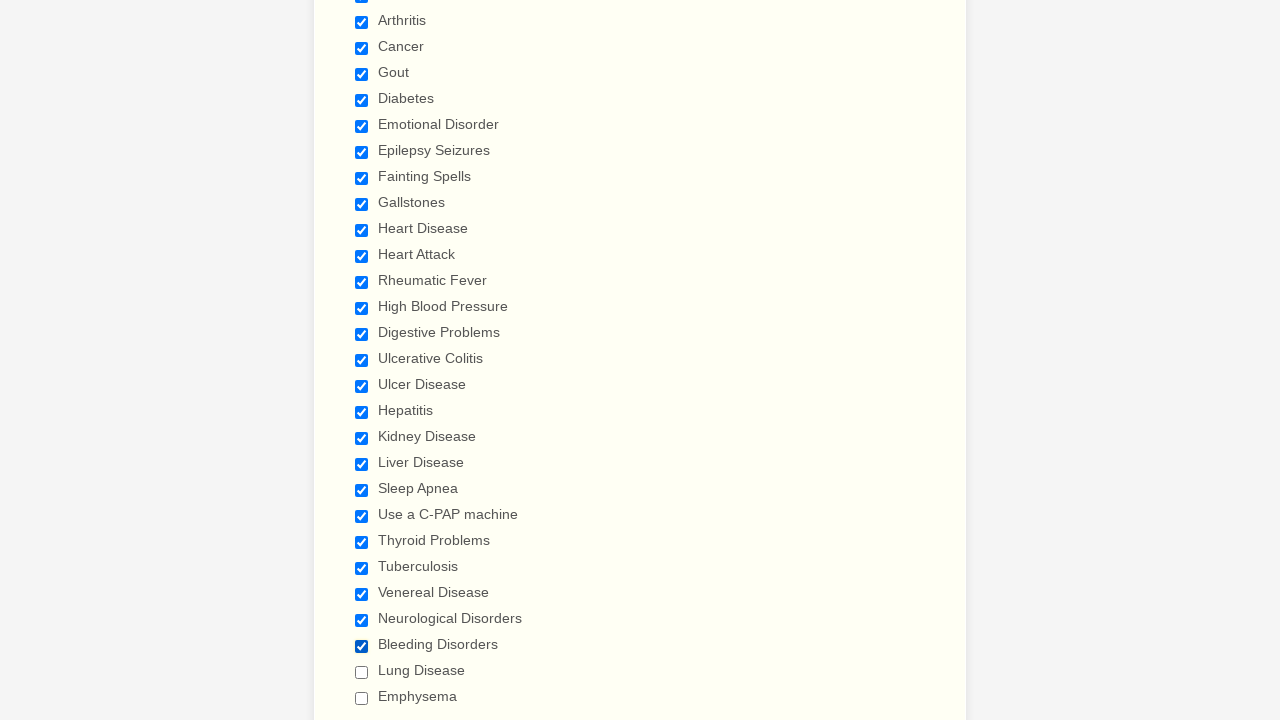

Clicked checkbox 28 to select it at (362, 672) on div.form-single-column input[type='checkbox'] >> nth=27
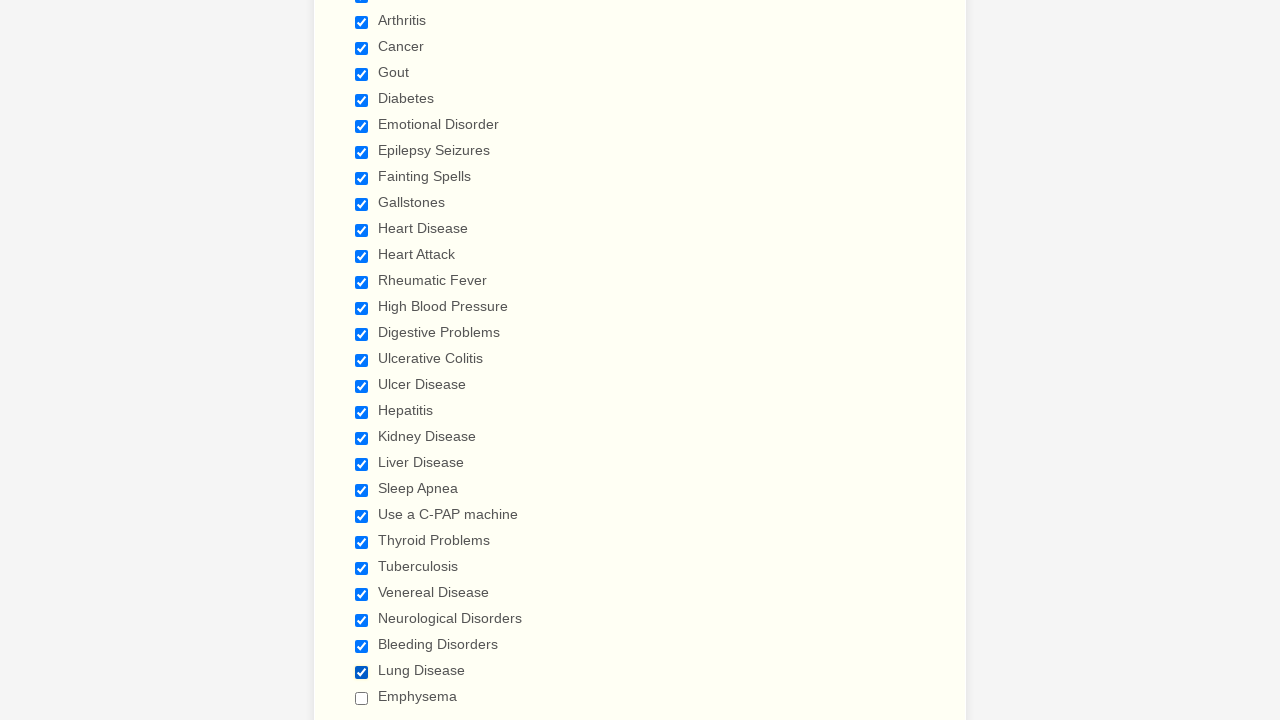

Clicked checkbox 29 to select it at (362, 698) on div.form-single-column input[type='checkbox'] >> nth=28
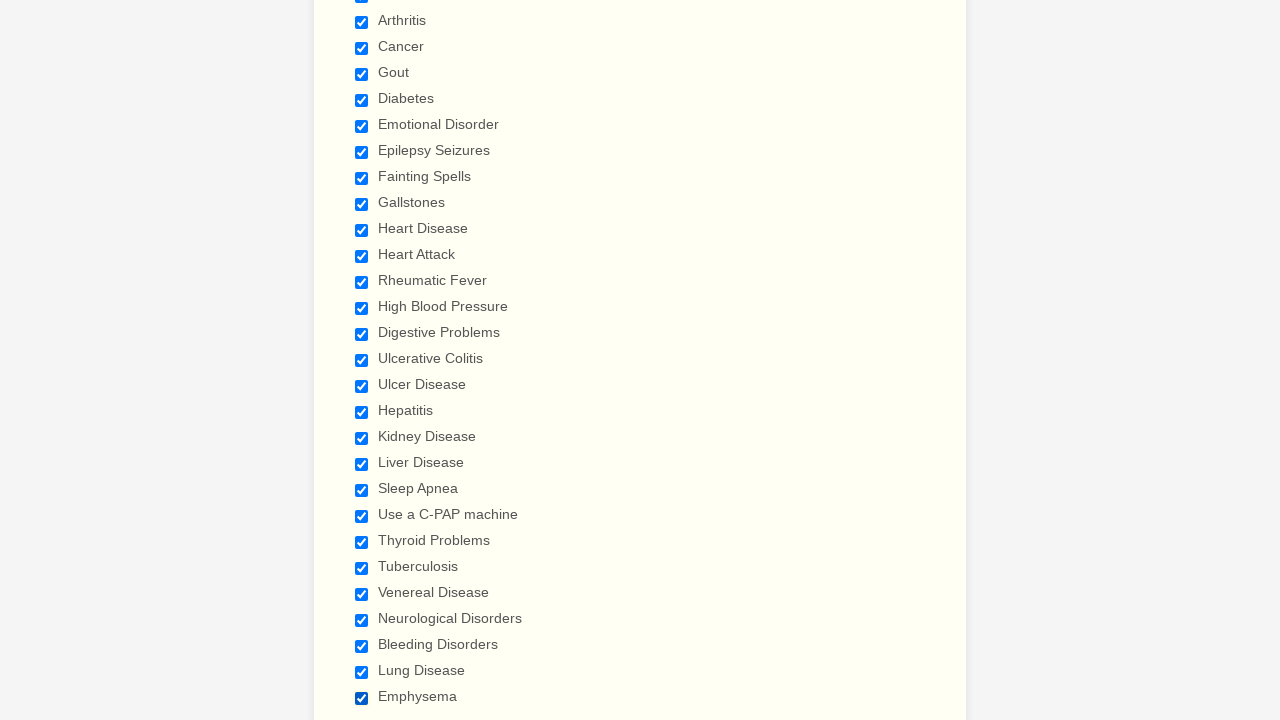

Verified checkbox 1 is selected
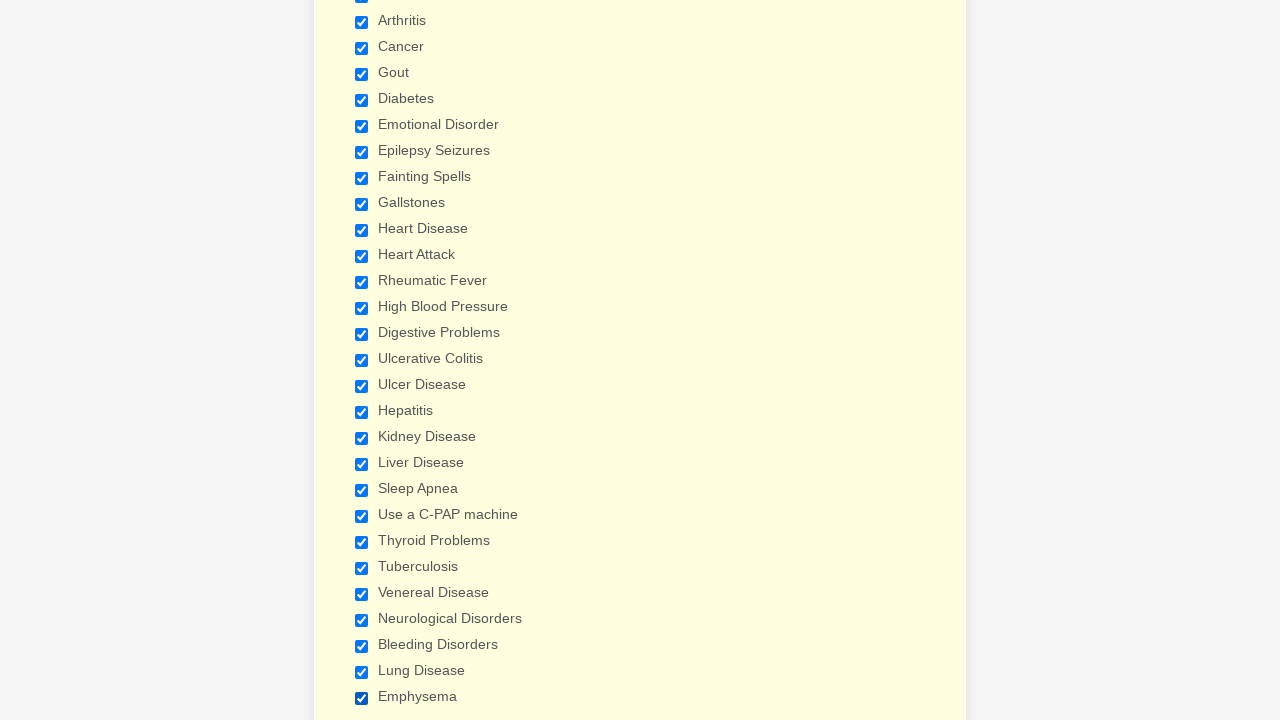

Verified checkbox 2 is selected
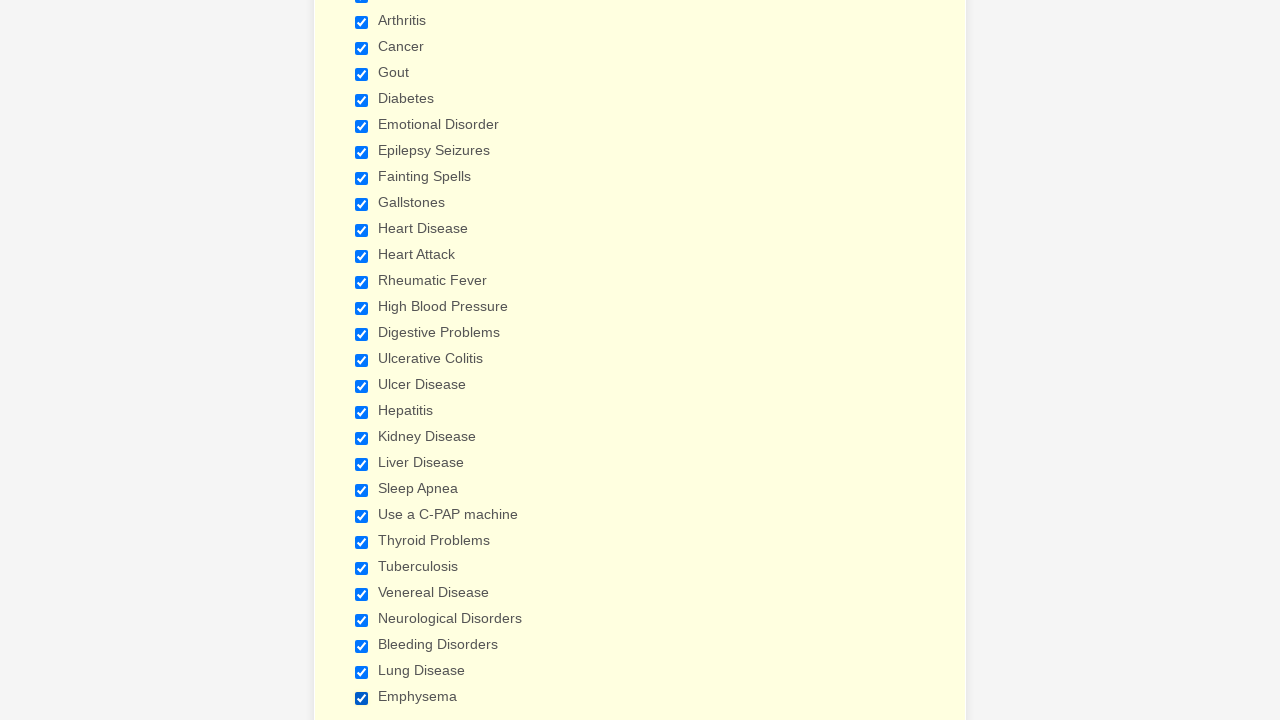

Verified checkbox 3 is selected
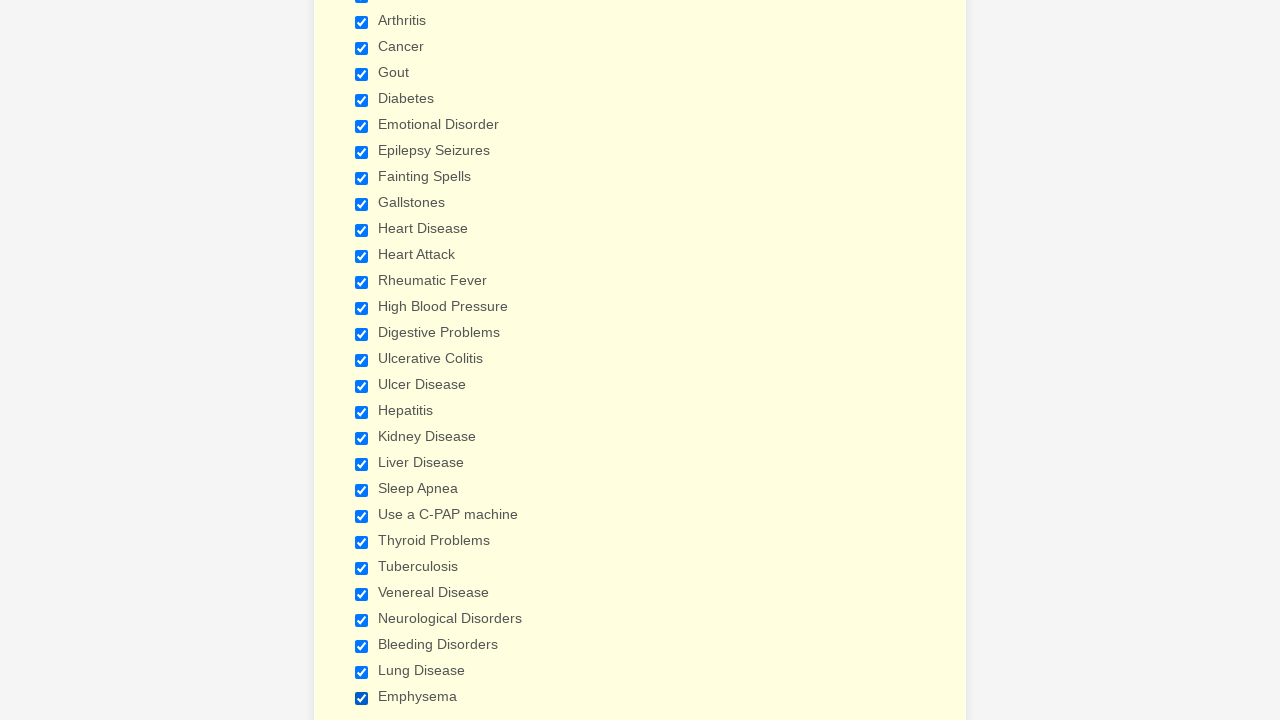

Verified checkbox 4 is selected
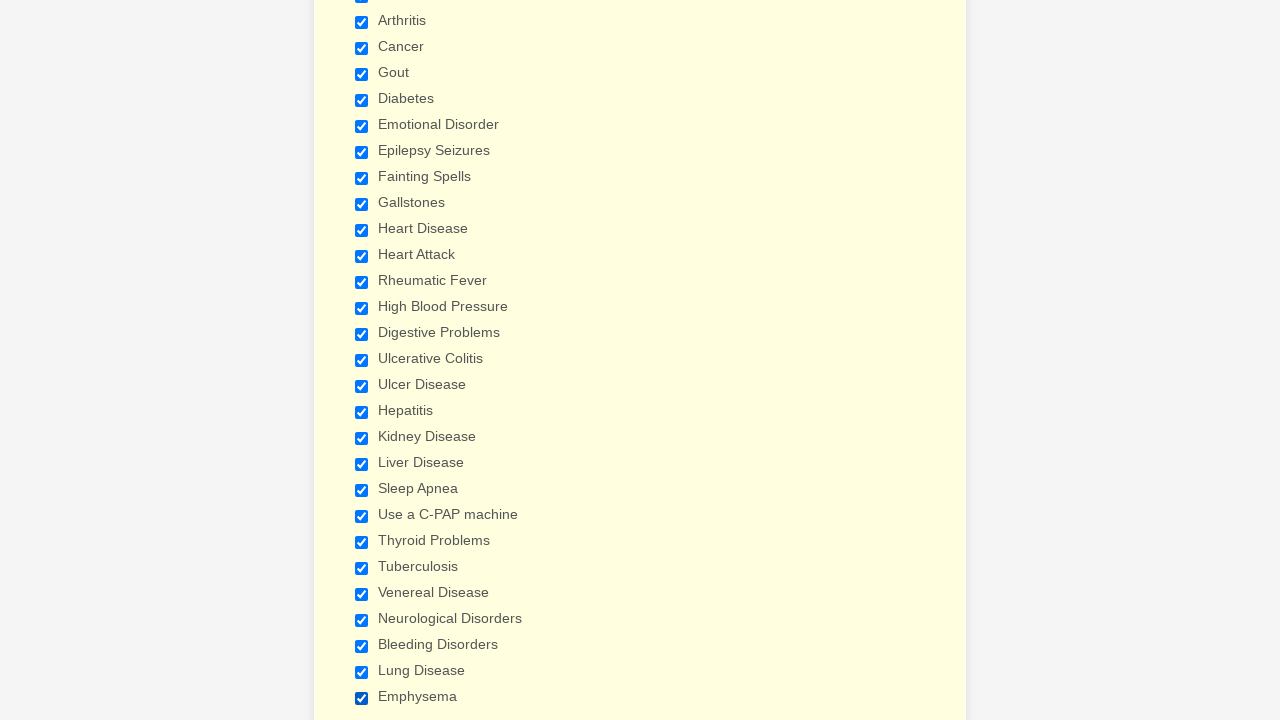

Verified checkbox 5 is selected
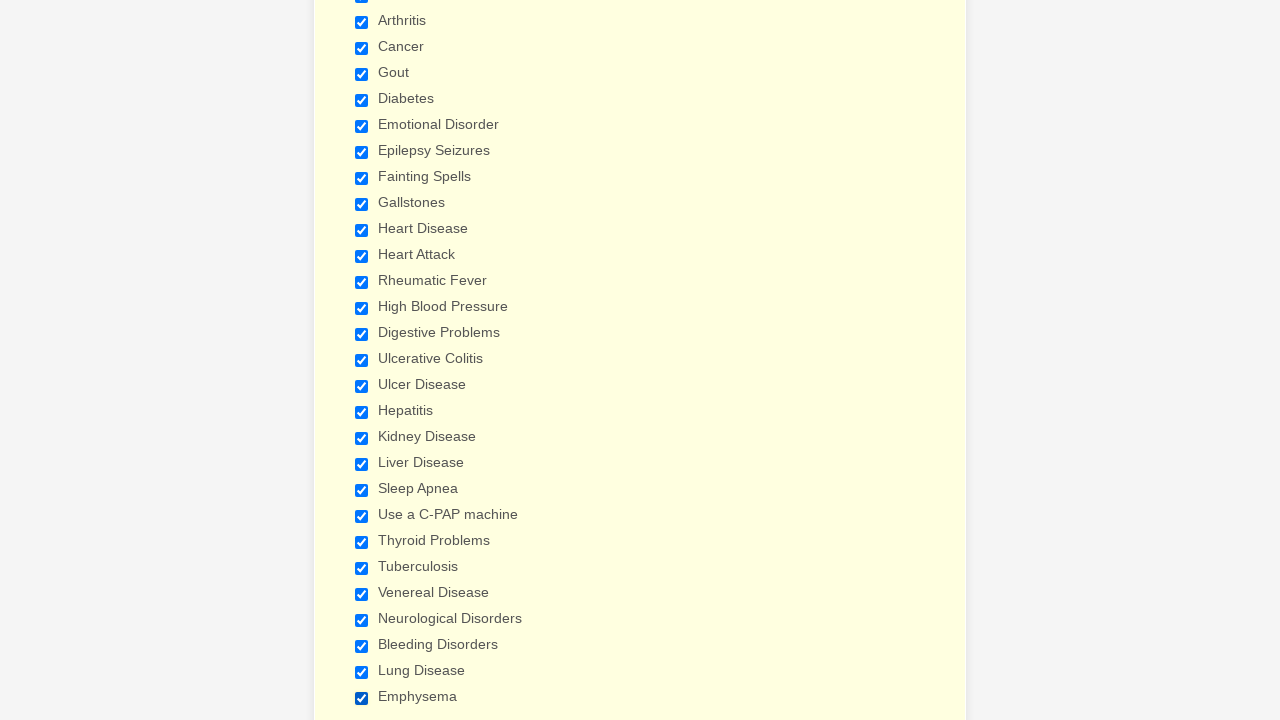

Verified checkbox 6 is selected
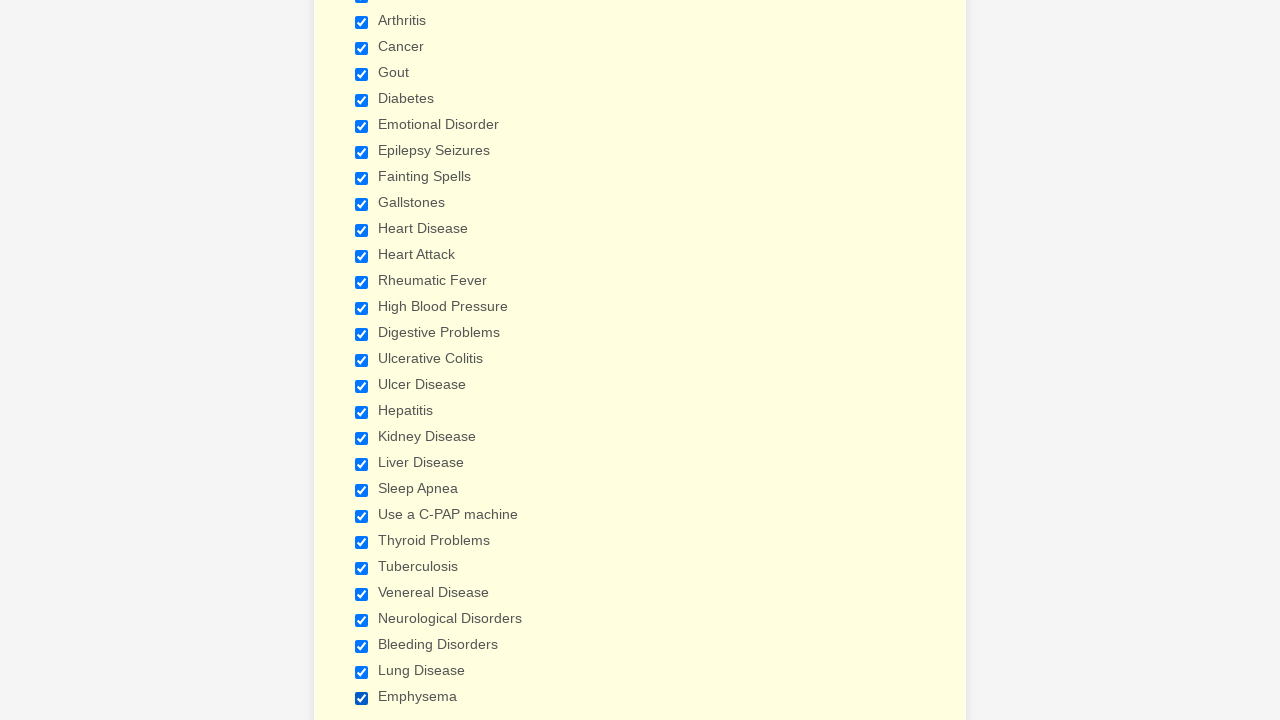

Verified checkbox 7 is selected
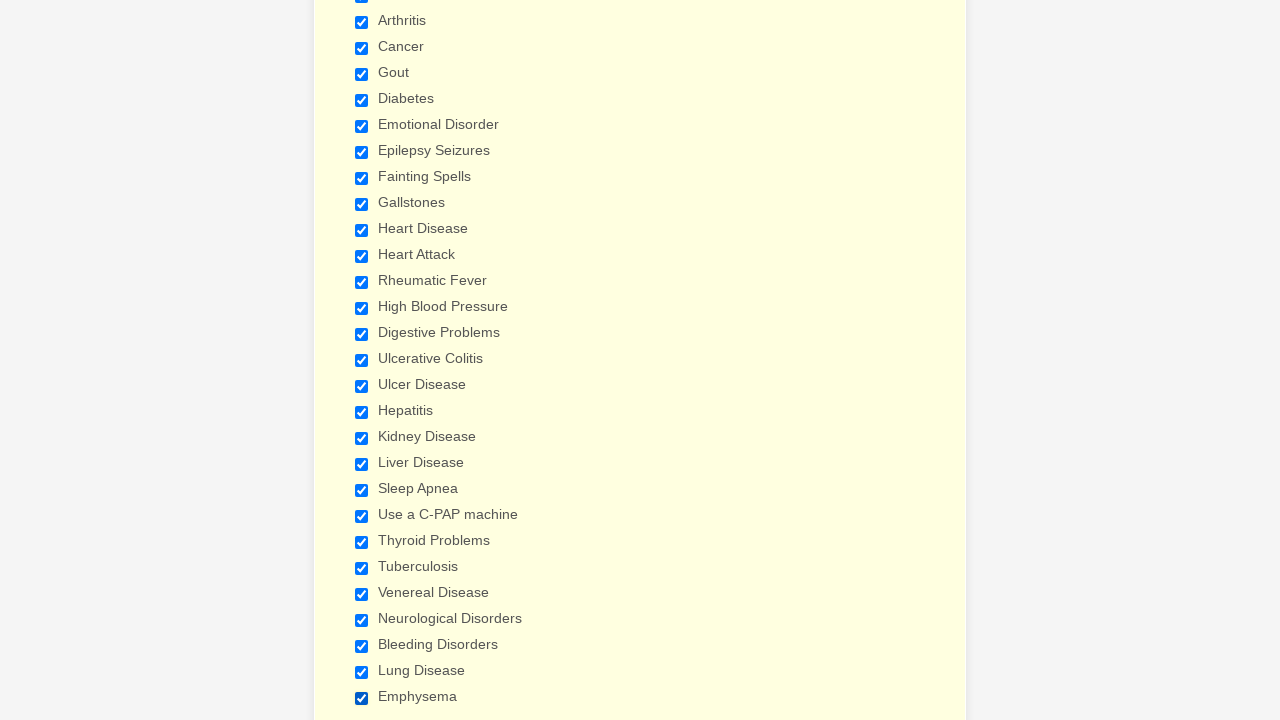

Verified checkbox 8 is selected
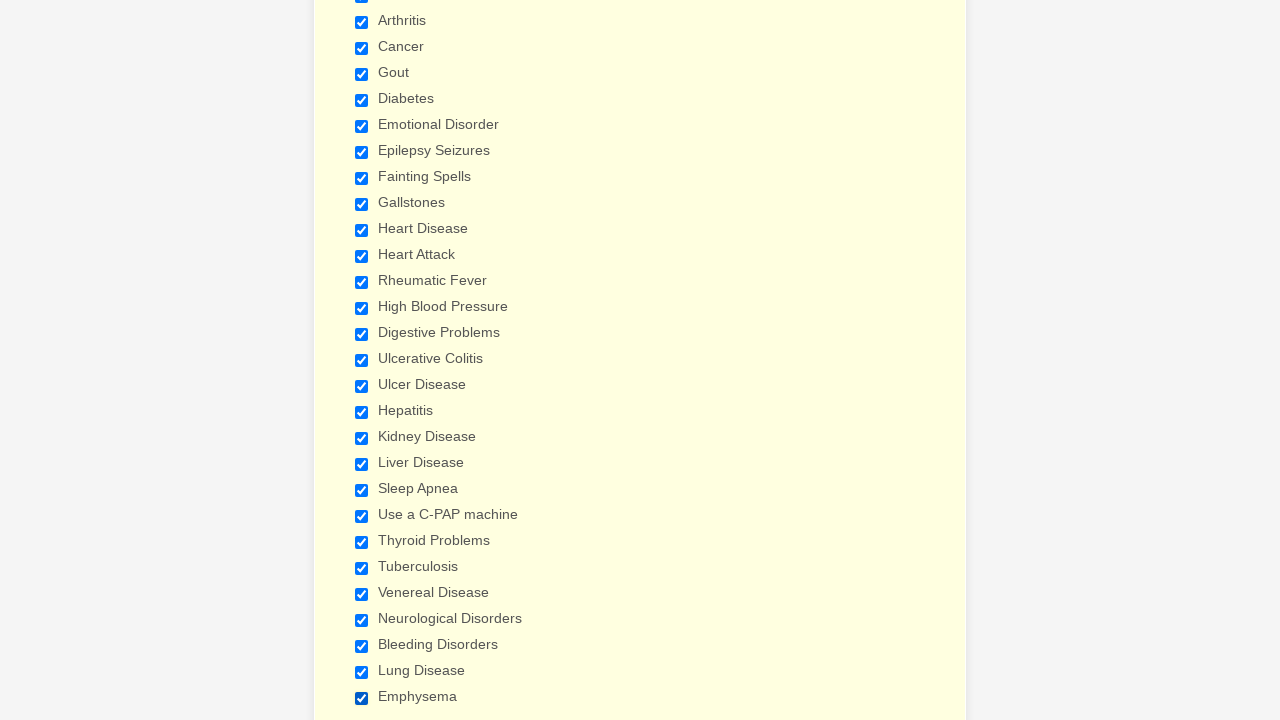

Verified checkbox 9 is selected
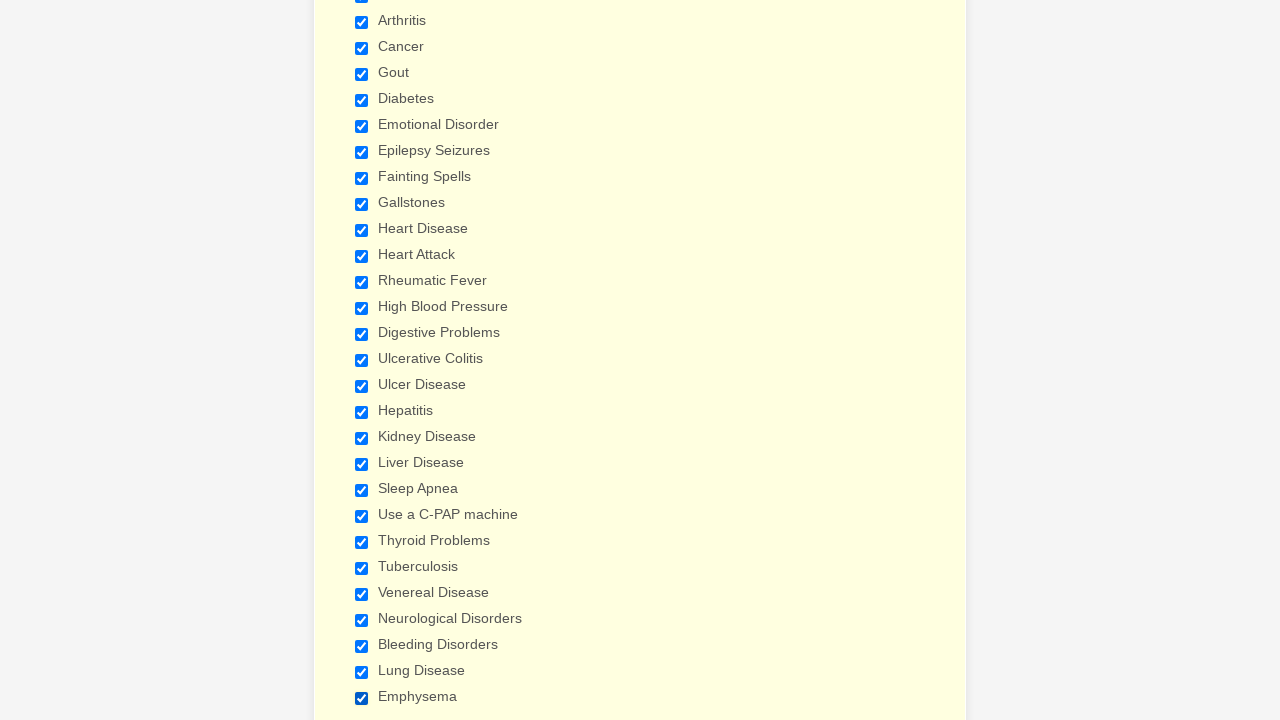

Verified checkbox 10 is selected
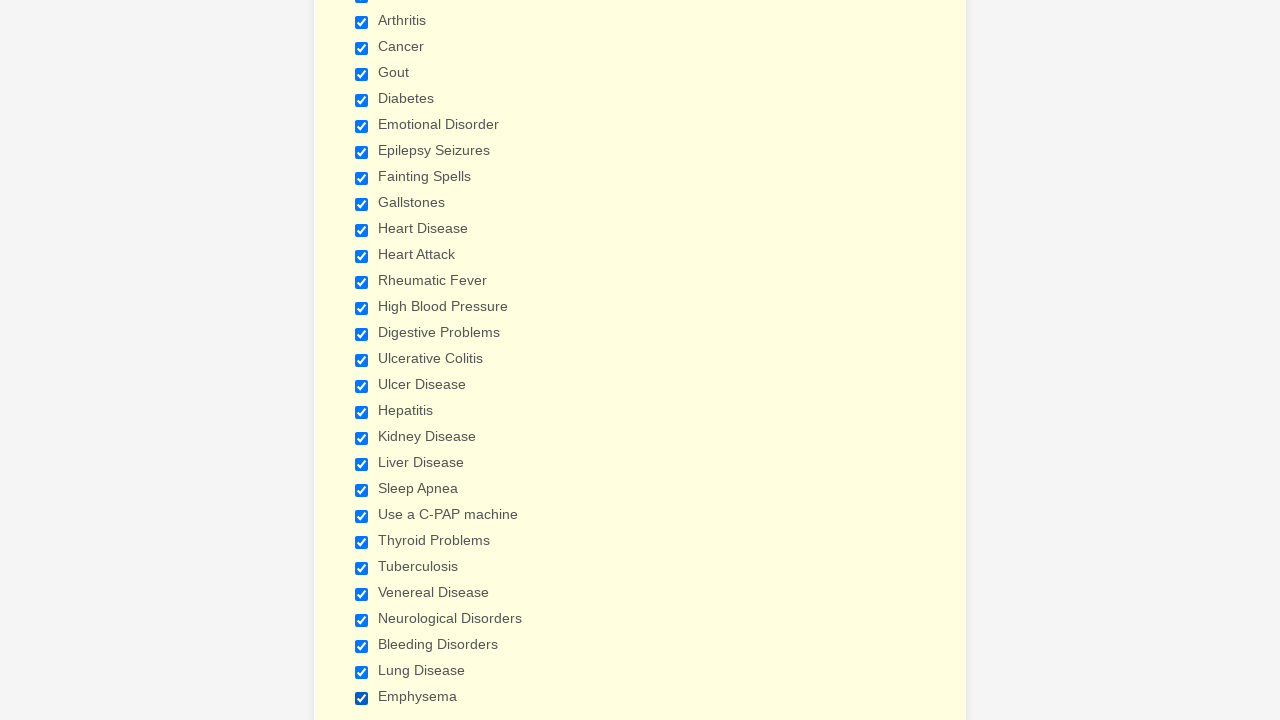

Verified checkbox 11 is selected
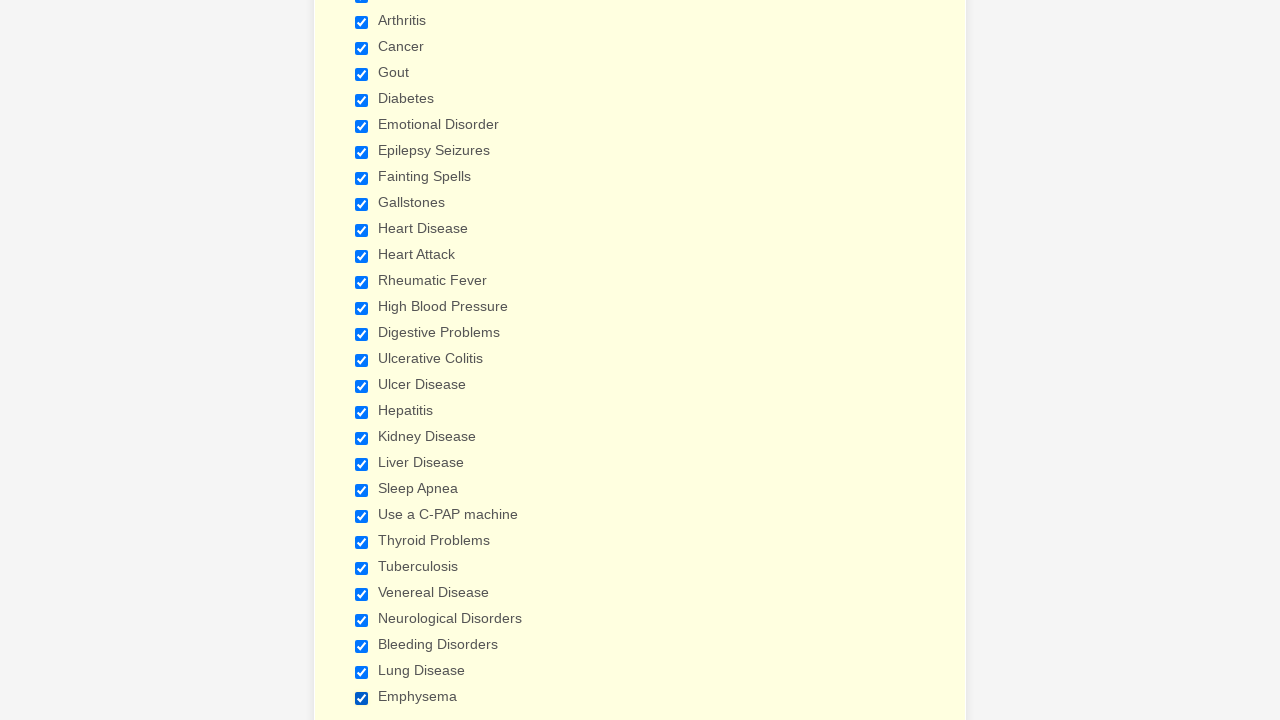

Verified checkbox 12 is selected
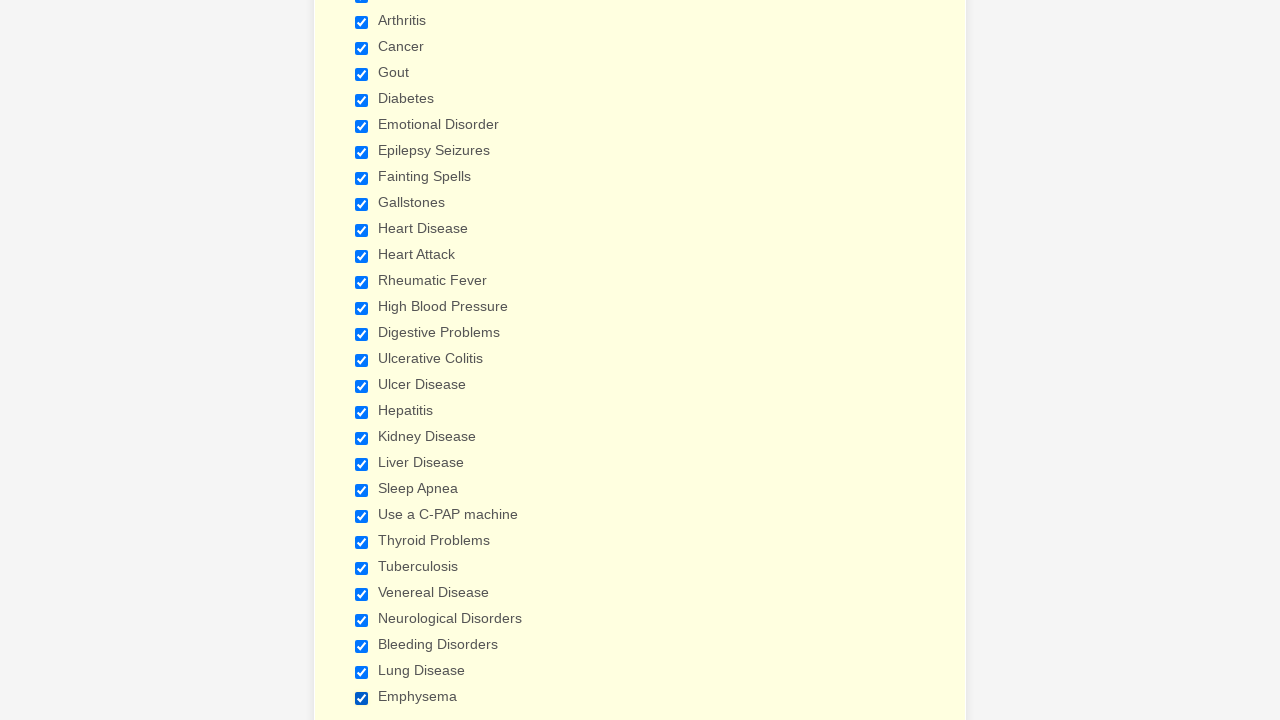

Verified checkbox 13 is selected
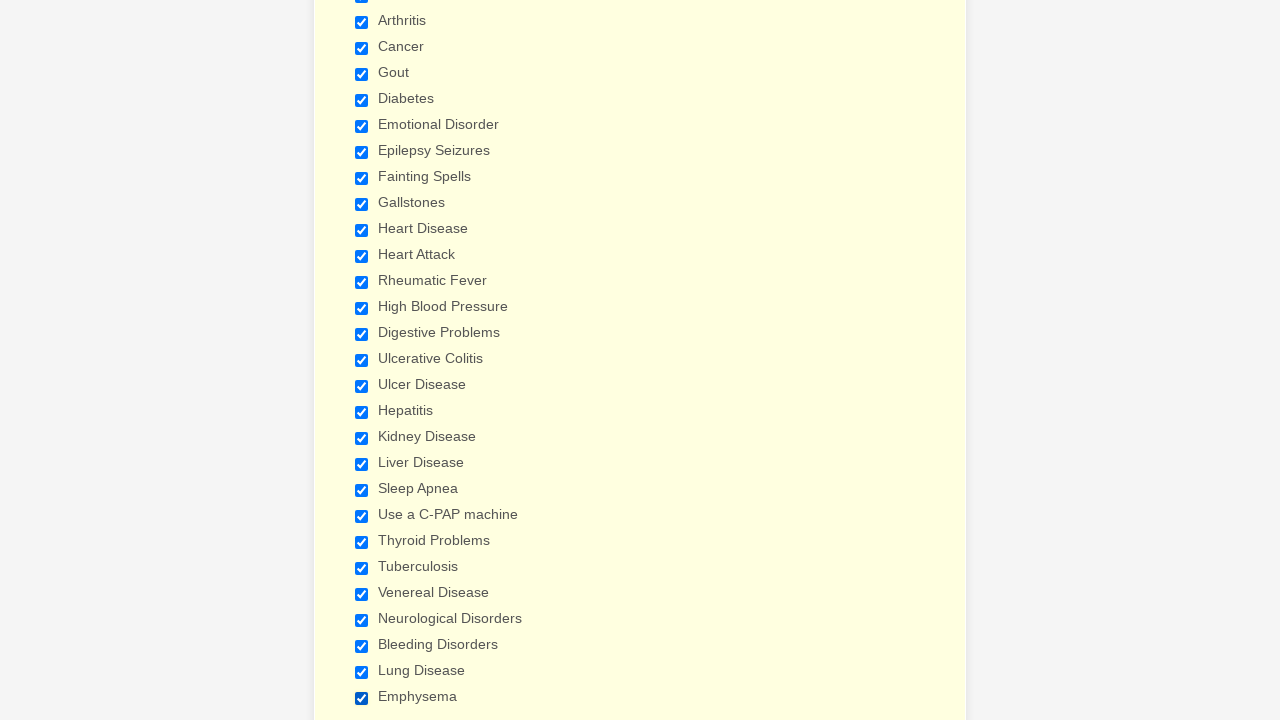

Verified checkbox 14 is selected
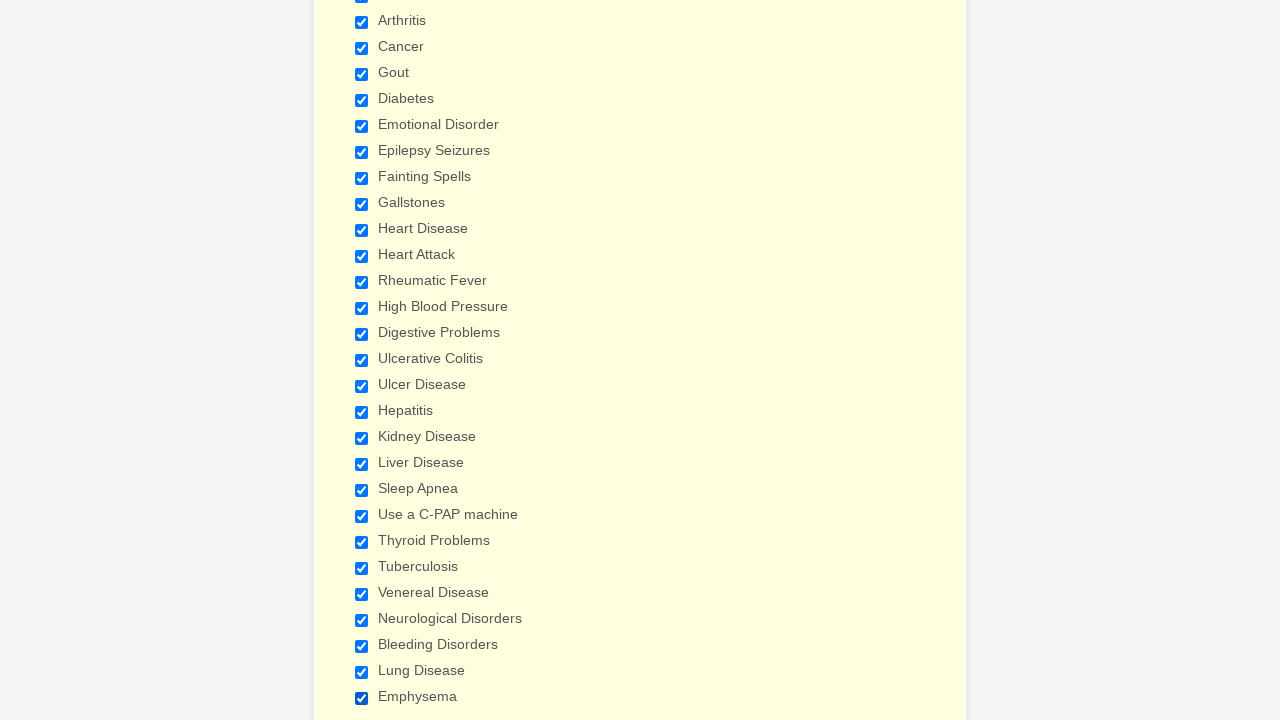

Verified checkbox 15 is selected
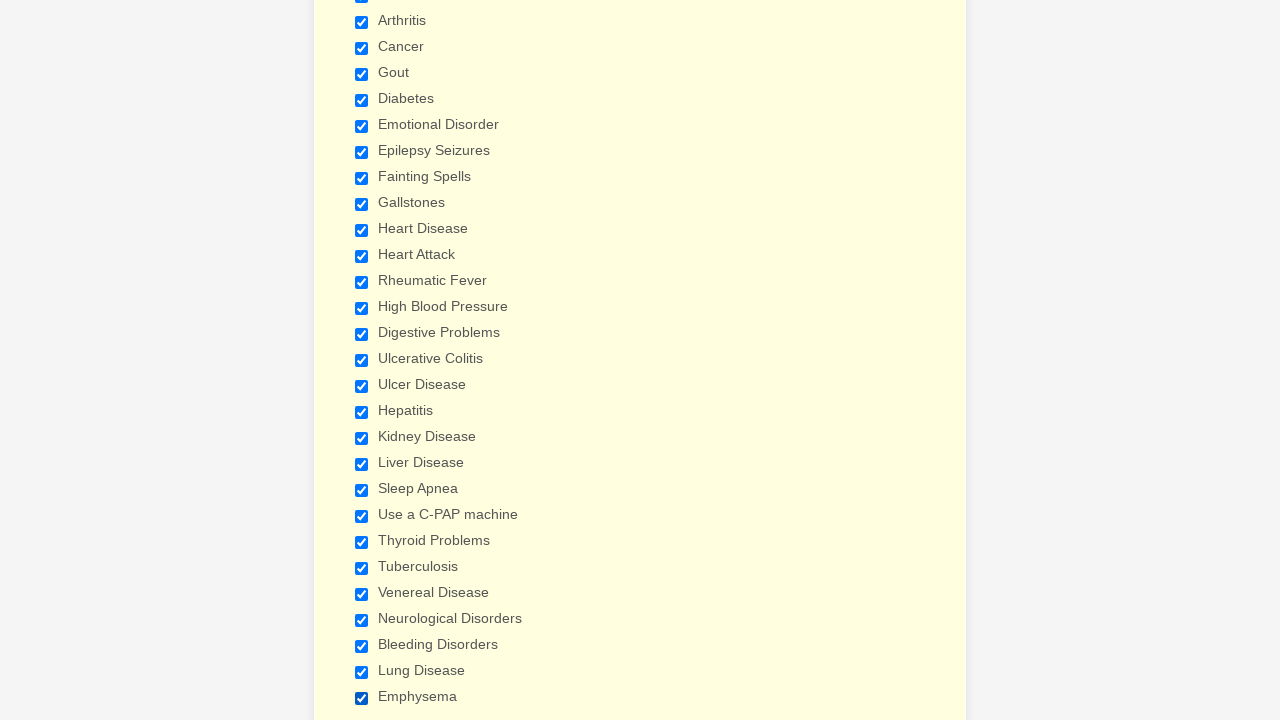

Verified checkbox 16 is selected
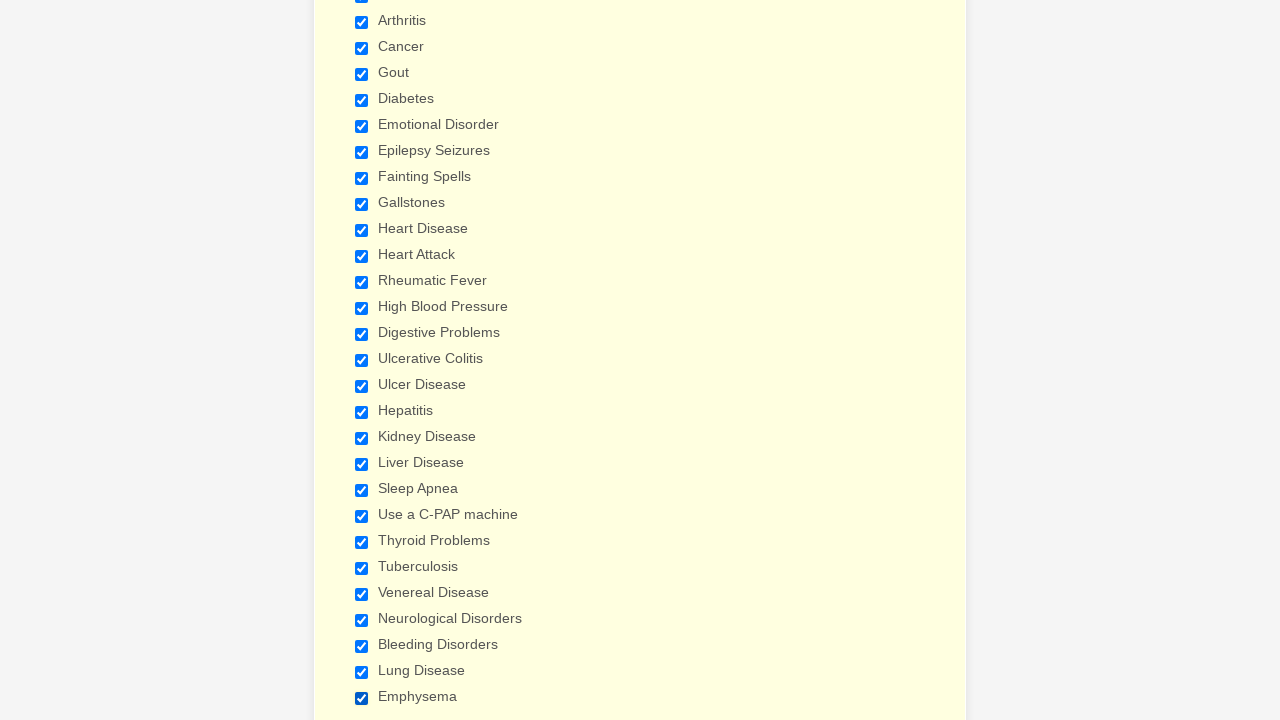

Verified checkbox 17 is selected
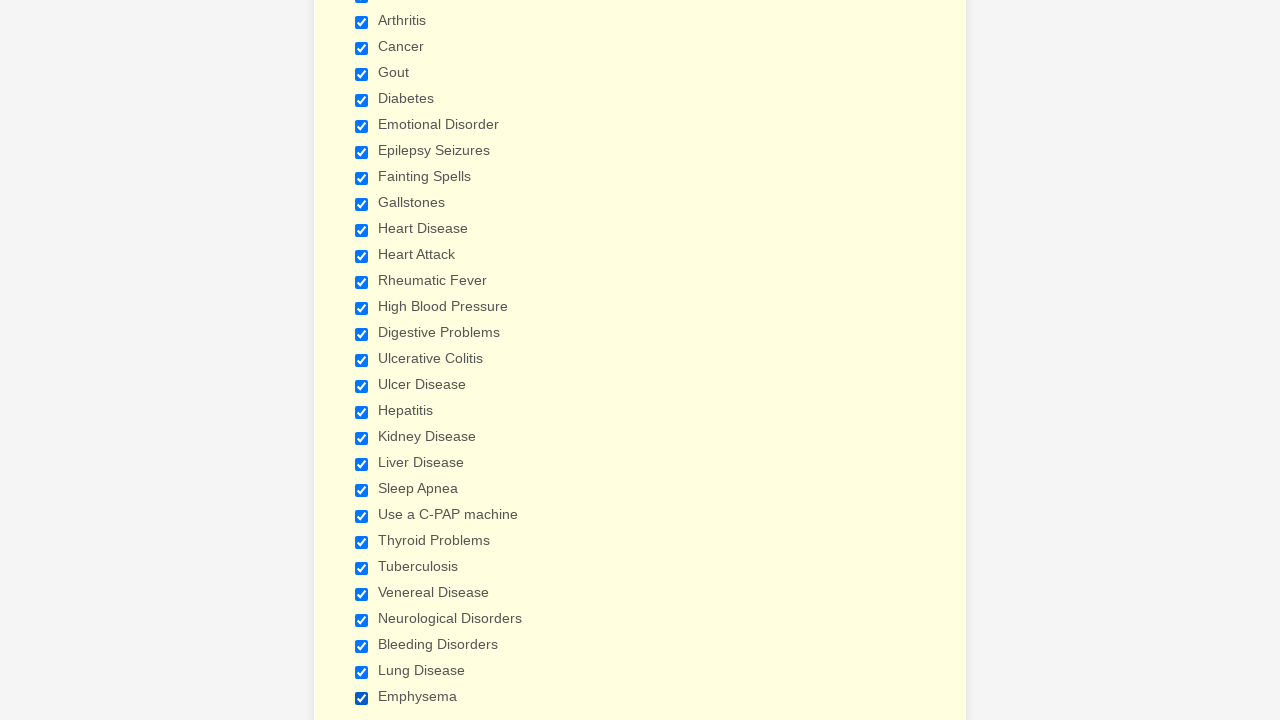

Verified checkbox 18 is selected
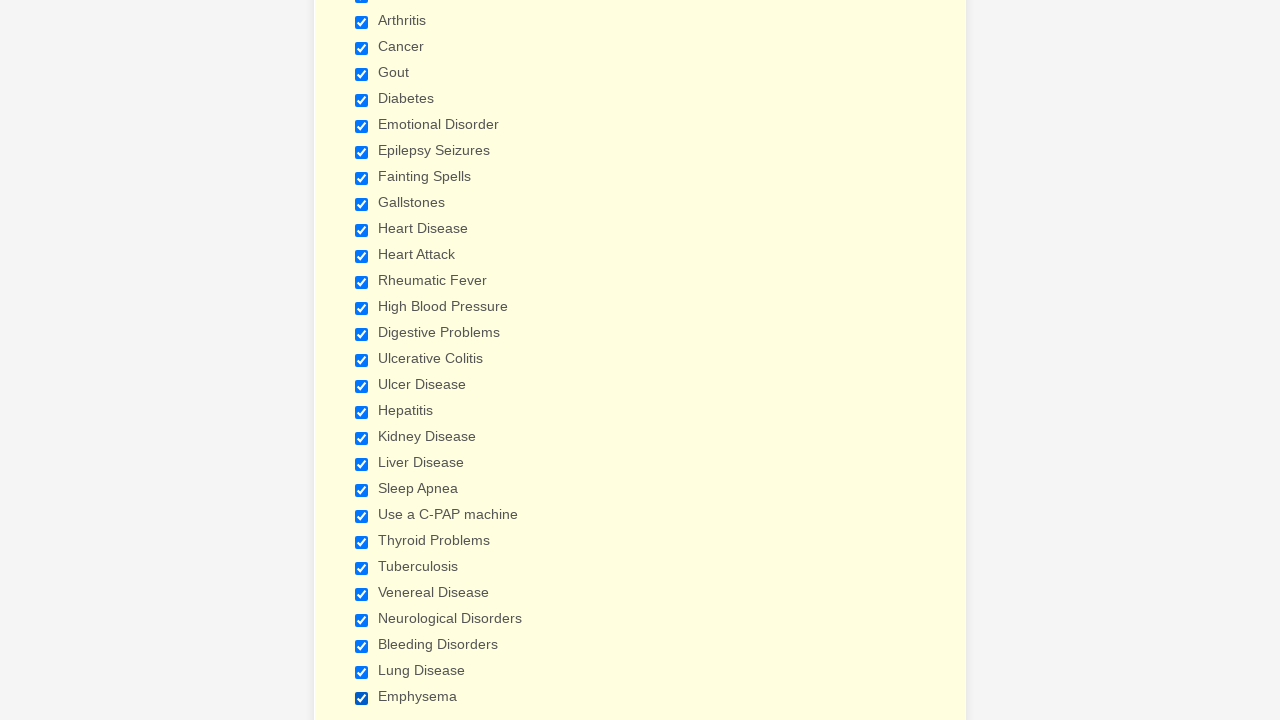

Verified checkbox 19 is selected
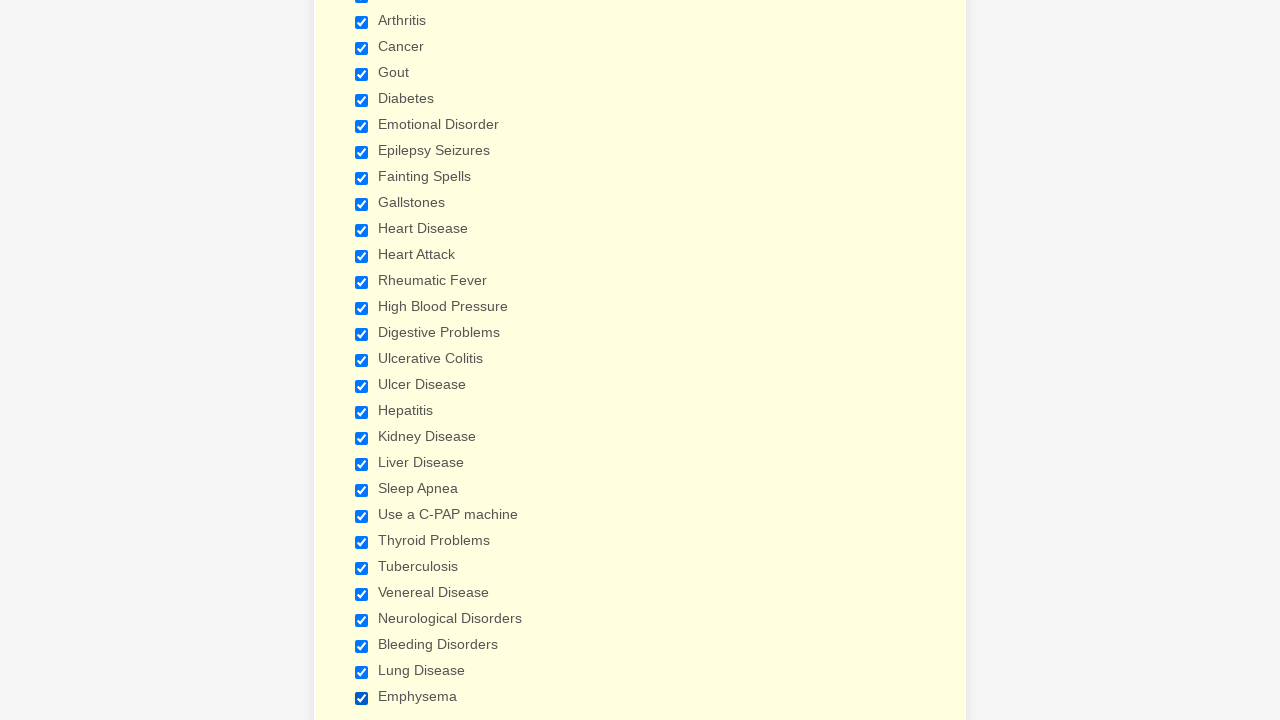

Verified checkbox 20 is selected
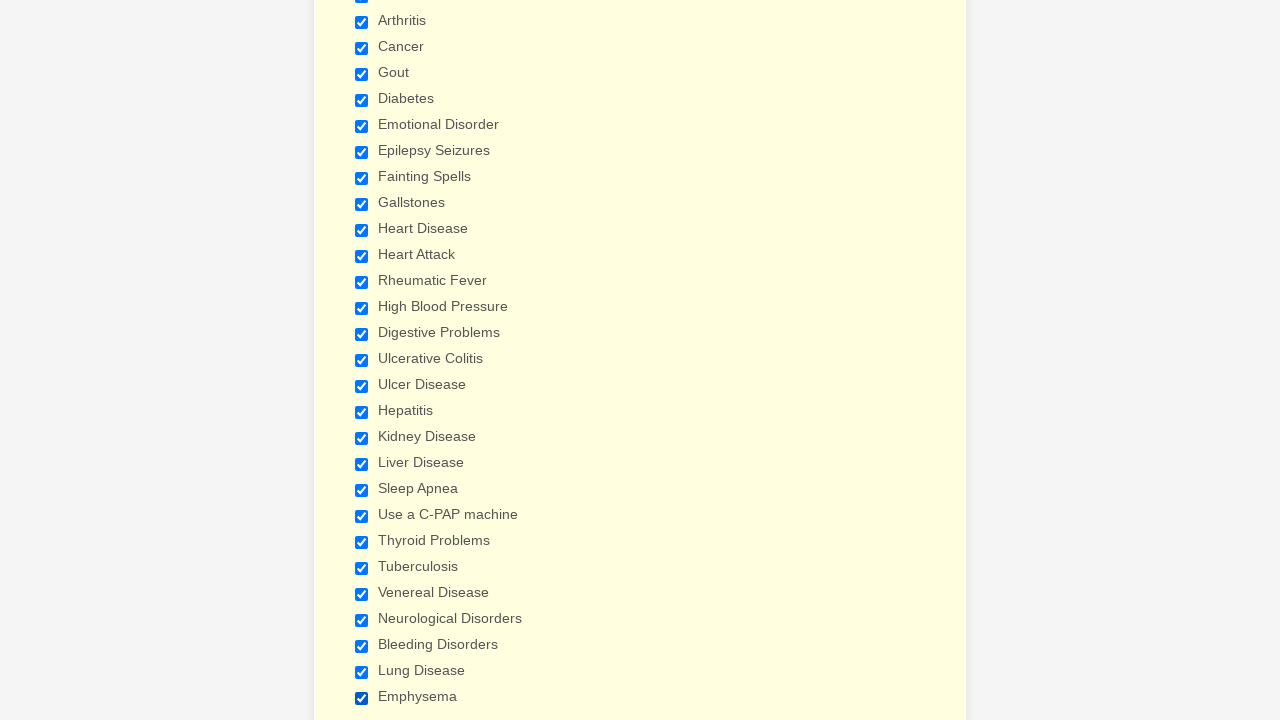

Verified checkbox 21 is selected
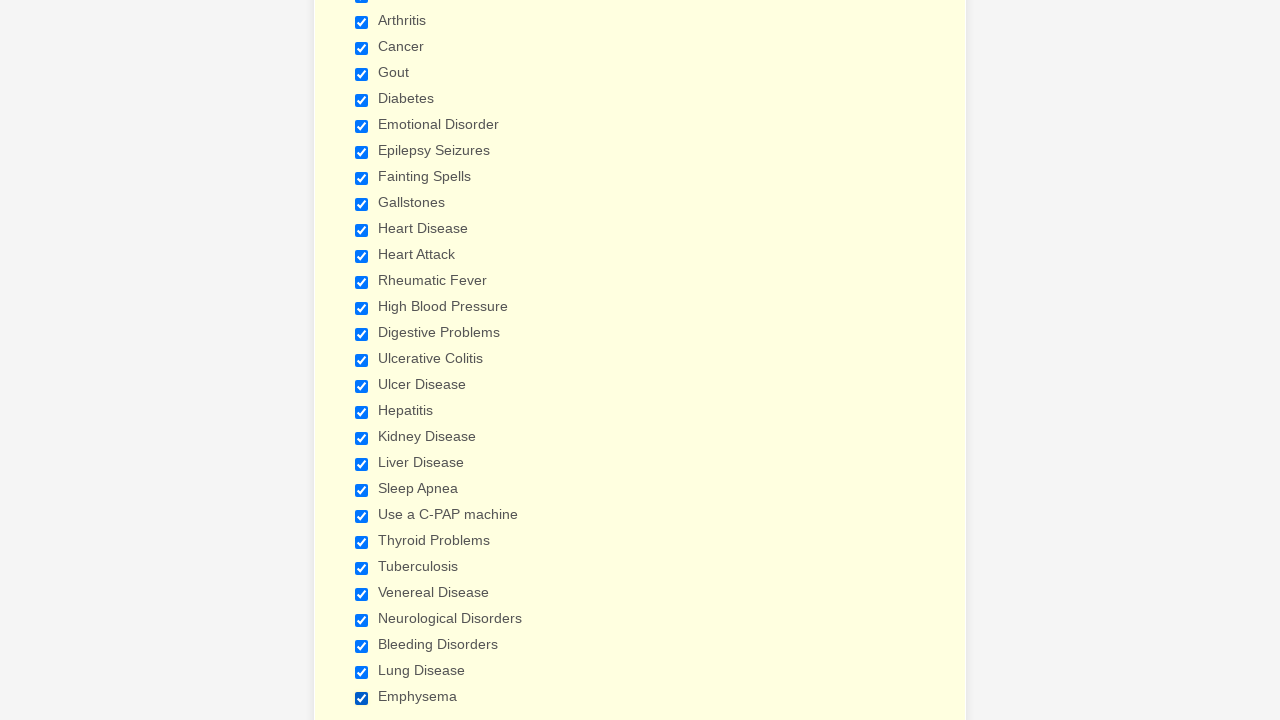

Verified checkbox 22 is selected
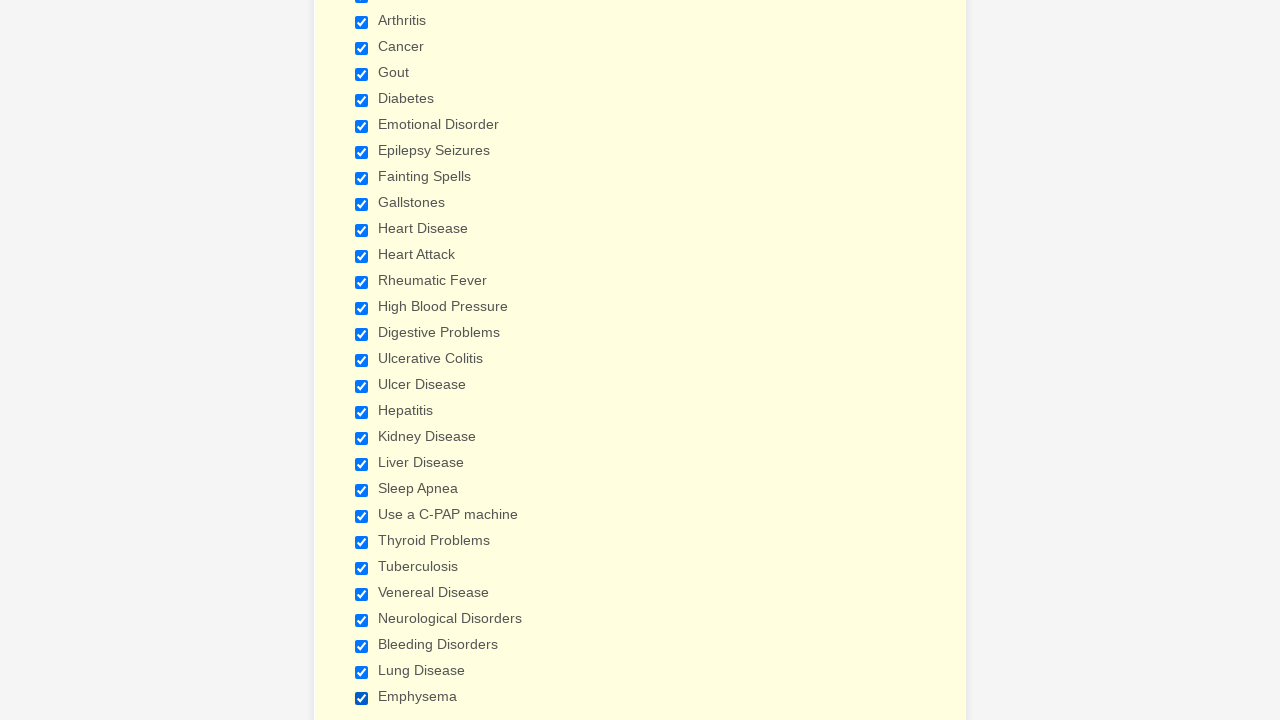

Verified checkbox 23 is selected
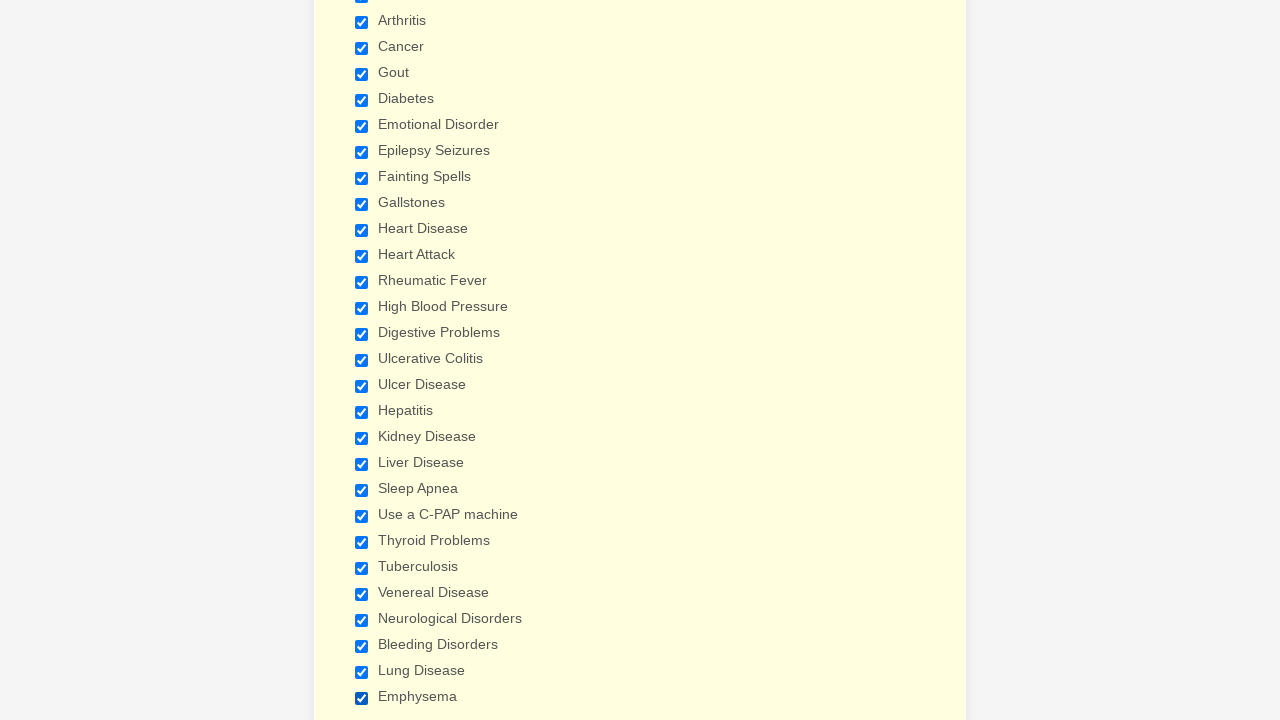

Verified checkbox 24 is selected
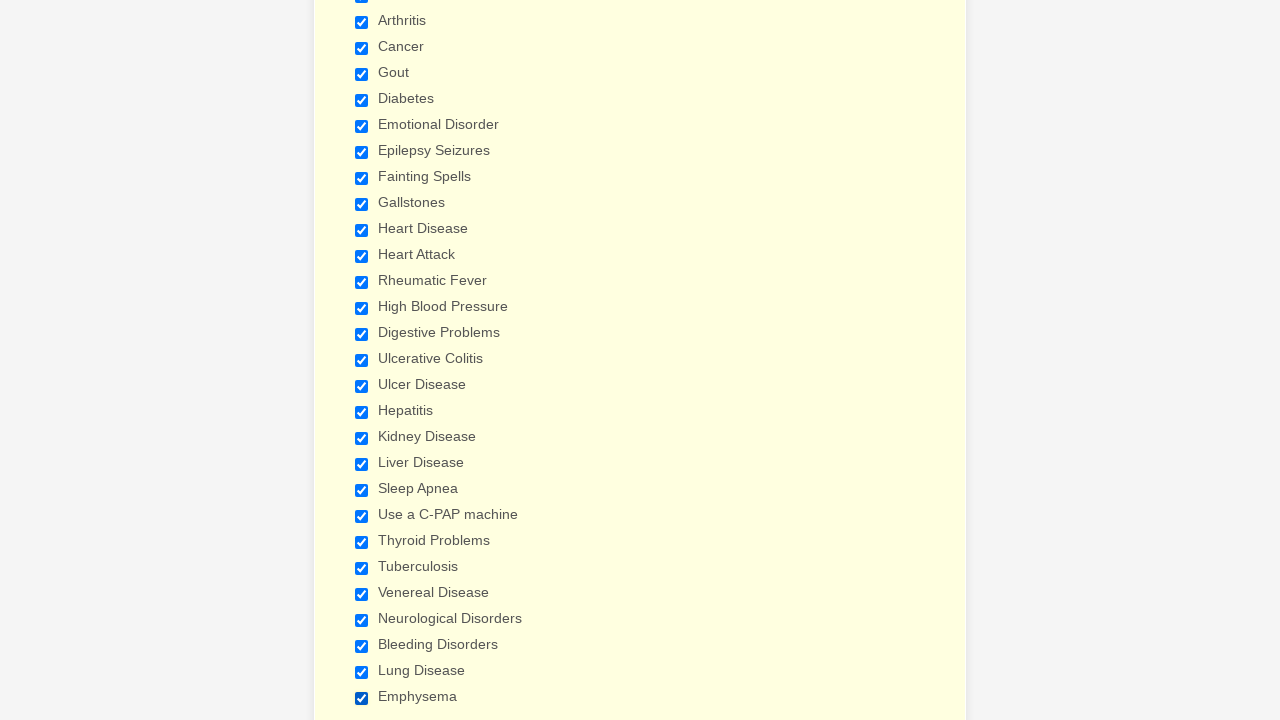

Verified checkbox 25 is selected
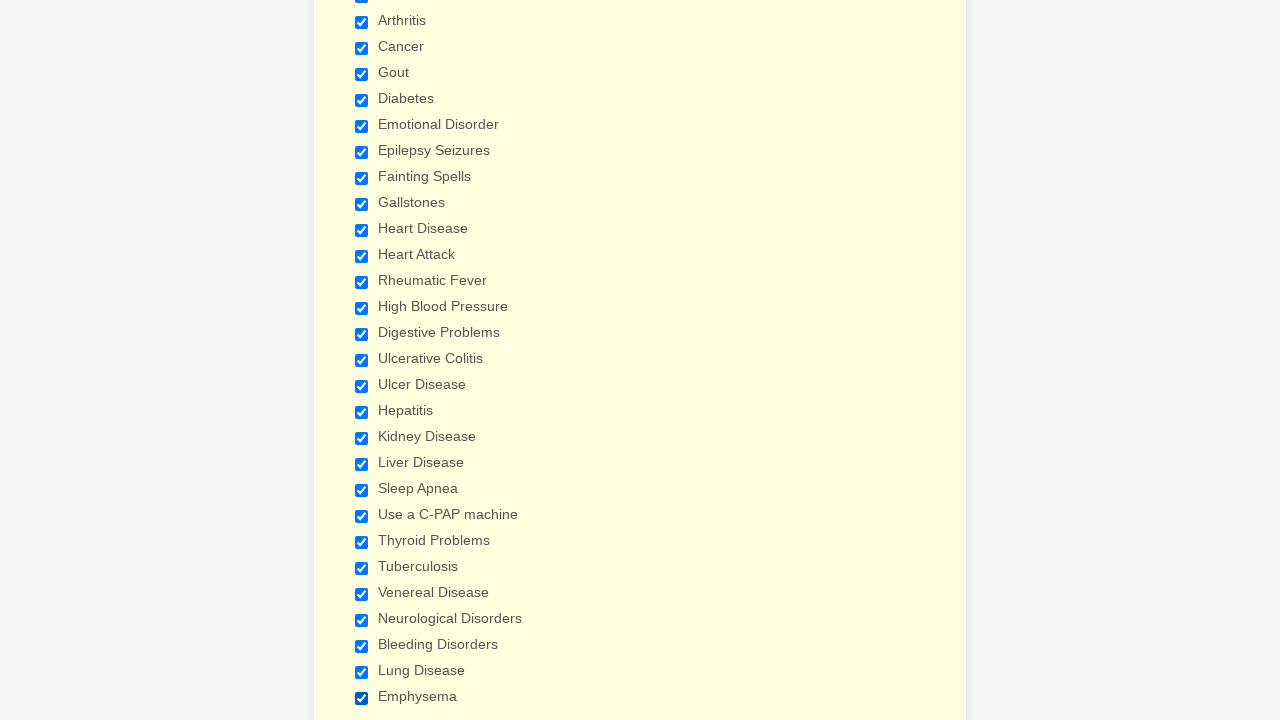

Verified checkbox 26 is selected
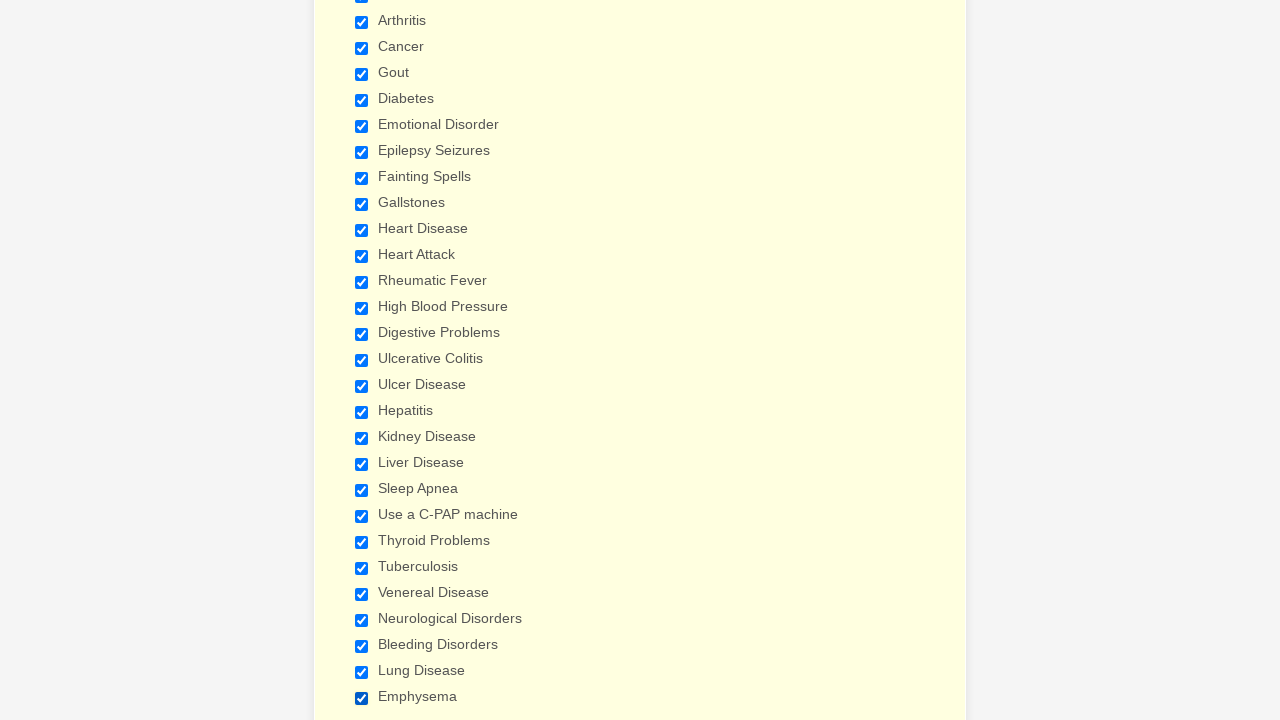

Verified checkbox 27 is selected
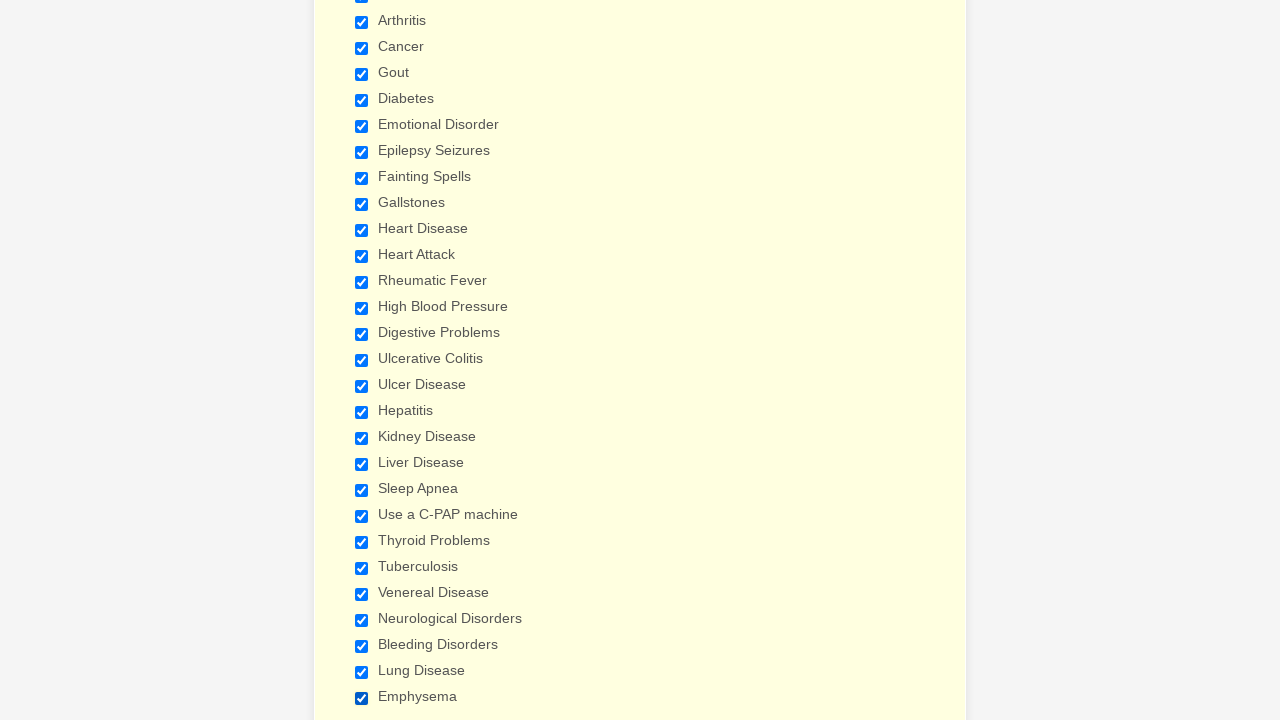

Verified checkbox 28 is selected
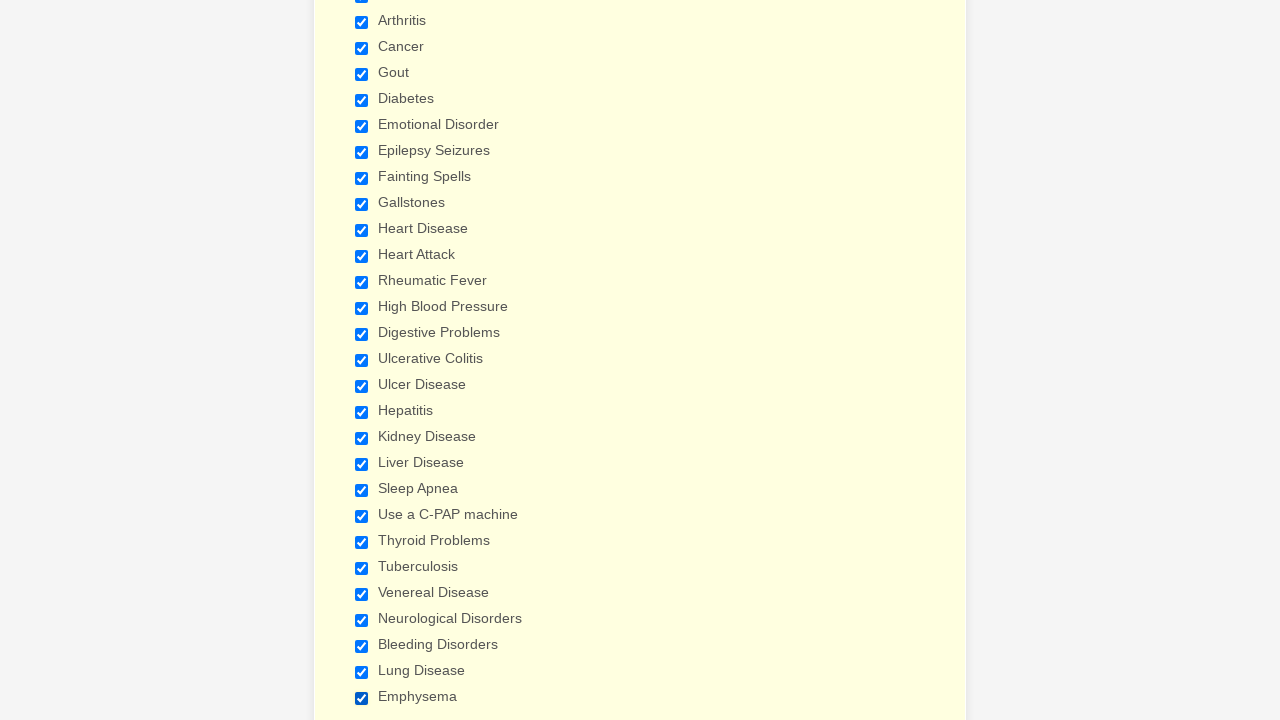

Verified checkbox 29 is selected
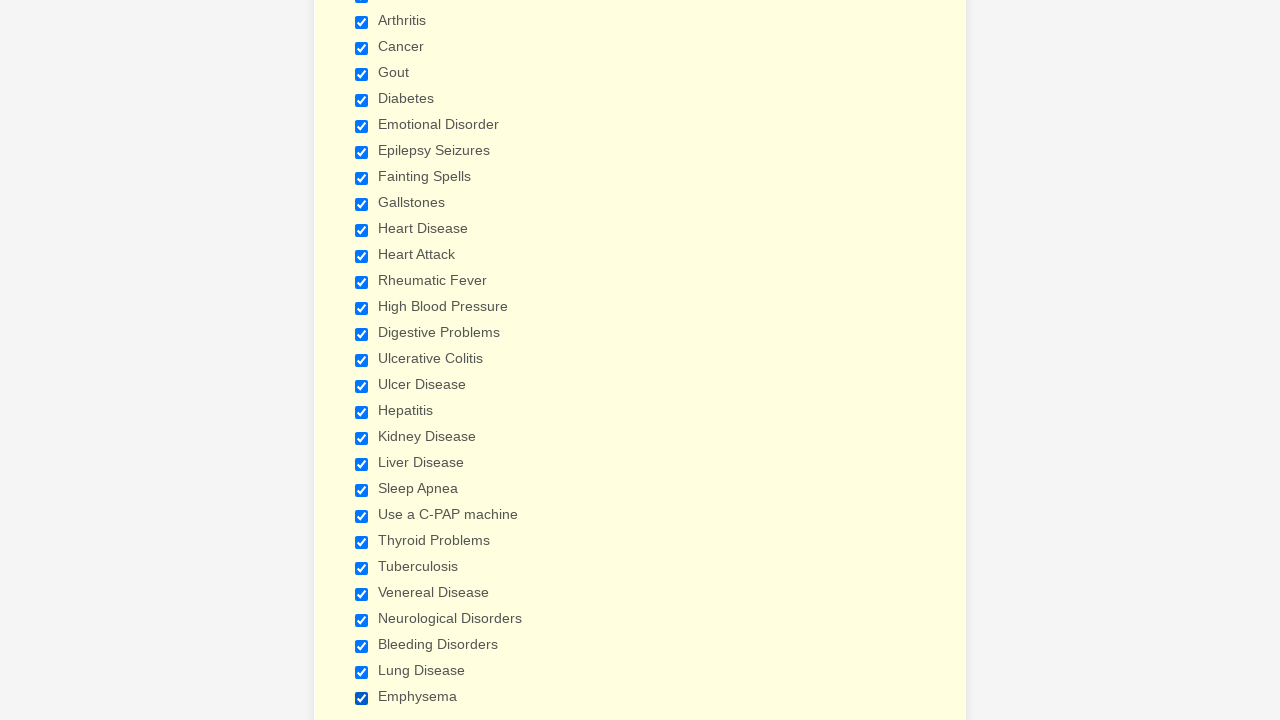

Refreshed the page to reset checkbox states
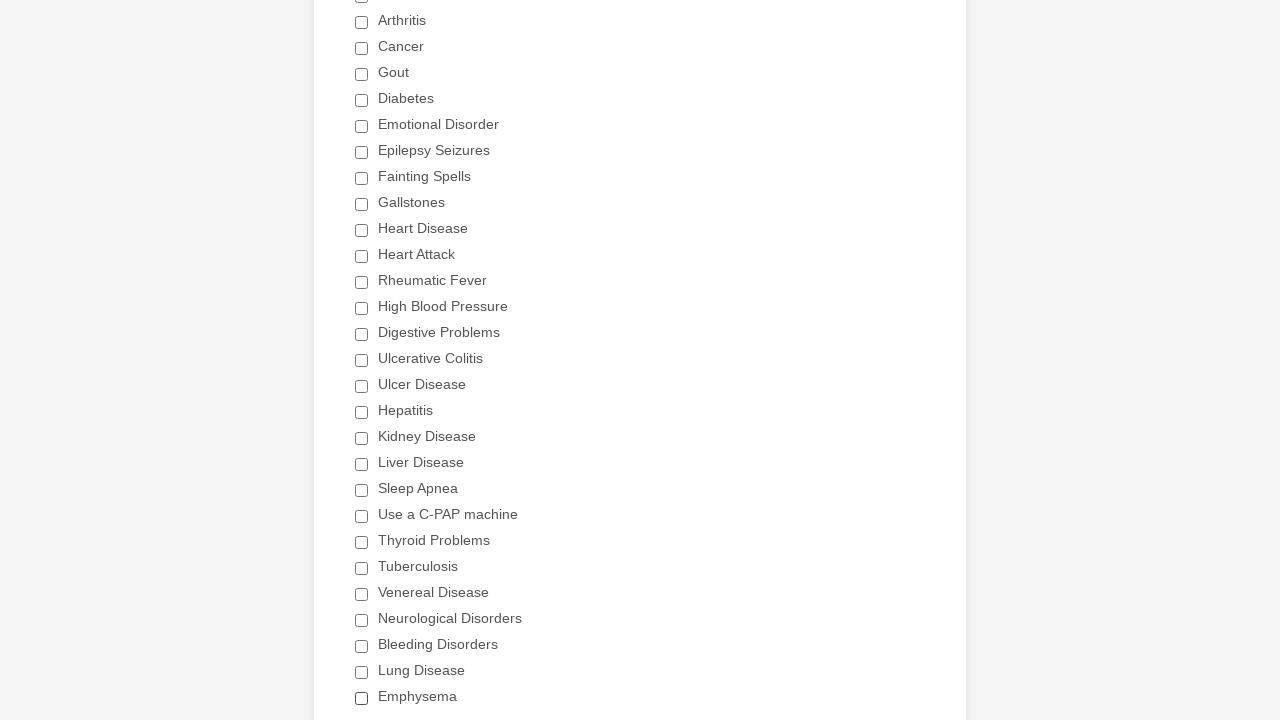

Re-located all checkboxes after page refresh
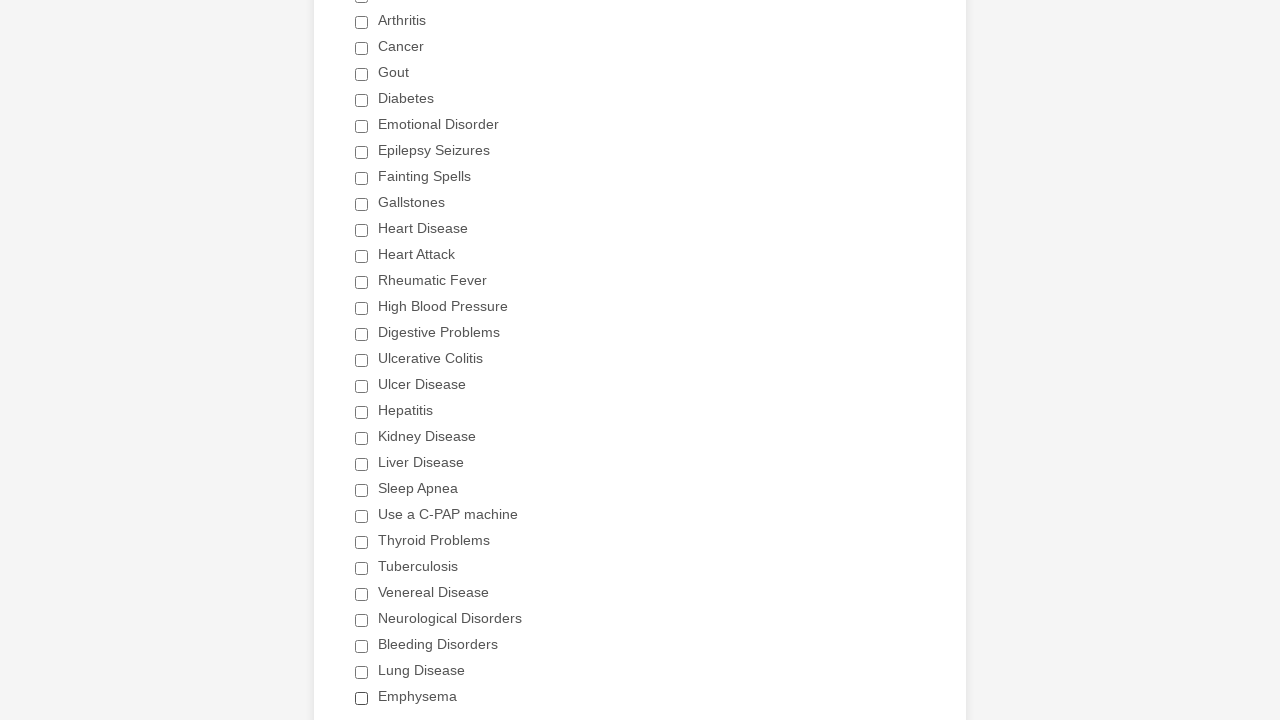

Clicked Rheumatic Fever checkbox to select it at (362, 282) on div.form-single-column input[type='checkbox'] >> nth=12
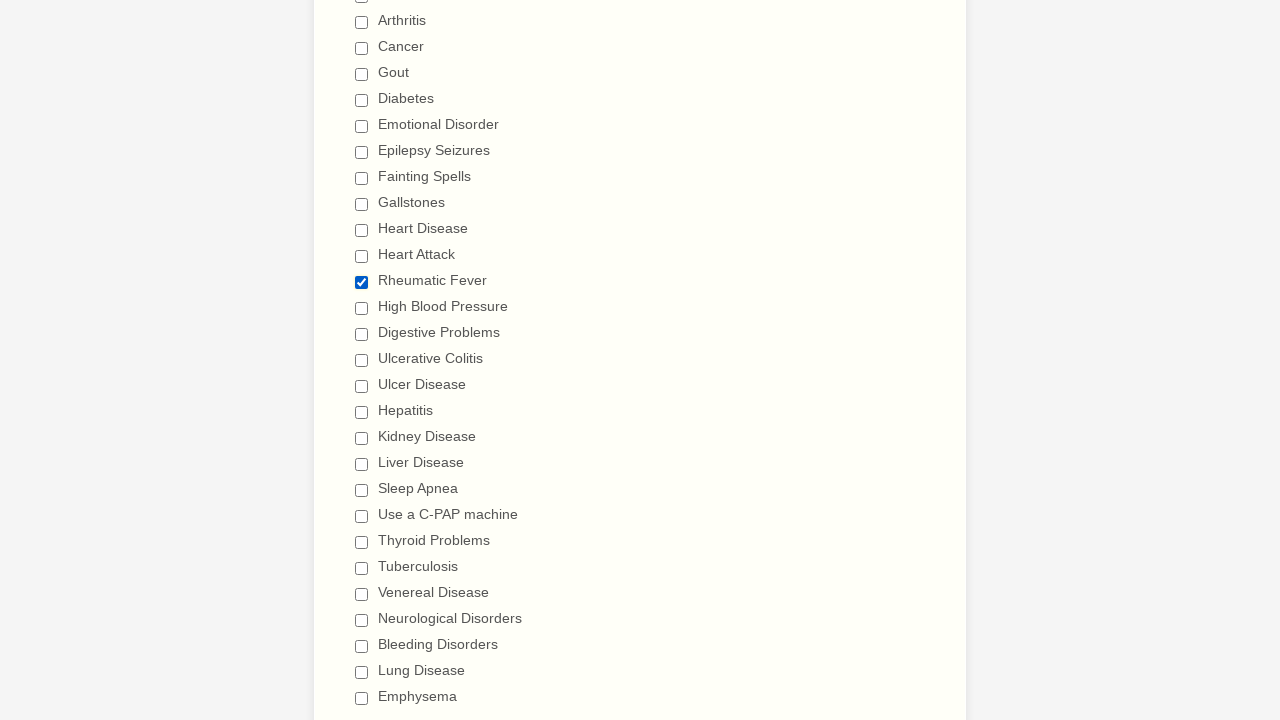

Verified checkbox 1 (non-Rheumatic Fever) is deselected
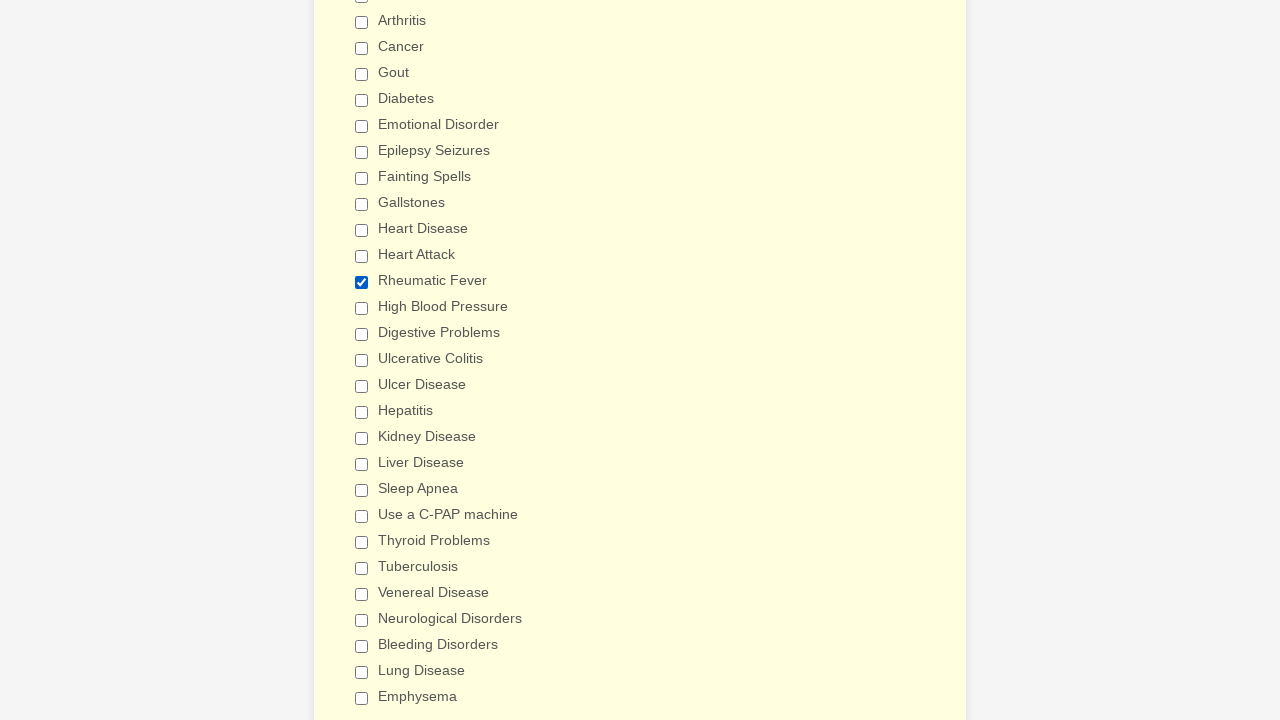

Verified checkbox 2 (non-Rheumatic Fever) is deselected
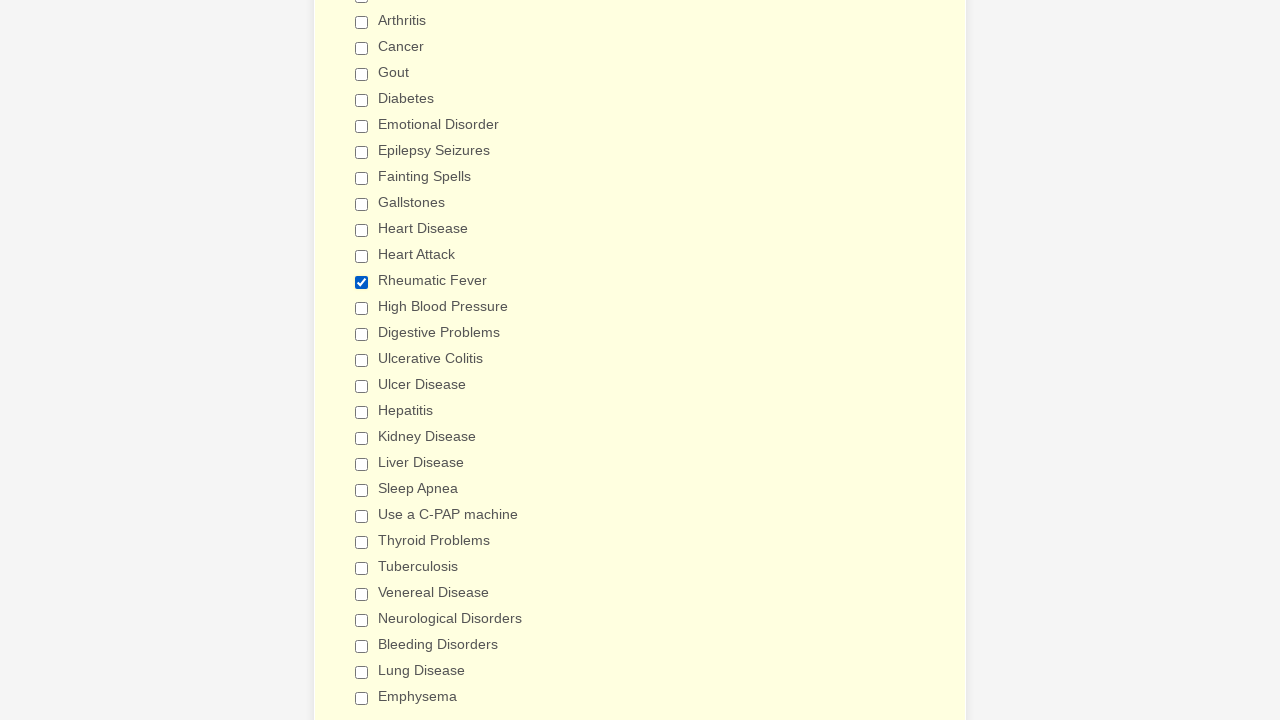

Verified checkbox 3 (non-Rheumatic Fever) is deselected
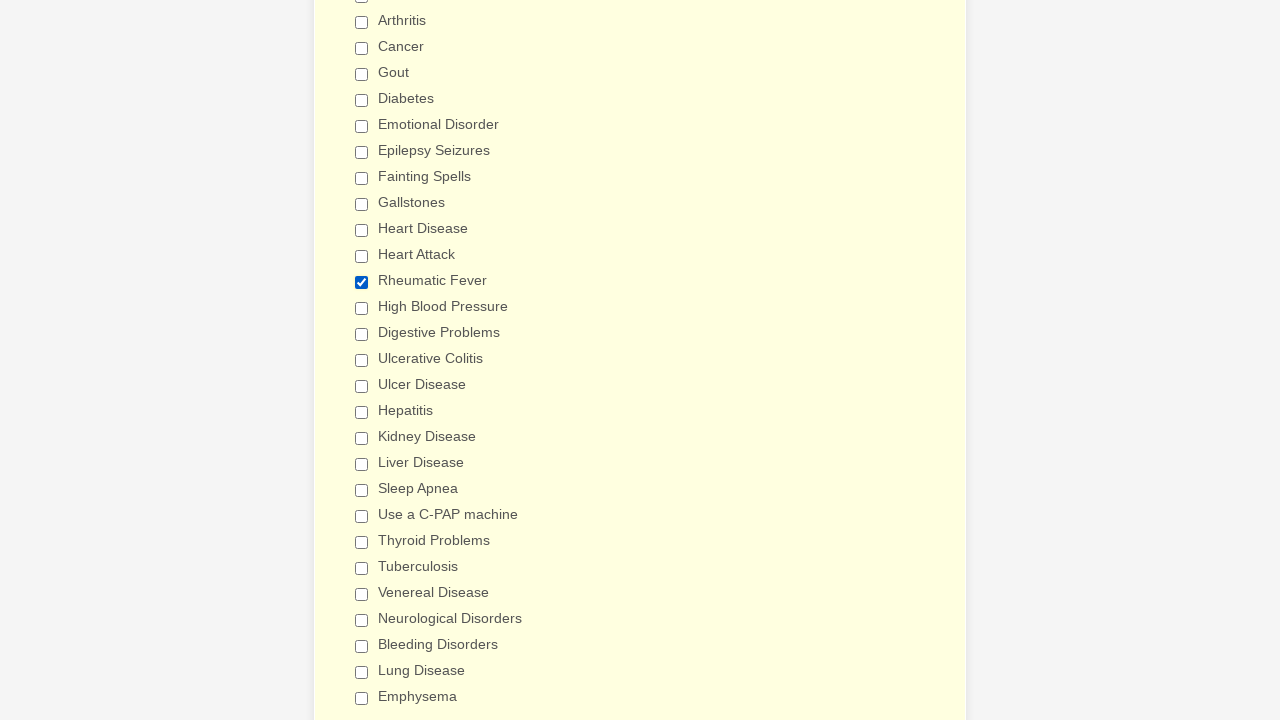

Verified checkbox 4 (non-Rheumatic Fever) is deselected
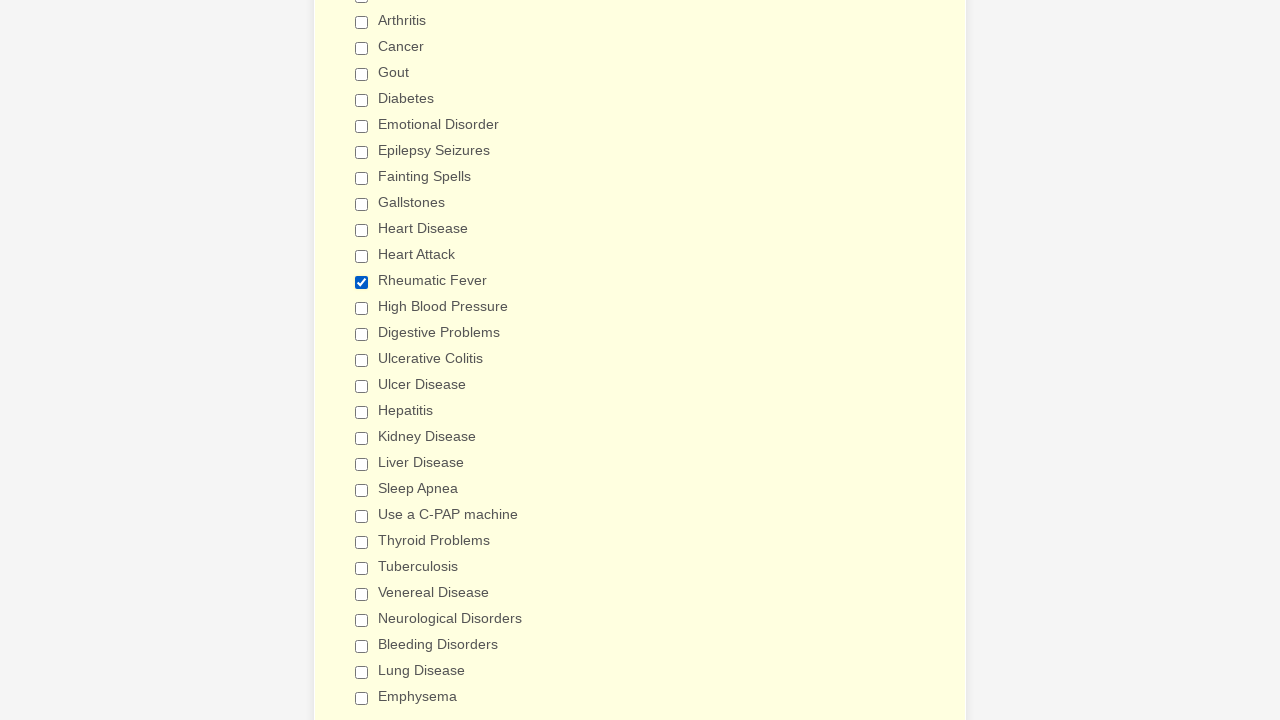

Verified checkbox 5 (non-Rheumatic Fever) is deselected
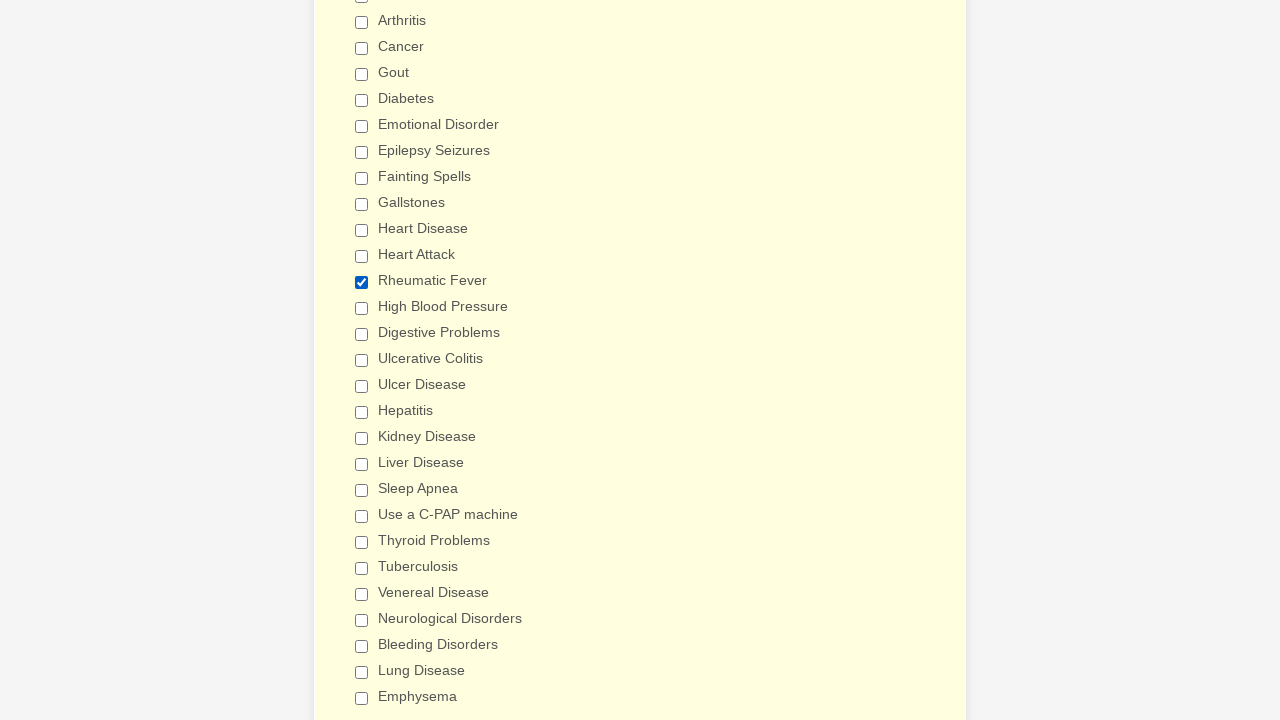

Verified checkbox 6 (non-Rheumatic Fever) is deselected
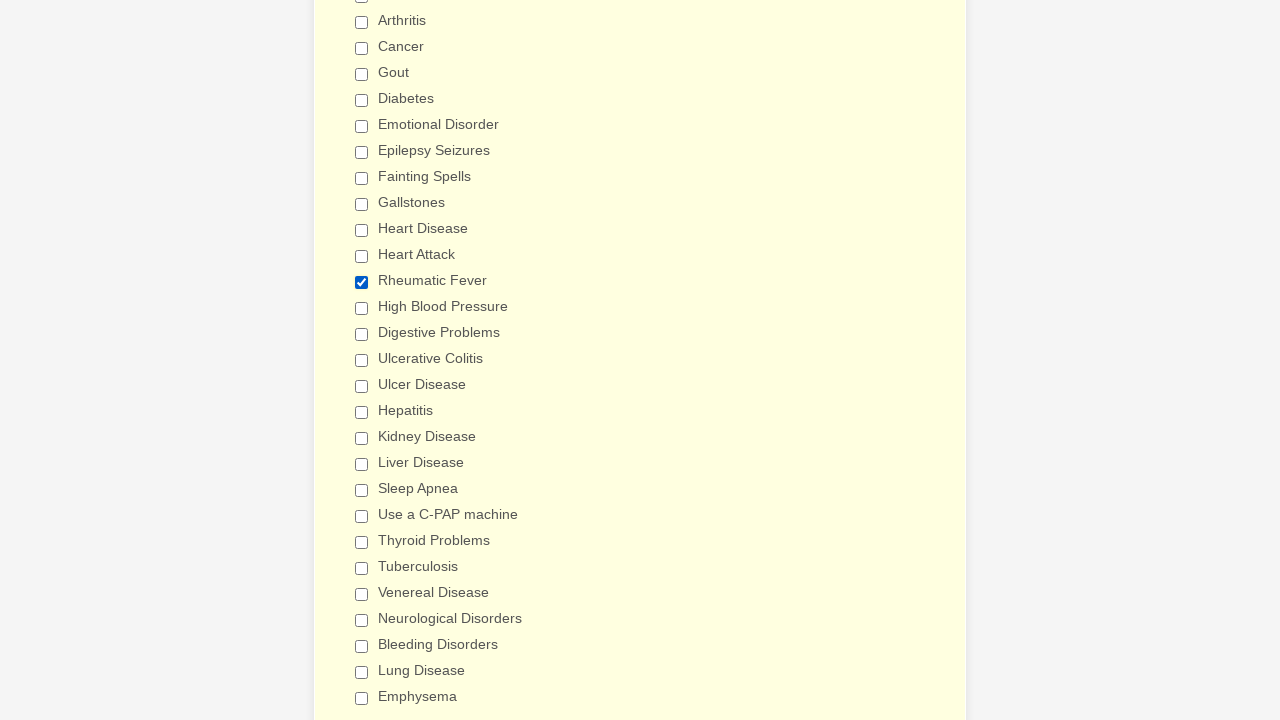

Verified checkbox 7 (non-Rheumatic Fever) is deselected
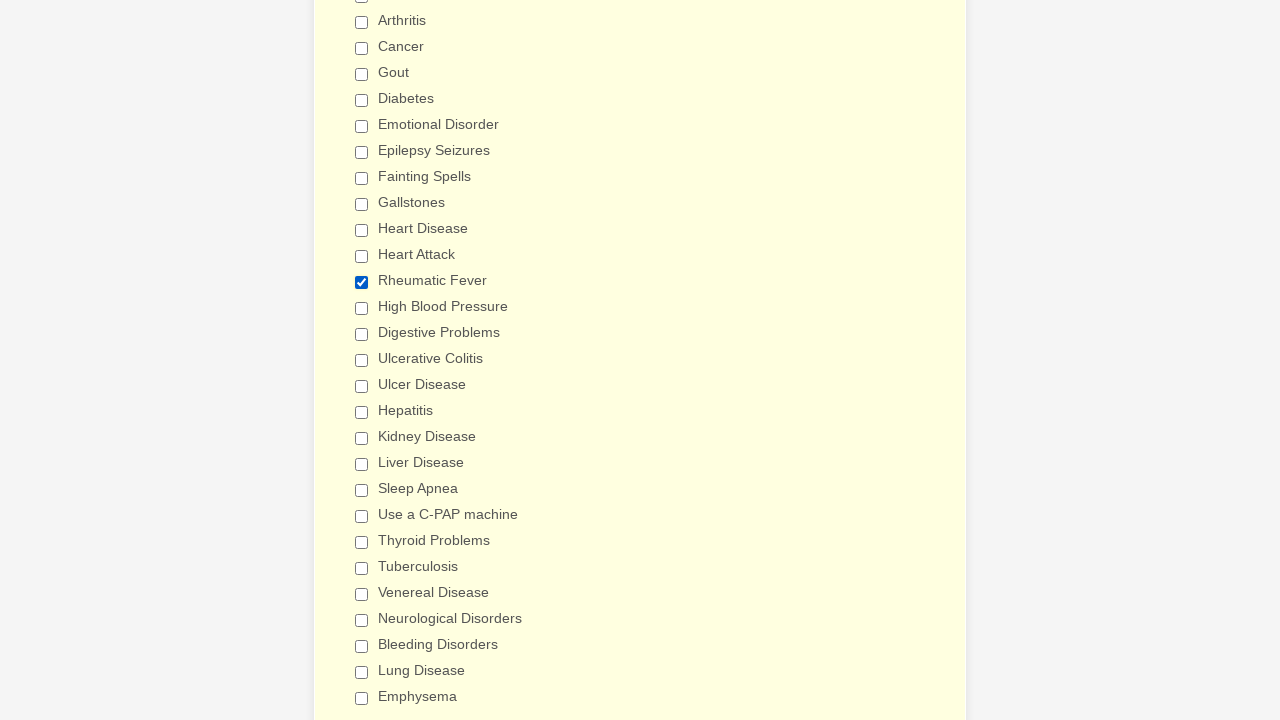

Verified checkbox 8 (non-Rheumatic Fever) is deselected
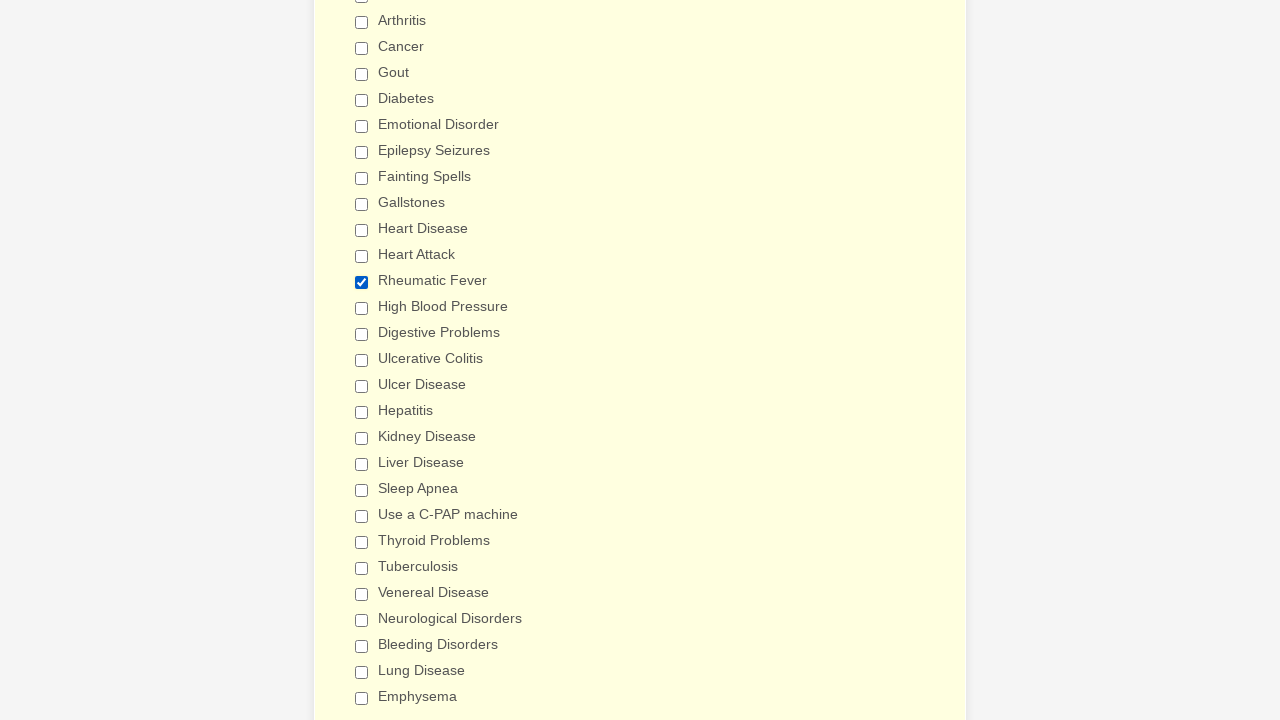

Verified checkbox 9 (non-Rheumatic Fever) is deselected
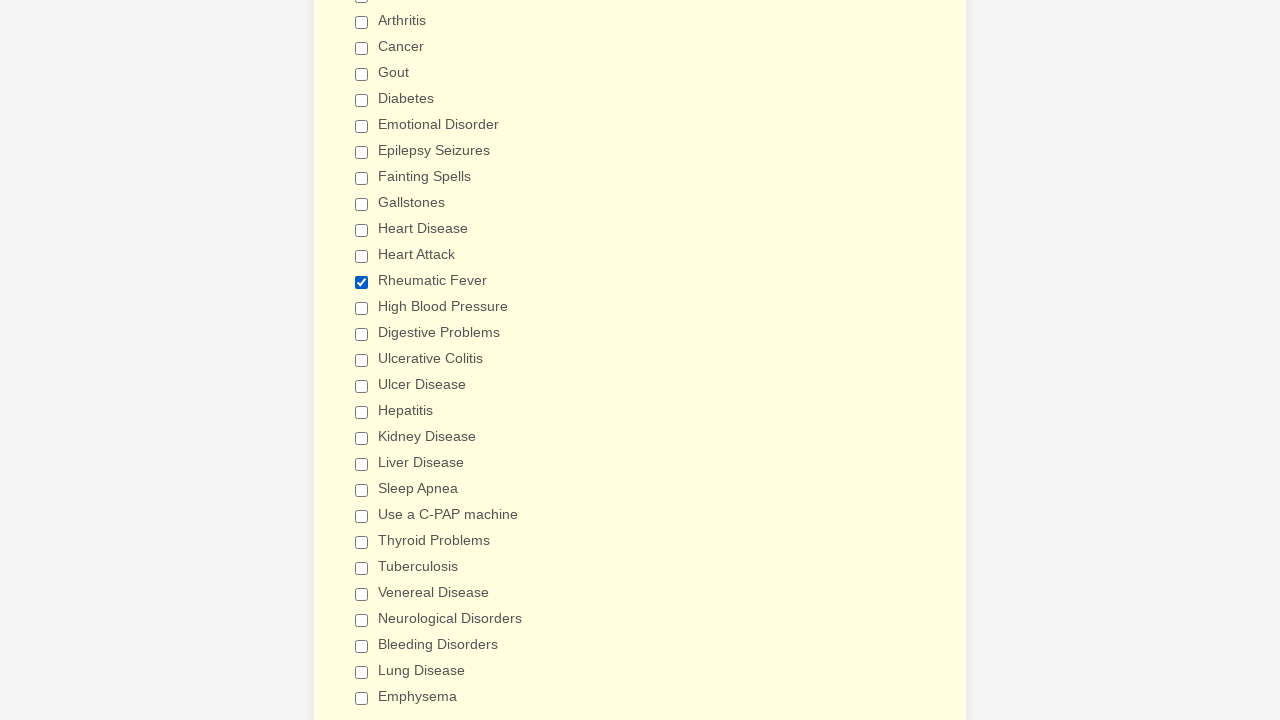

Verified checkbox 10 (non-Rheumatic Fever) is deselected
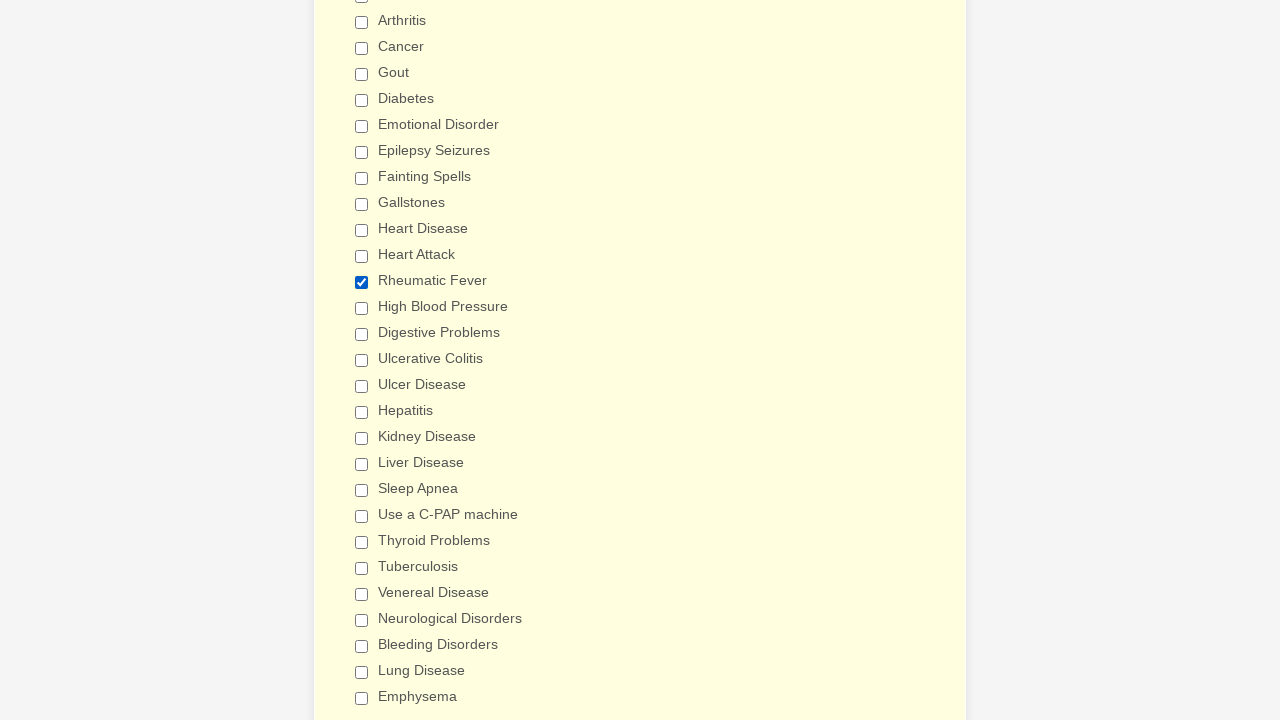

Verified checkbox 11 (non-Rheumatic Fever) is deselected
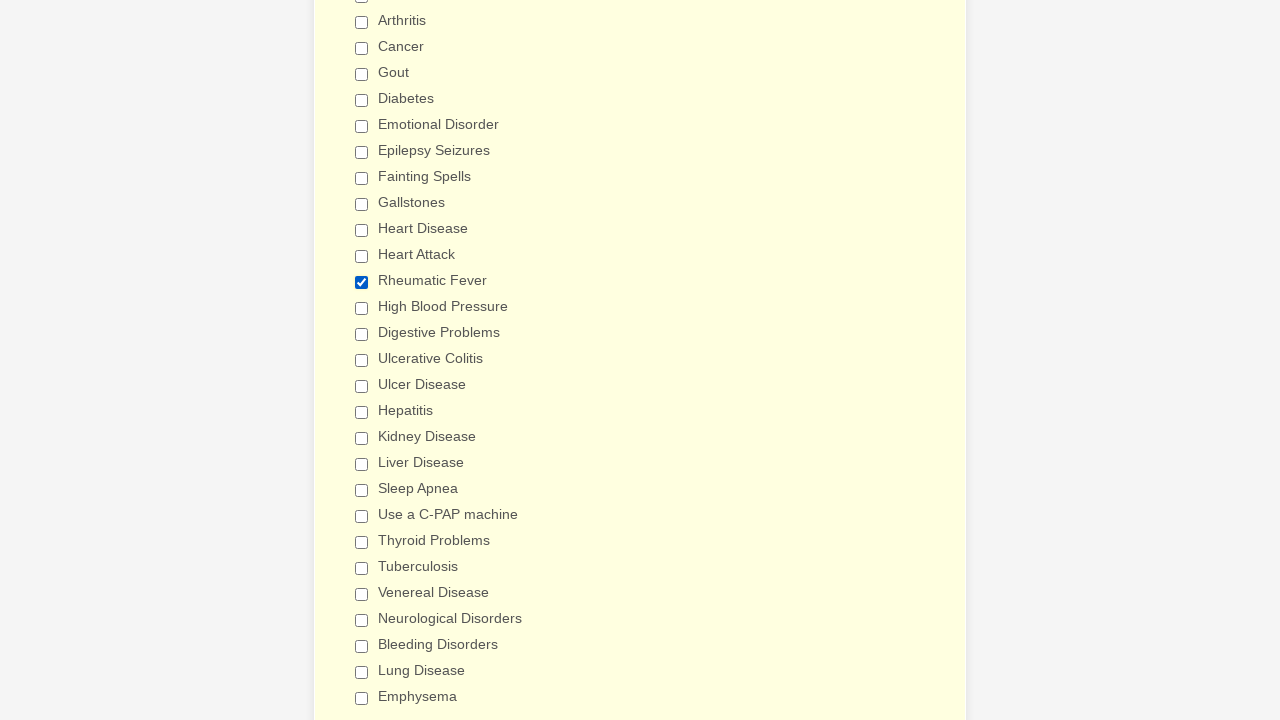

Verified checkbox 12 (non-Rheumatic Fever) is deselected
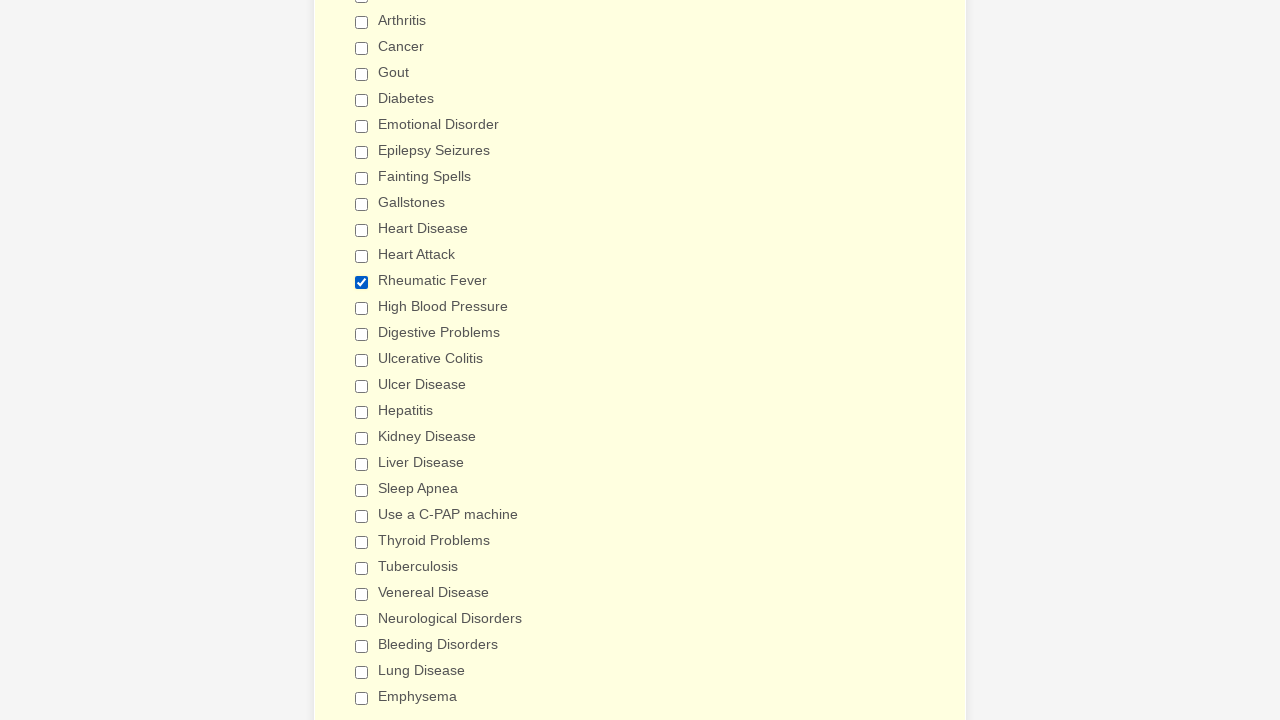

Verified Rheumatic Fever checkbox is selected
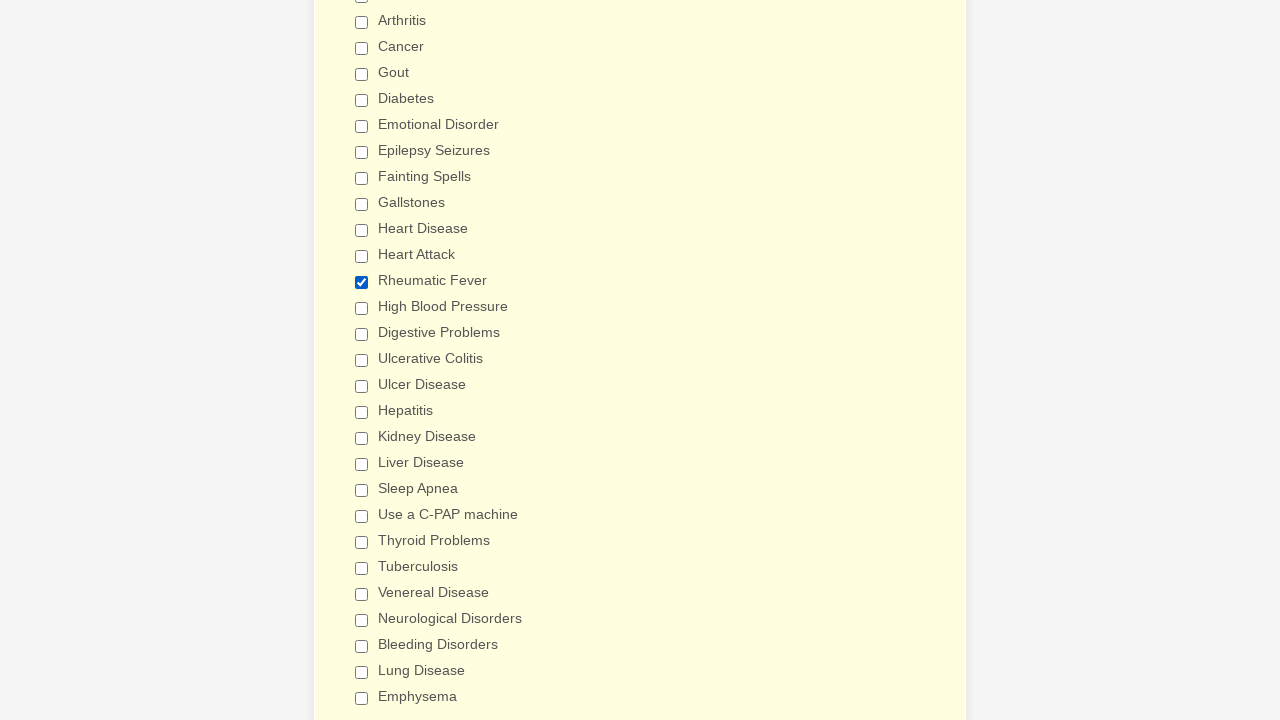

Verified checkbox 14 (non-Rheumatic Fever) is deselected
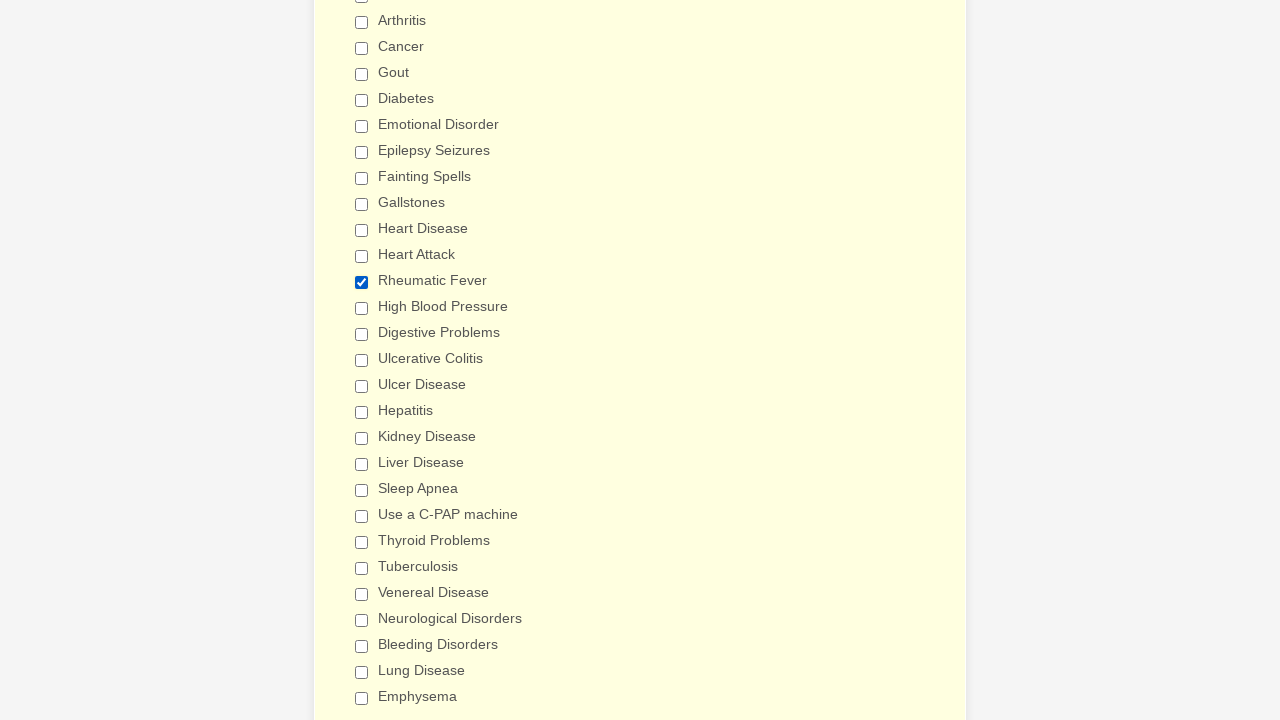

Verified checkbox 15 (non-Rheumatic Fever) is deselected
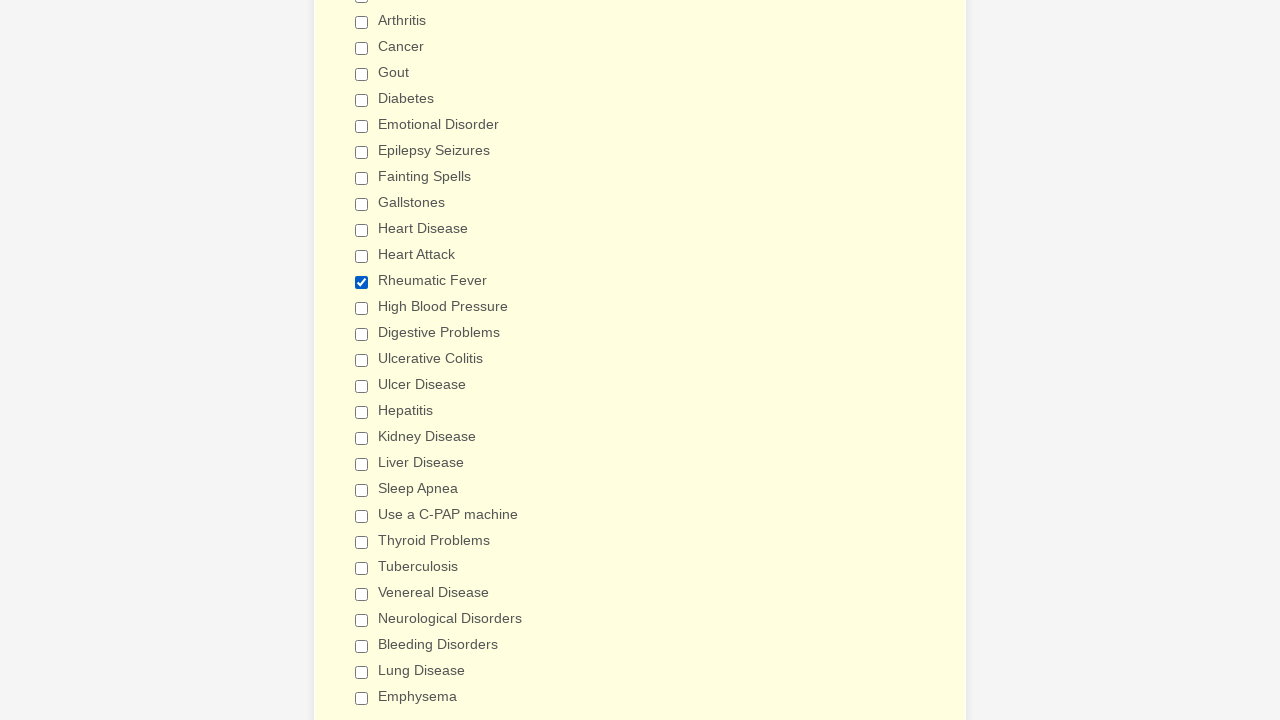

Verified checkbox 16 (non-Rheumatic Fever) is deselected
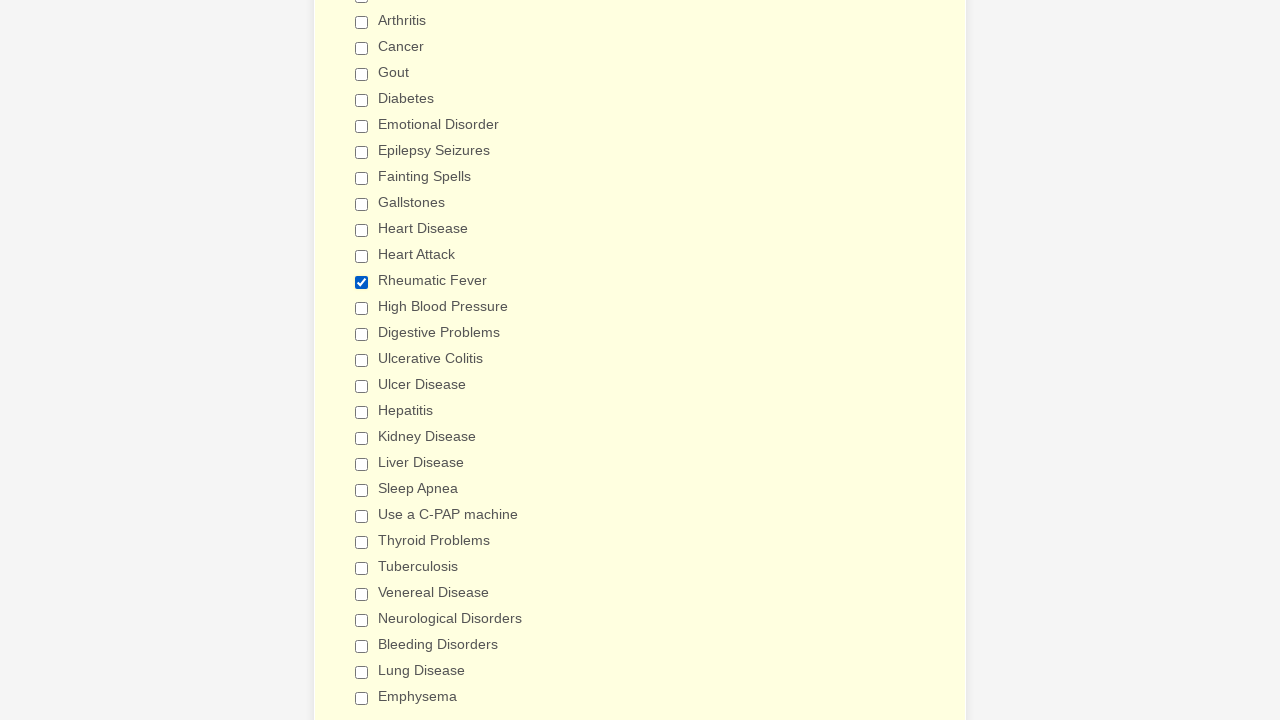

Verified checkbox 17 (non-Rheumatic Fever) is deselected
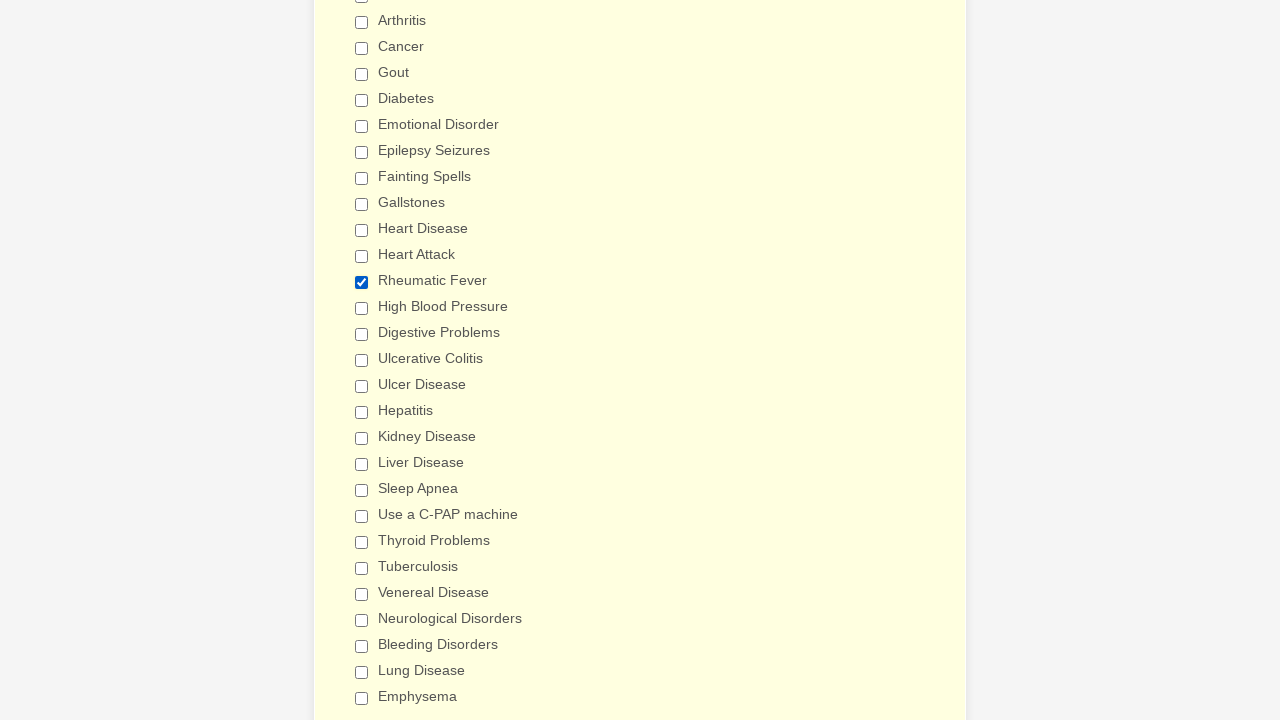

Verified checkbox 18 (non-Rheumatic Fever) is deselected
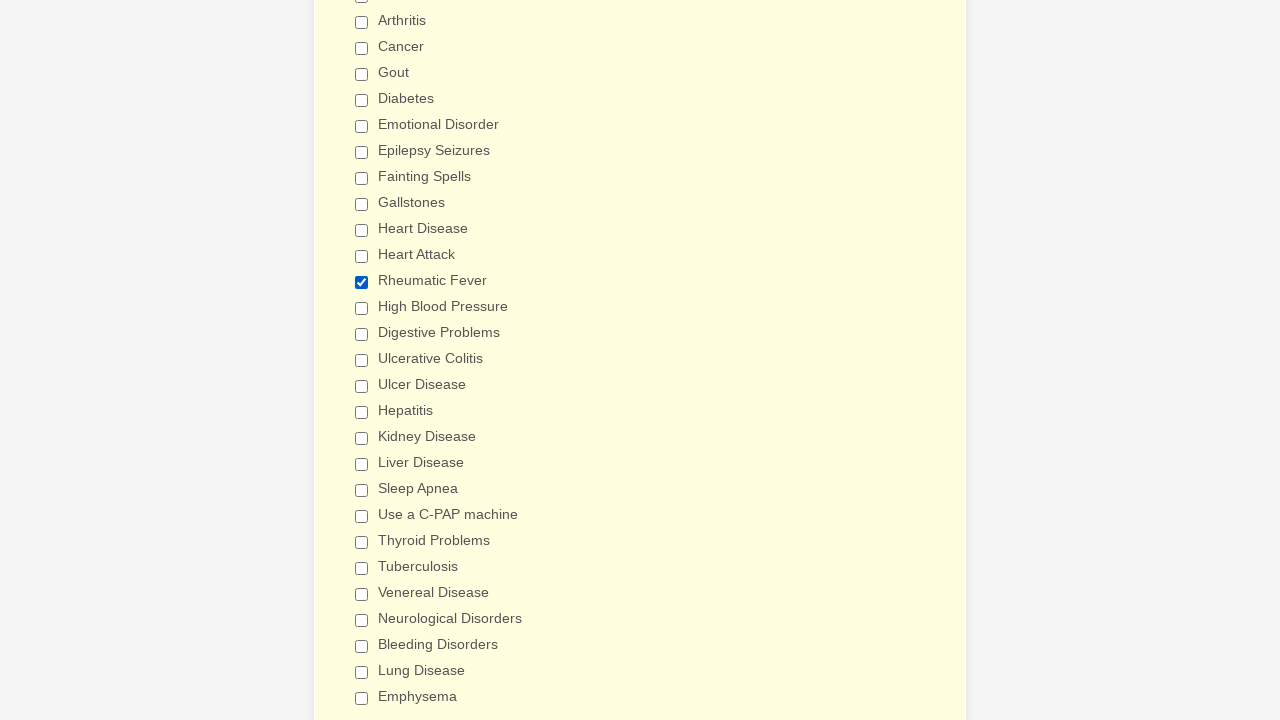

Verified checkbox 19 (non-Rheumatic Fever) is deselected
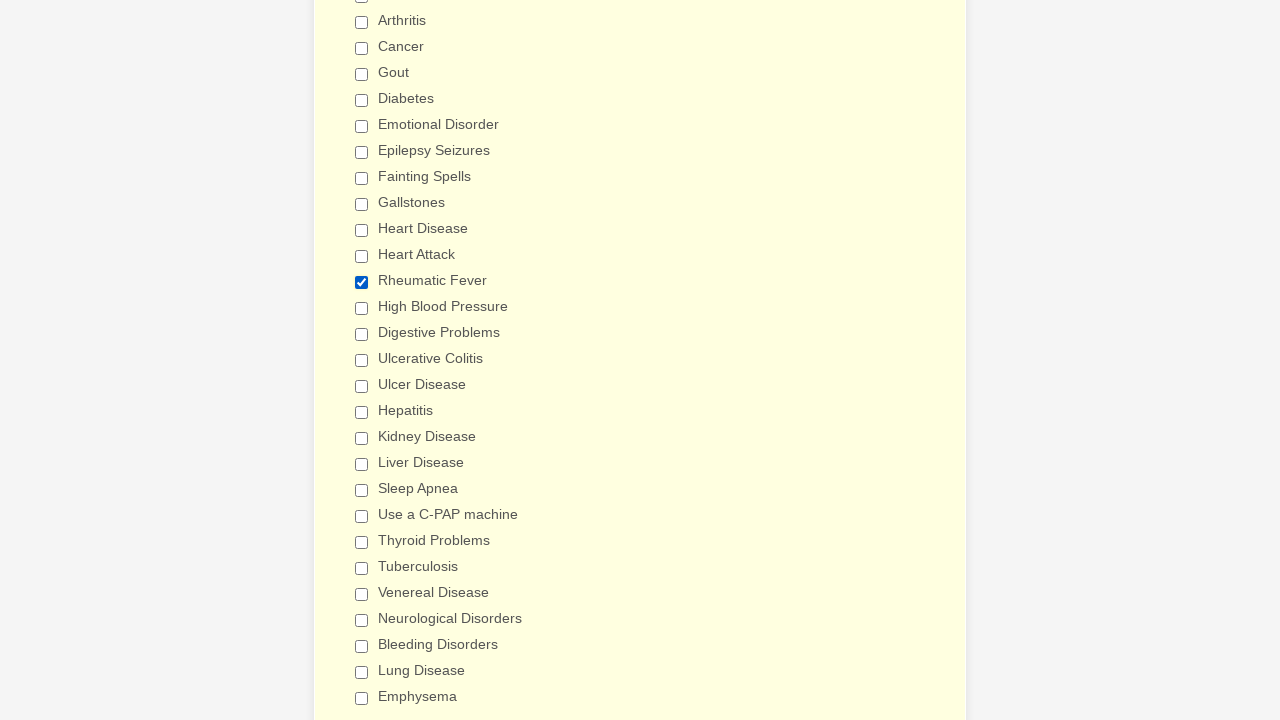

Verified checkbox 20 (non-Rheumatic Fever) is deselected
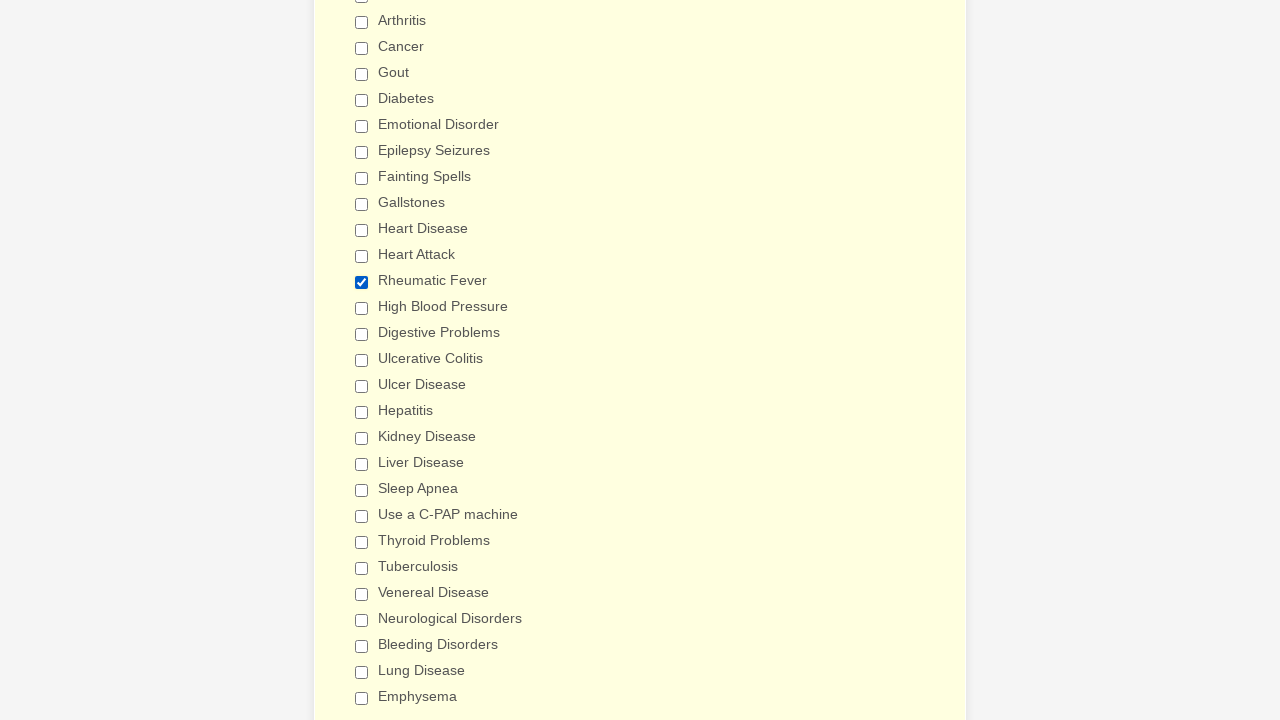

Verified checkbox 21 (non-Rheumatic Fever) is deselected
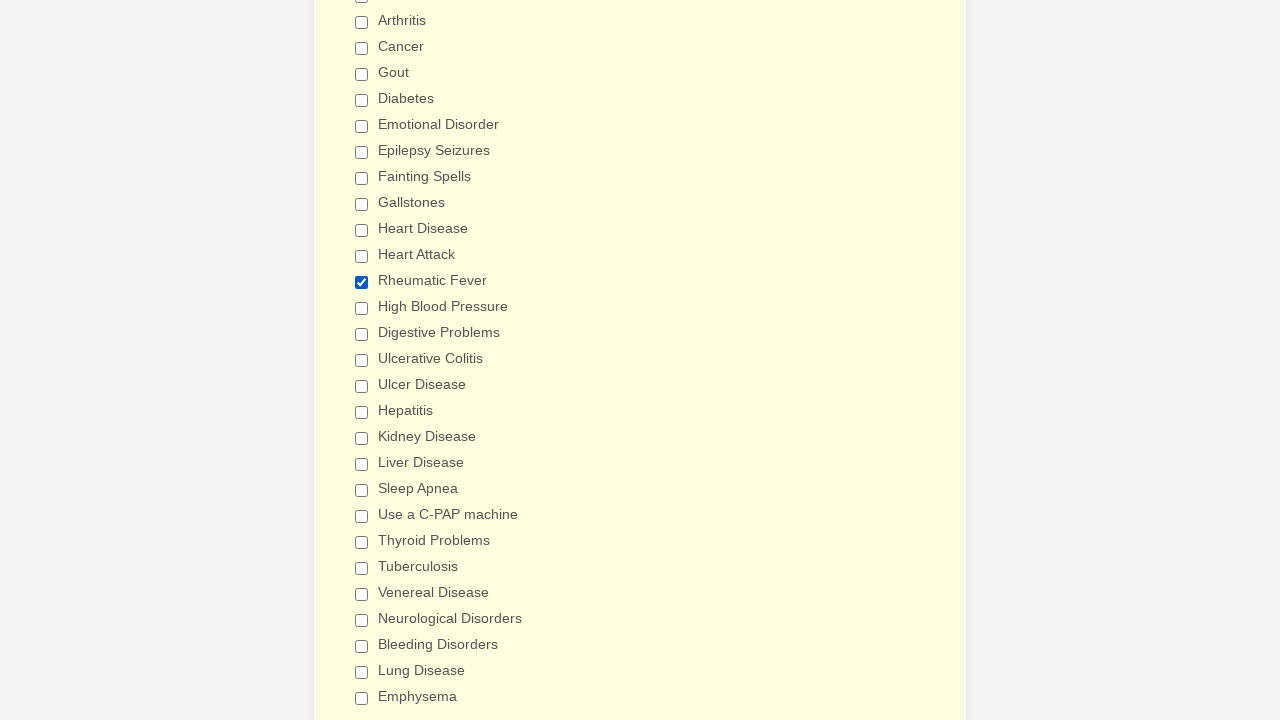

Verified checkbox 22 (non-Rheumatic Fever) is deselected
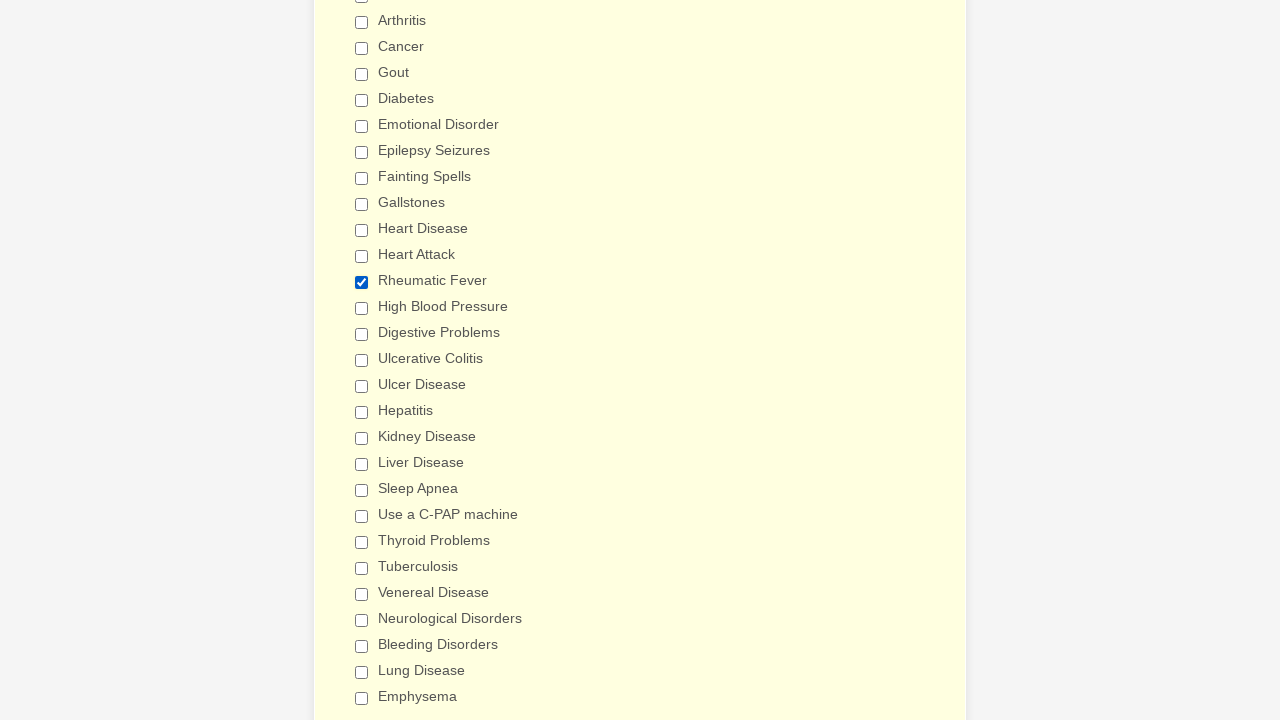

Verified checkbox 23 (non-Rheumatic Fever) is deselected
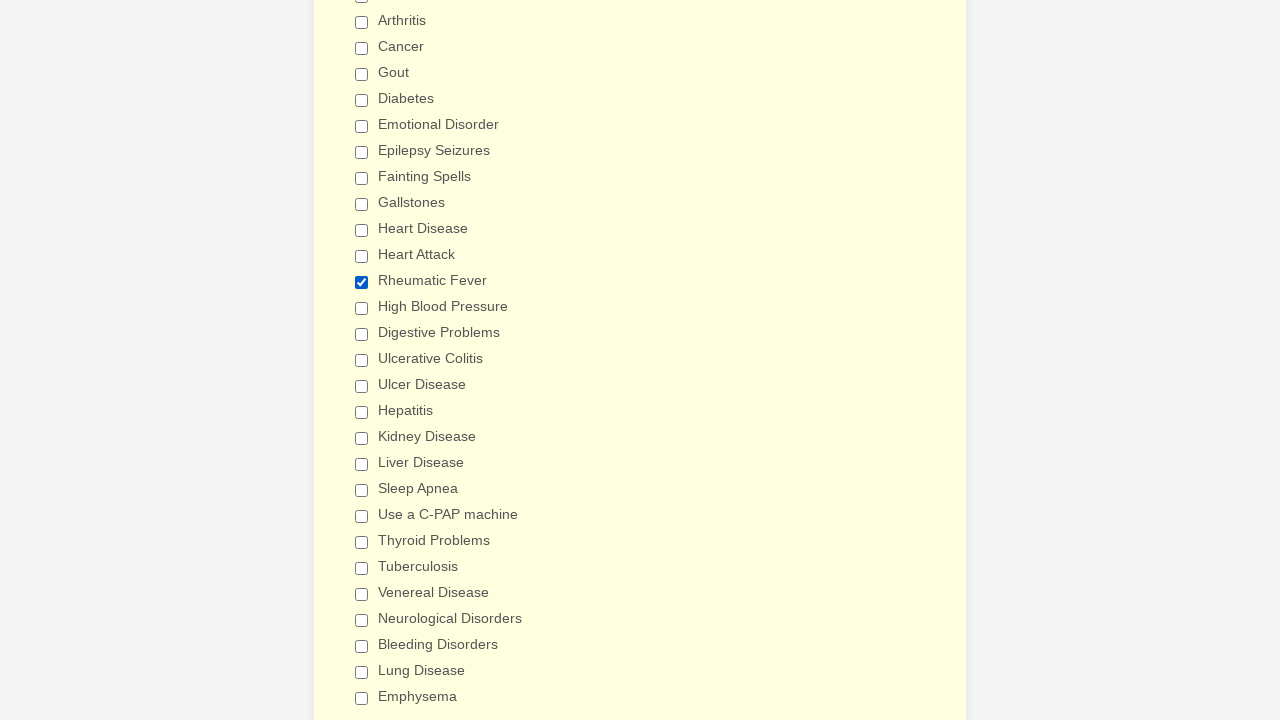

Verified checkbox 24 (non-Rheumatic Fever) is deselected
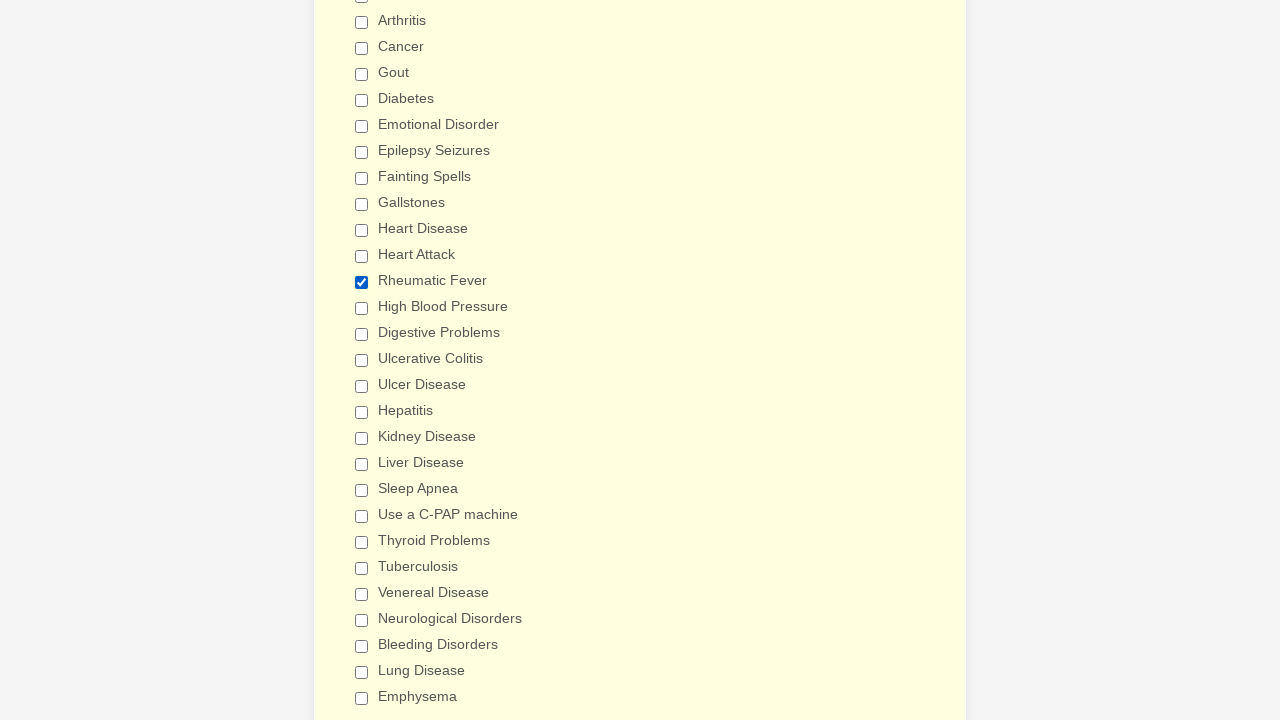

Verified checkbox 25 (non-Rheumatic Fever) is deselected
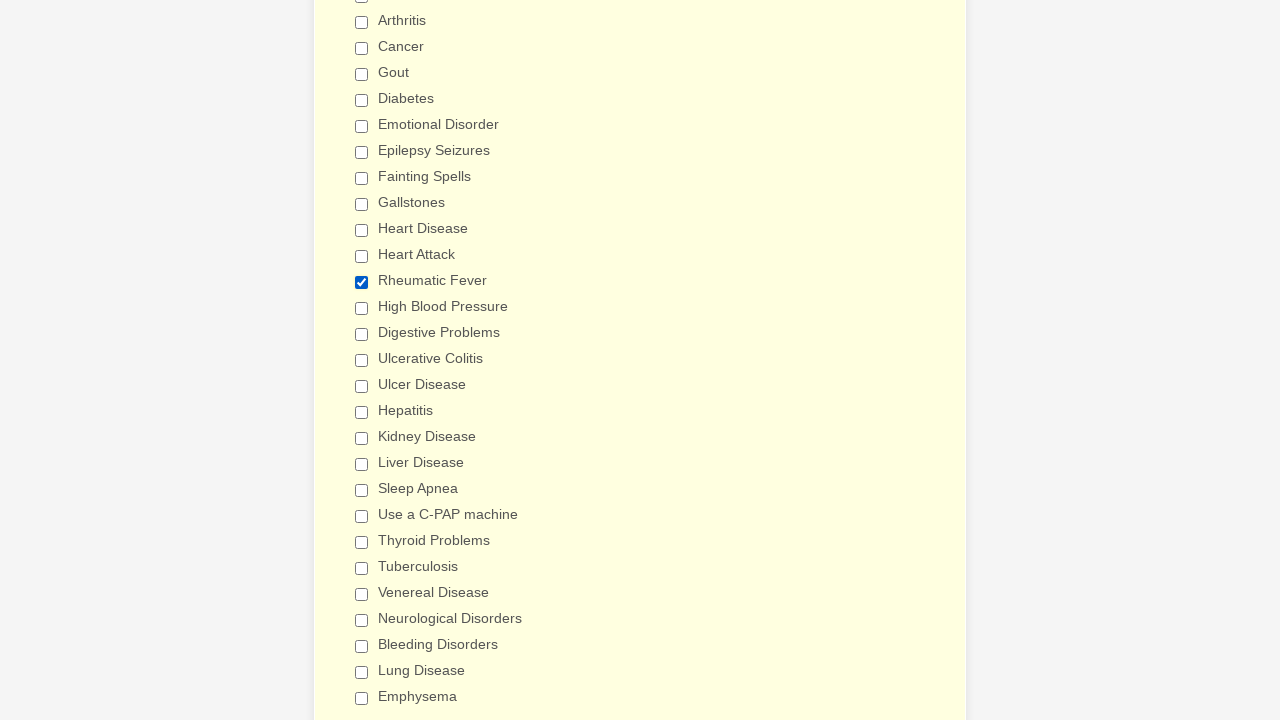

Verified checkbox 26 (non-Rheumatic Fever) is deselected
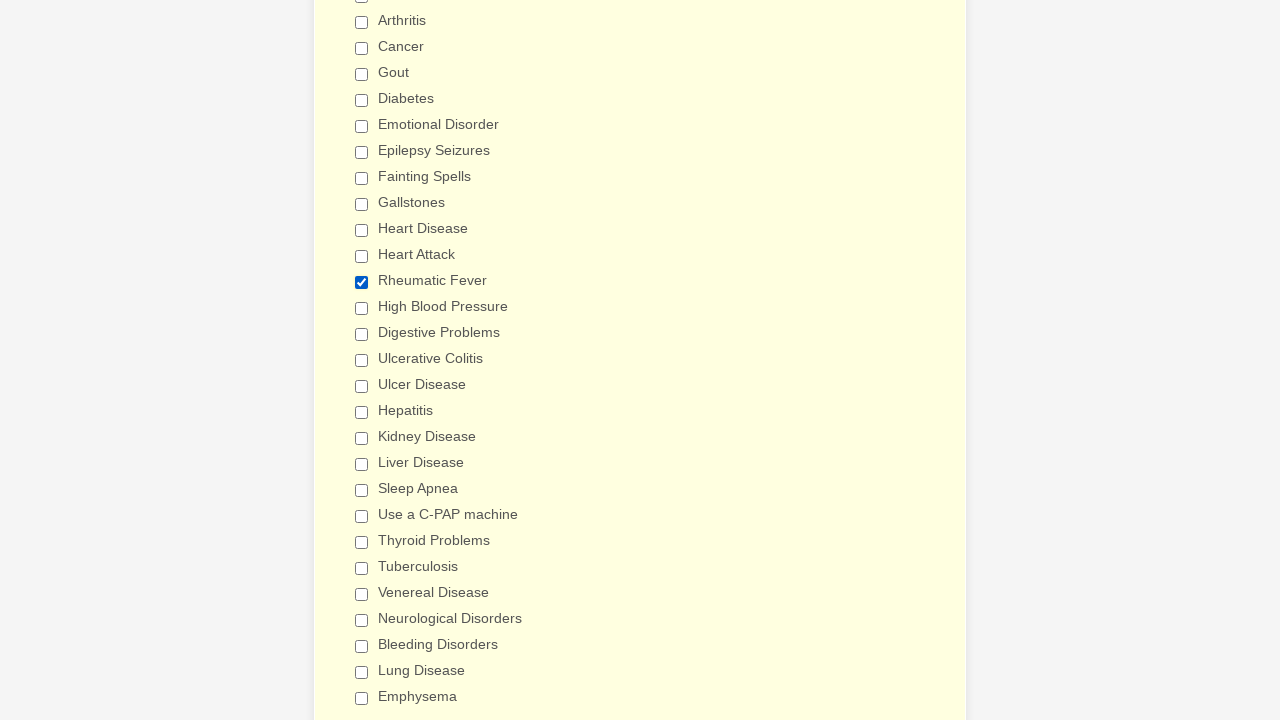

Verified checkbox 27 (non-Rheumatic Fever) is deselected
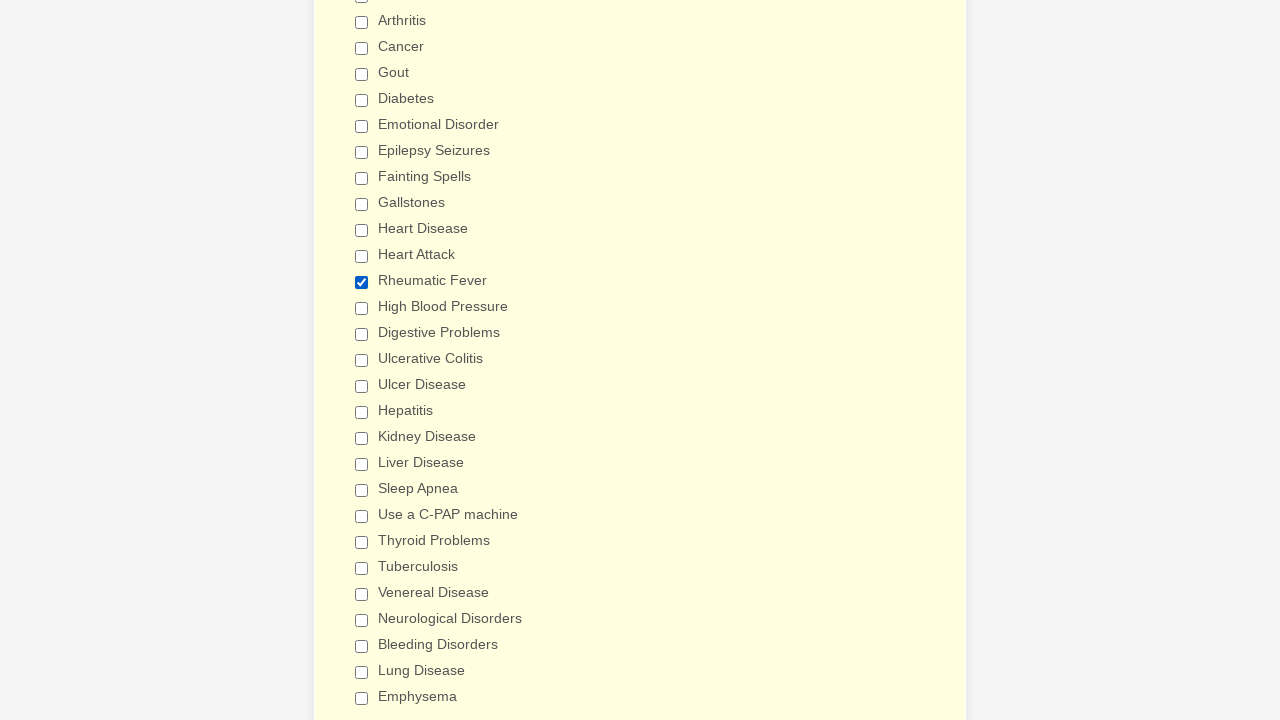

Verified checkbox 28 (non-Rheumatic Fever) is deselected
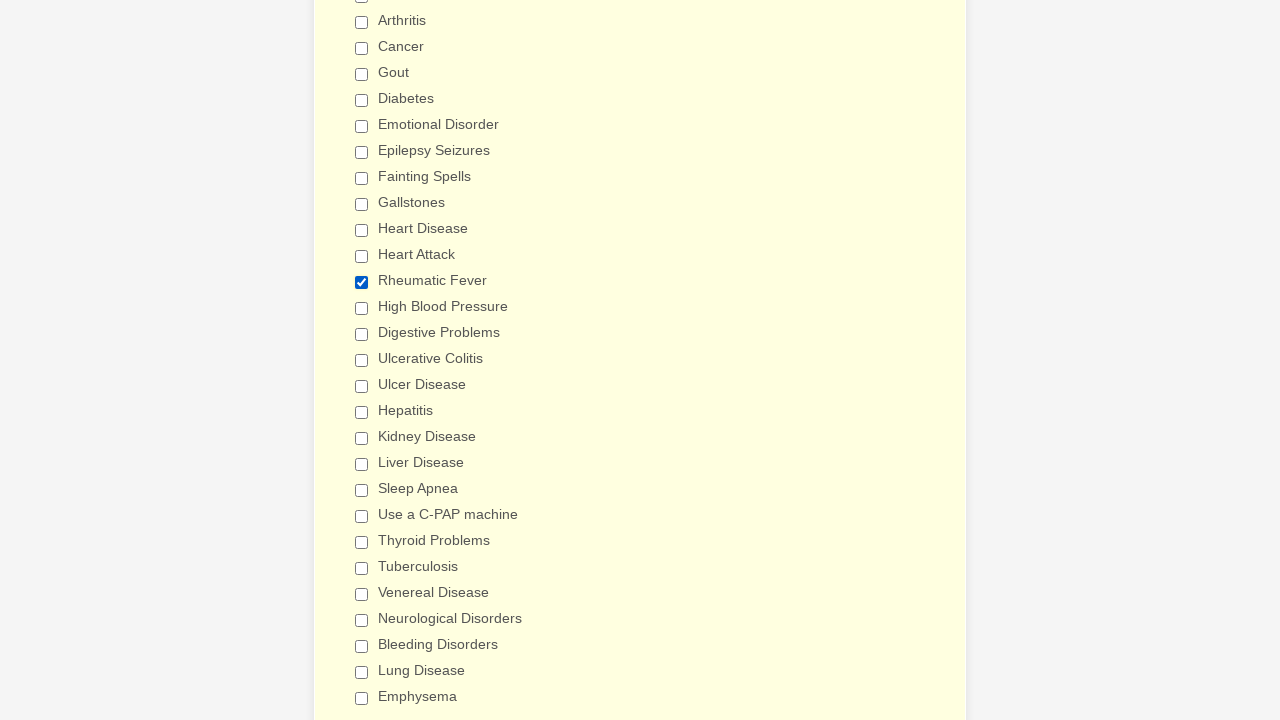

Verified checkbox 29 (non-Rheumatic Fever) is deselected
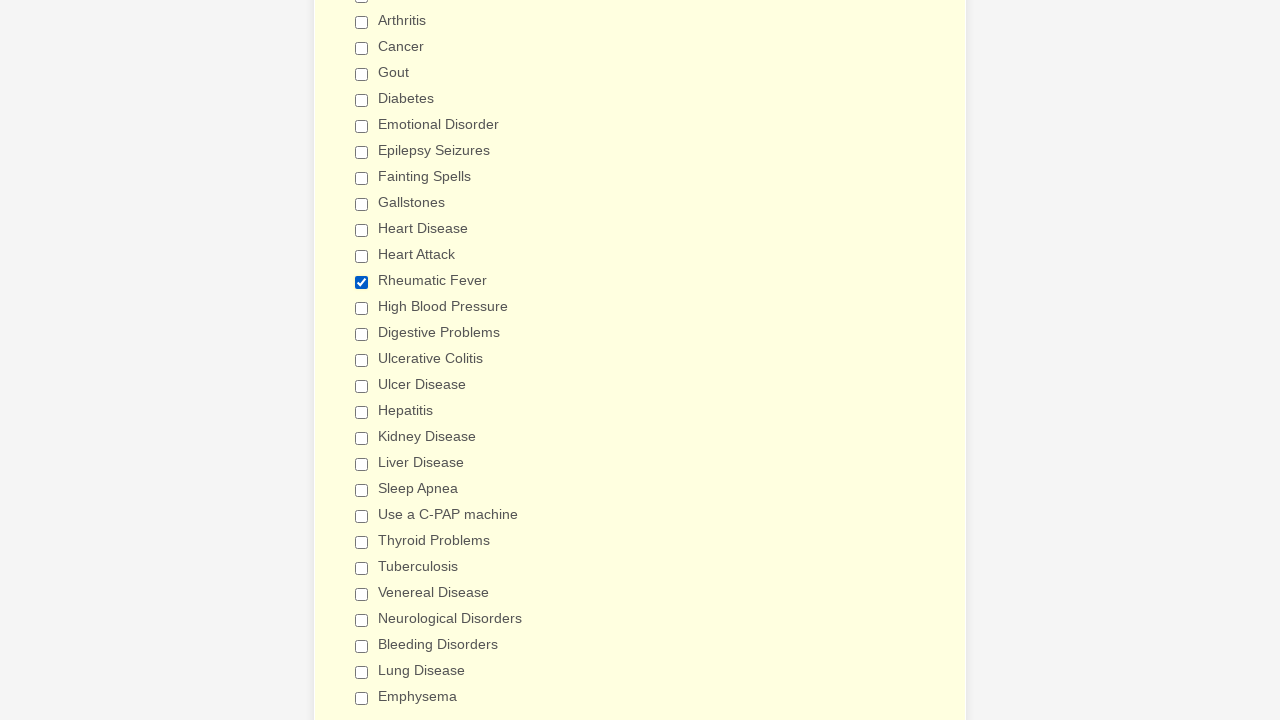

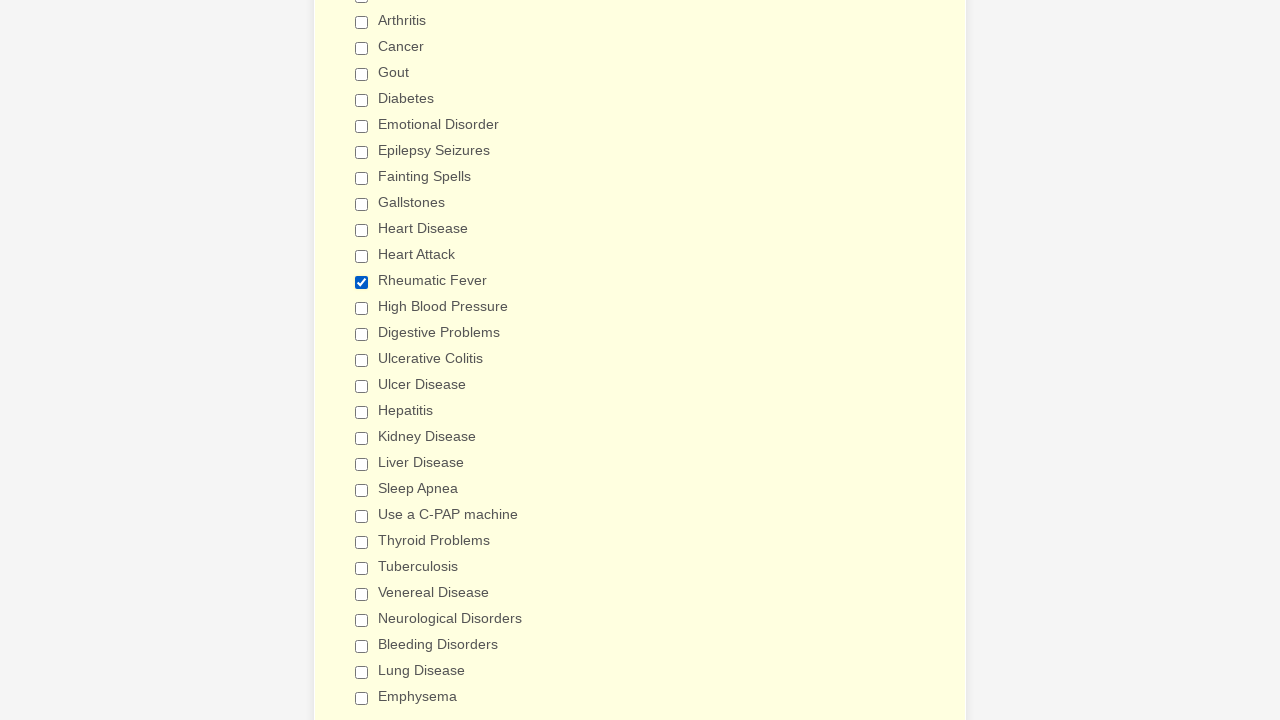